Automates a "1 to 50" clicking game by finding and clicking numbered buttons in sequential order from 1 to 50

Starting URL: http://zzzscore.com/1to50/

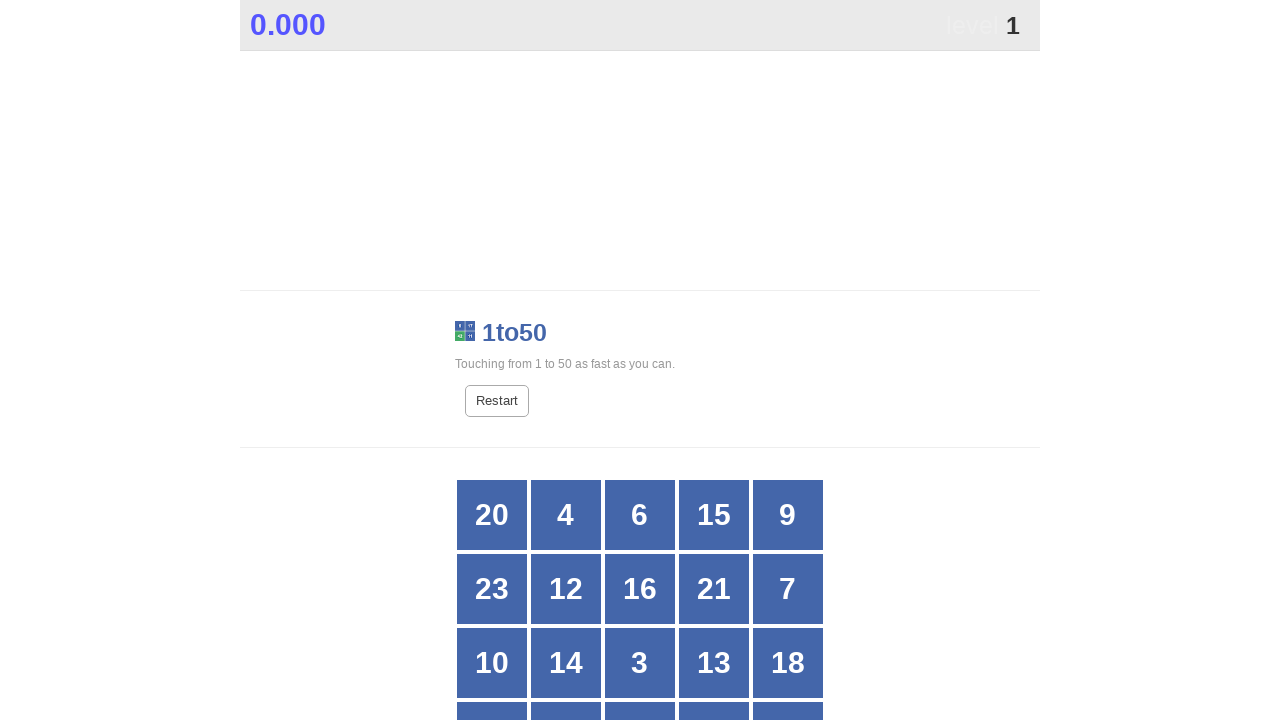

Clicked number 1 in the game grid at (492, 685) on //*[@id="grid"]/div[text()="1"]
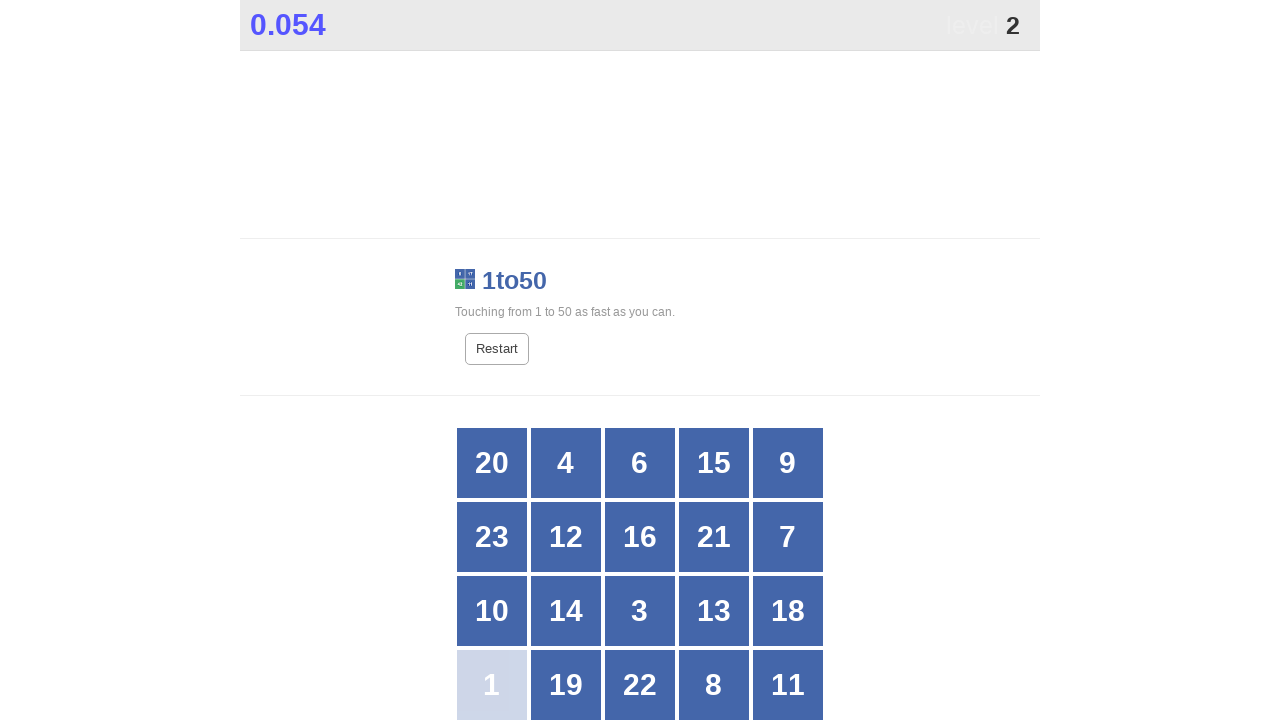

Waited 50ms for game to update after clicking 1
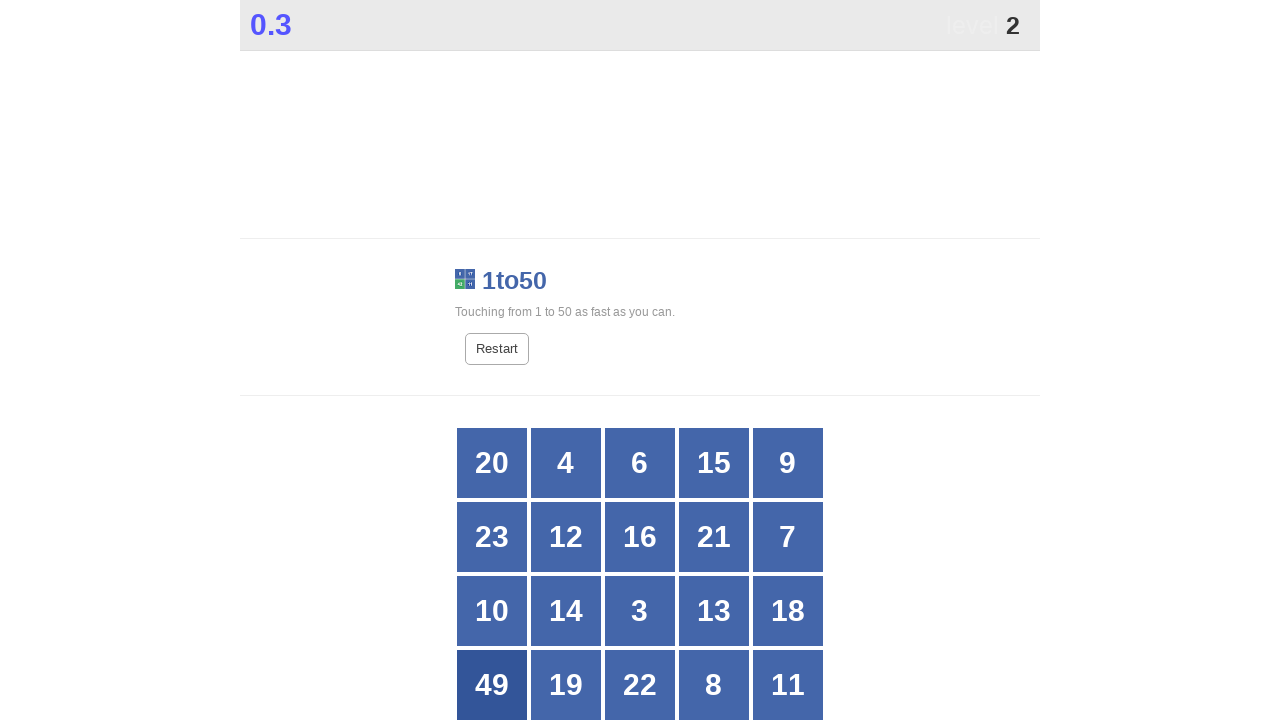

Clicked number 2 in the game grid at (566, 361) on //*[@id="grid"]/div[text()="2"]
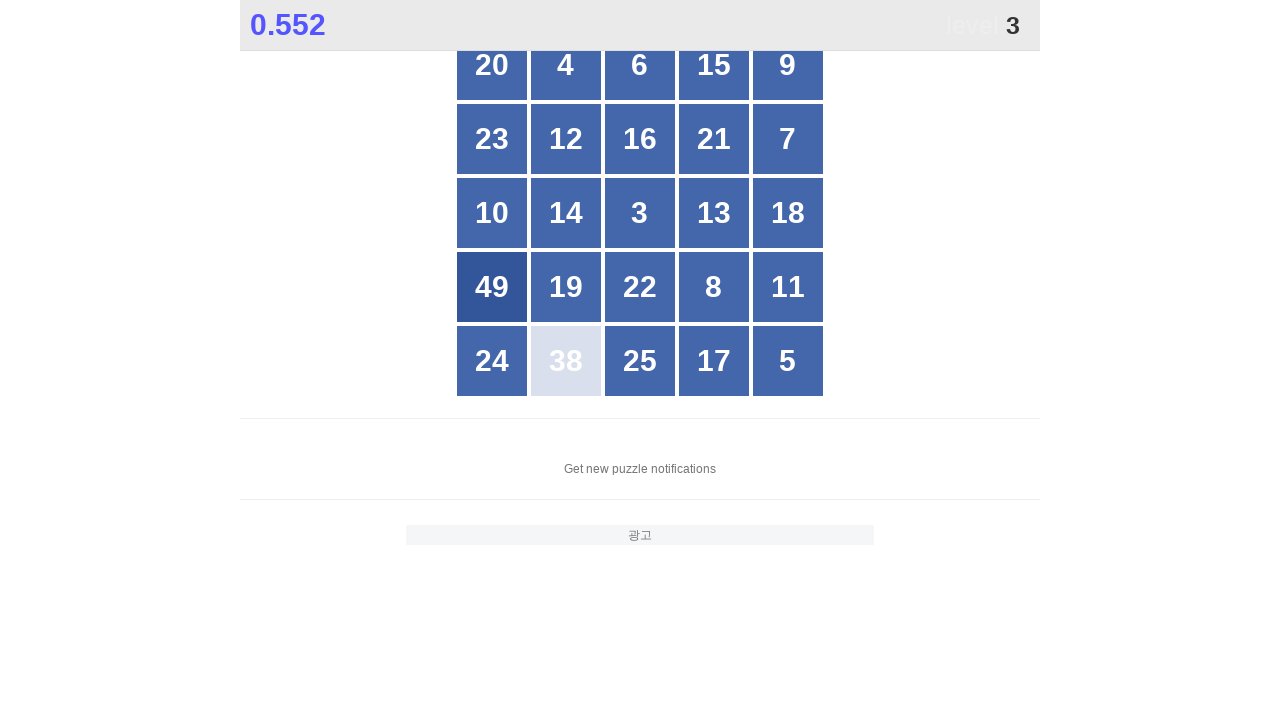

Waited 50ms for game to update after clicking 2
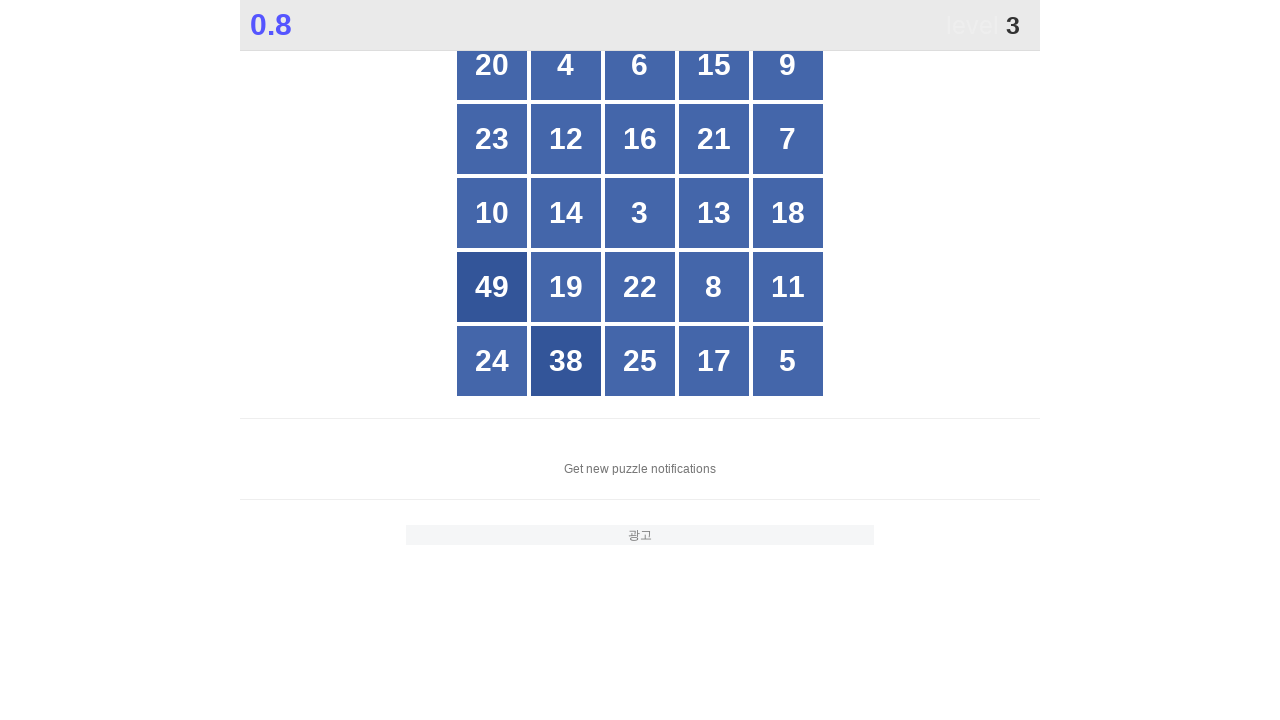

Clicked number 3 in the game grid at (640, 213) on //*[@id="grid"]/div[text()="3"]
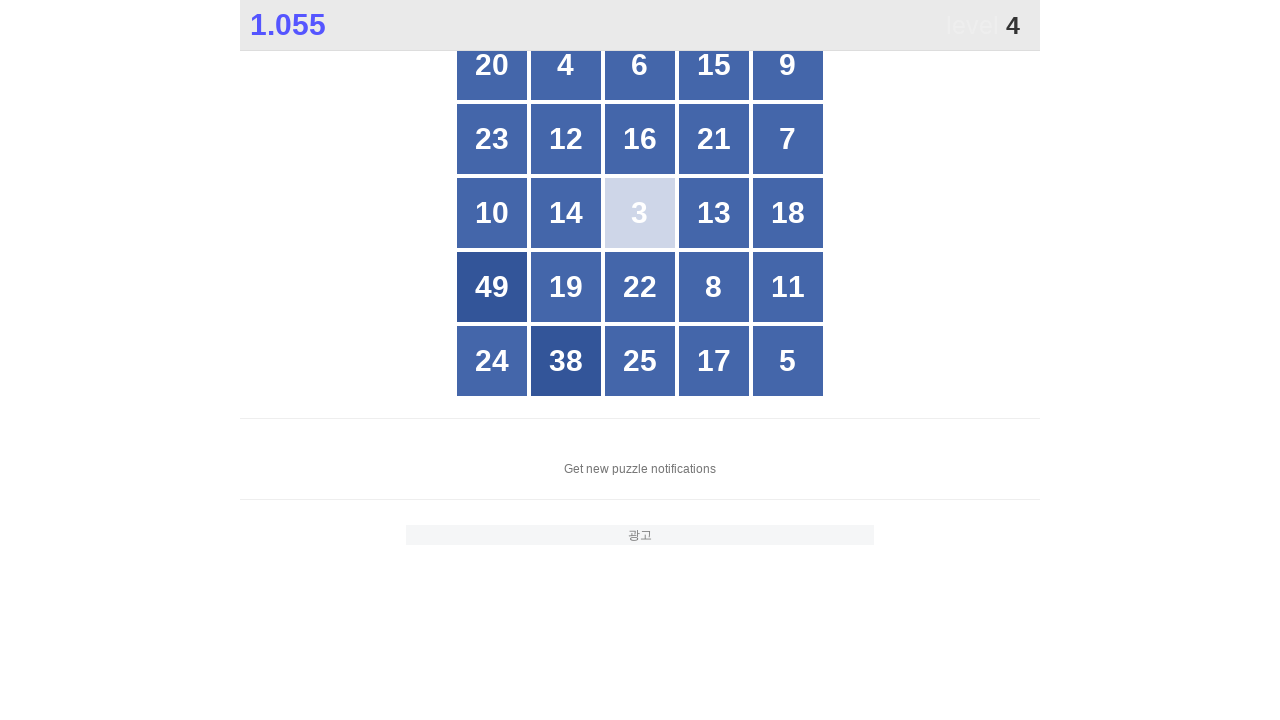

Waited 50ms for game to update after clicking 3
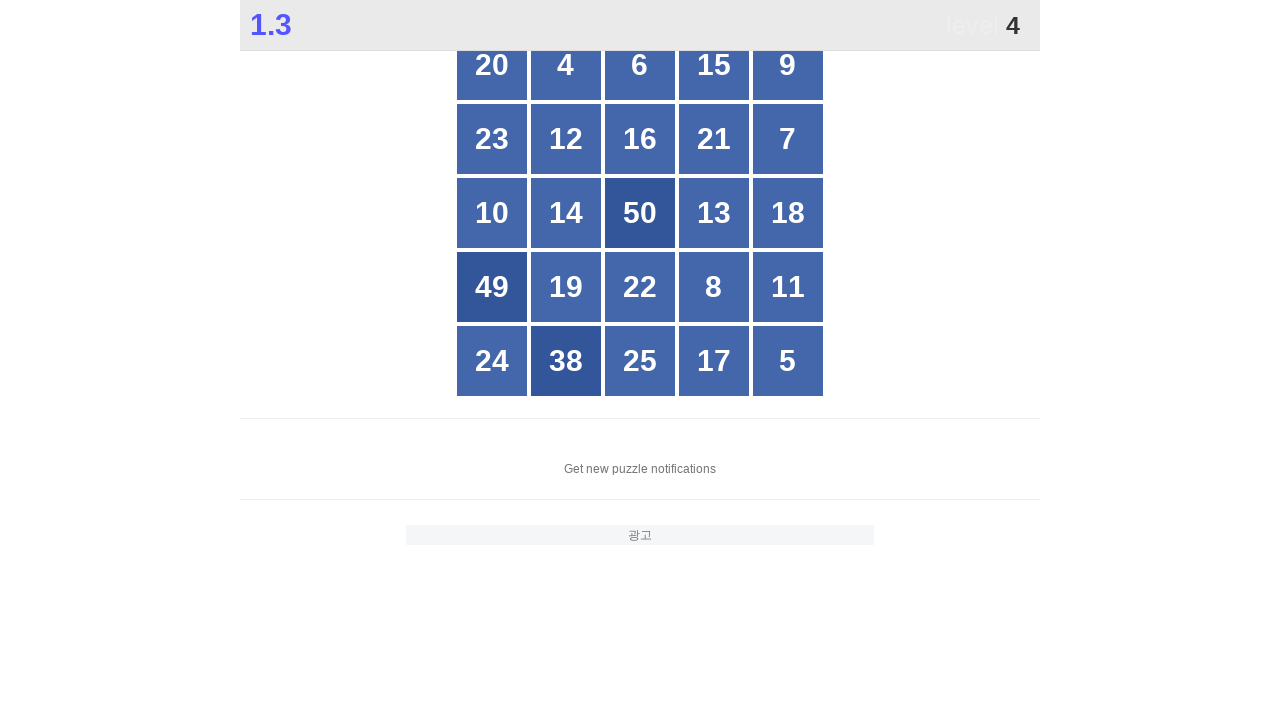

Clicked number 4 in the game grid at (566, 65) on //*[@id="grid"]/div[text()="4"]
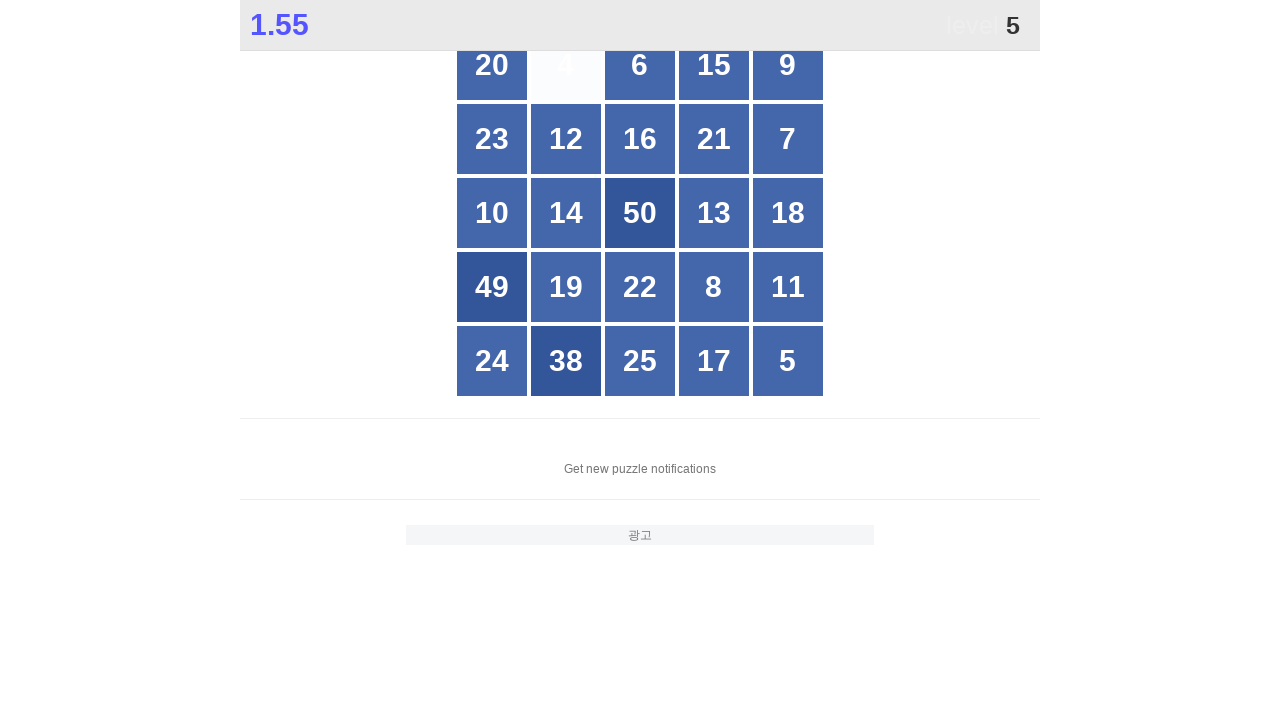

Waited 50ms for game to update after clicking 4
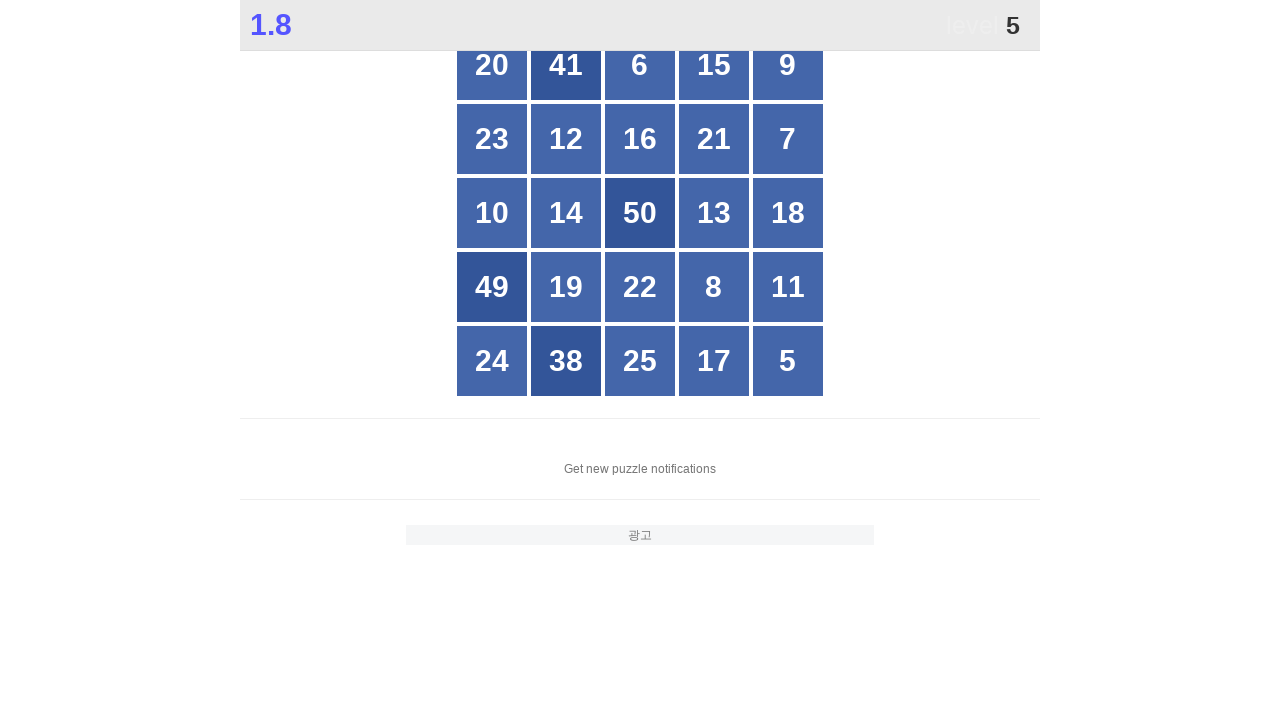

Clicked number 5 in the game grid at (788, 361) on //*[@id="grid"]/div[text()="5"]
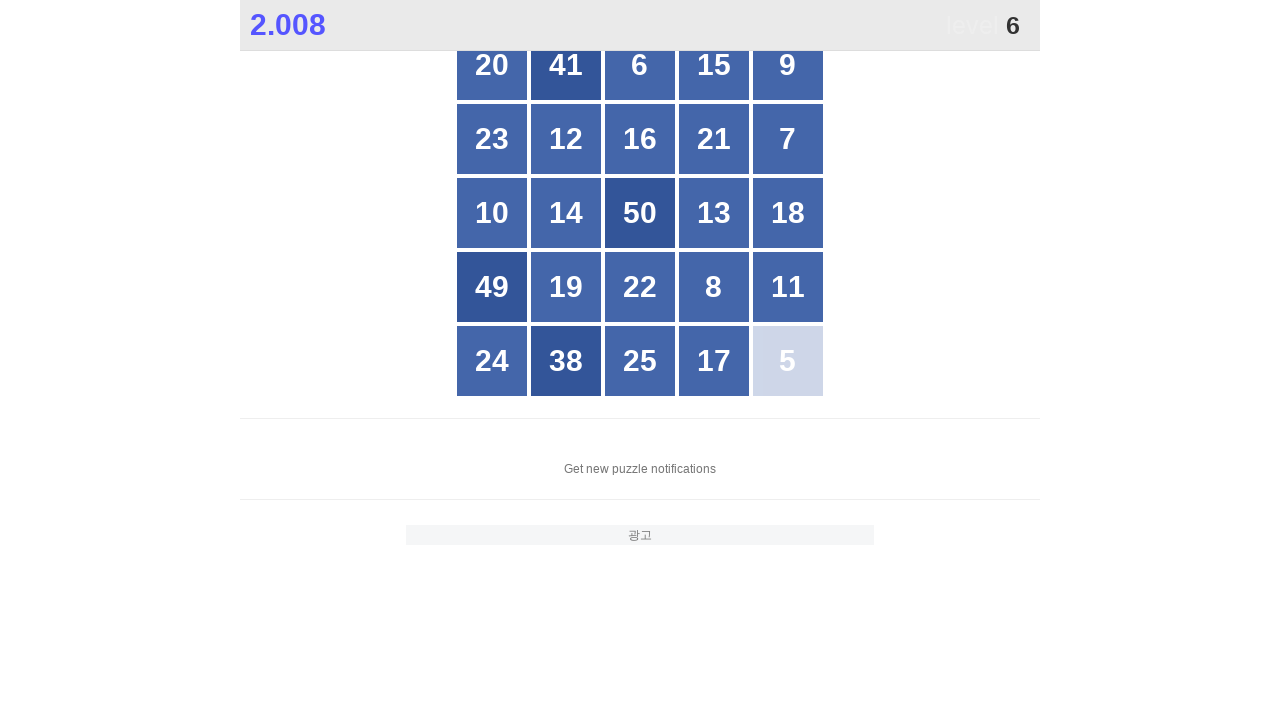

Waited 50ms for game to update after clicking 5
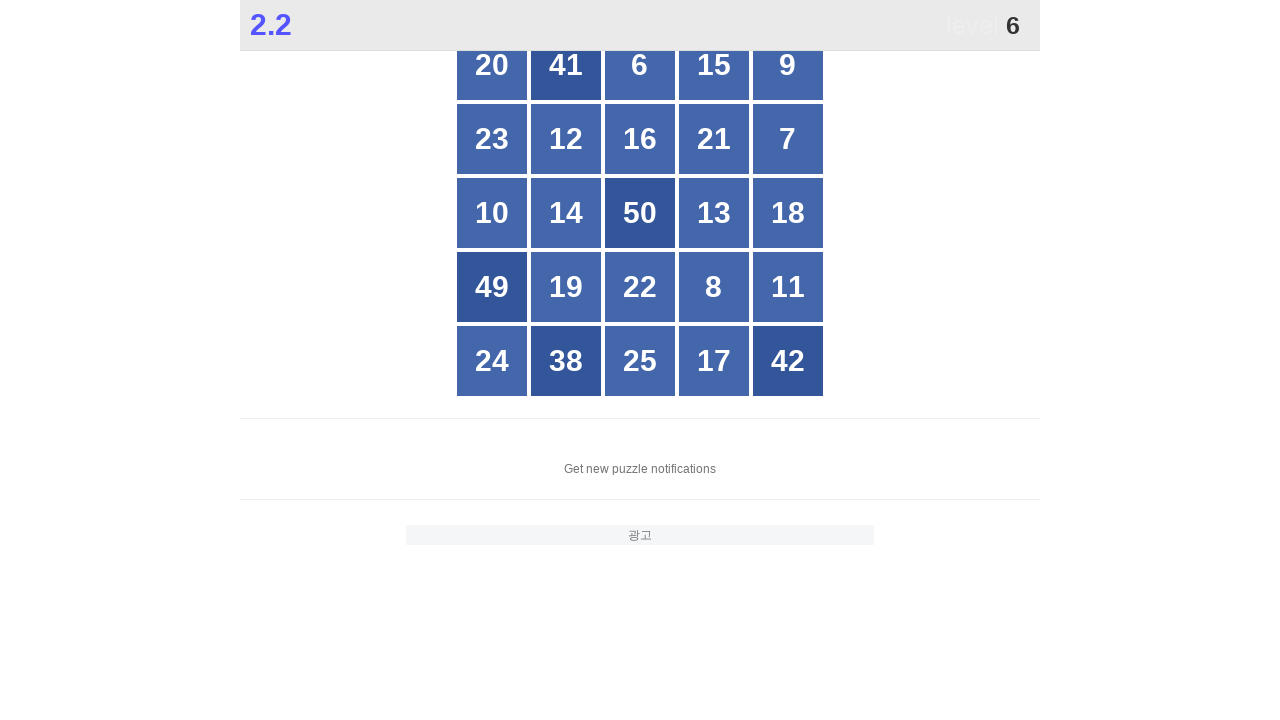

Clicked number 6 in the game grid at (640, 65) on //*[@id="grid"]/div[text()="6"]
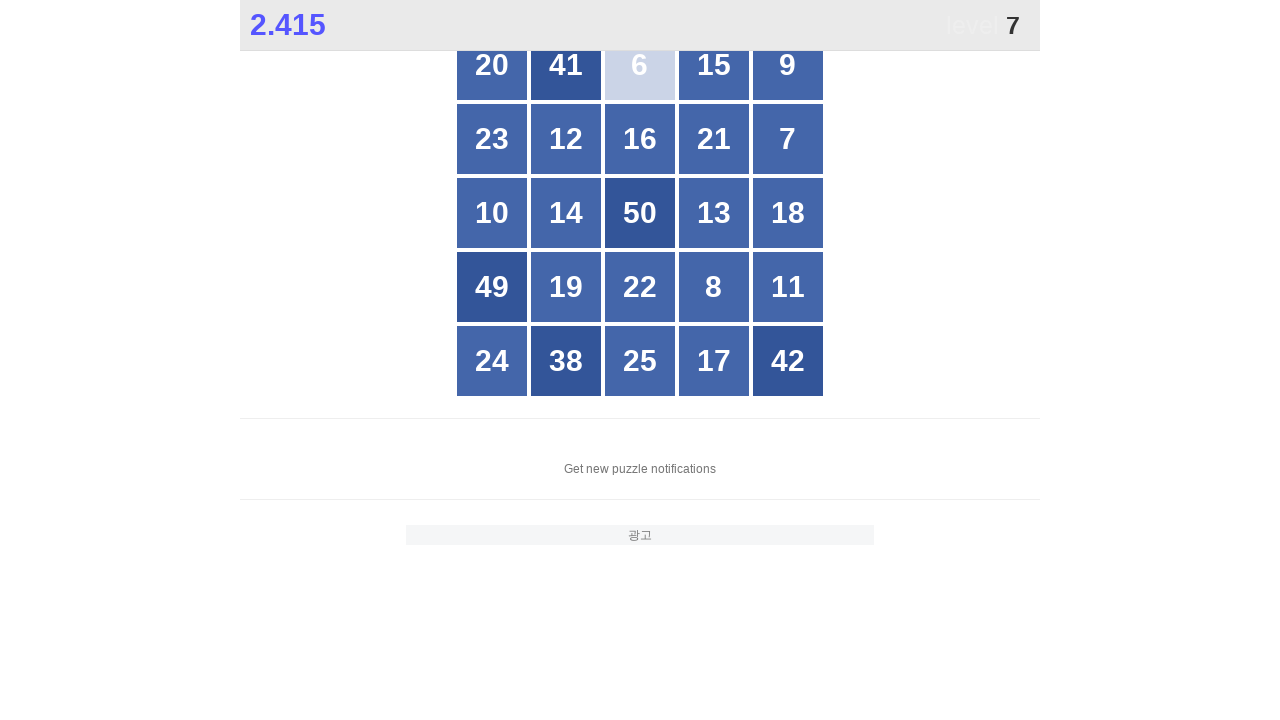

Waited 50ms for game to update after clicking 6
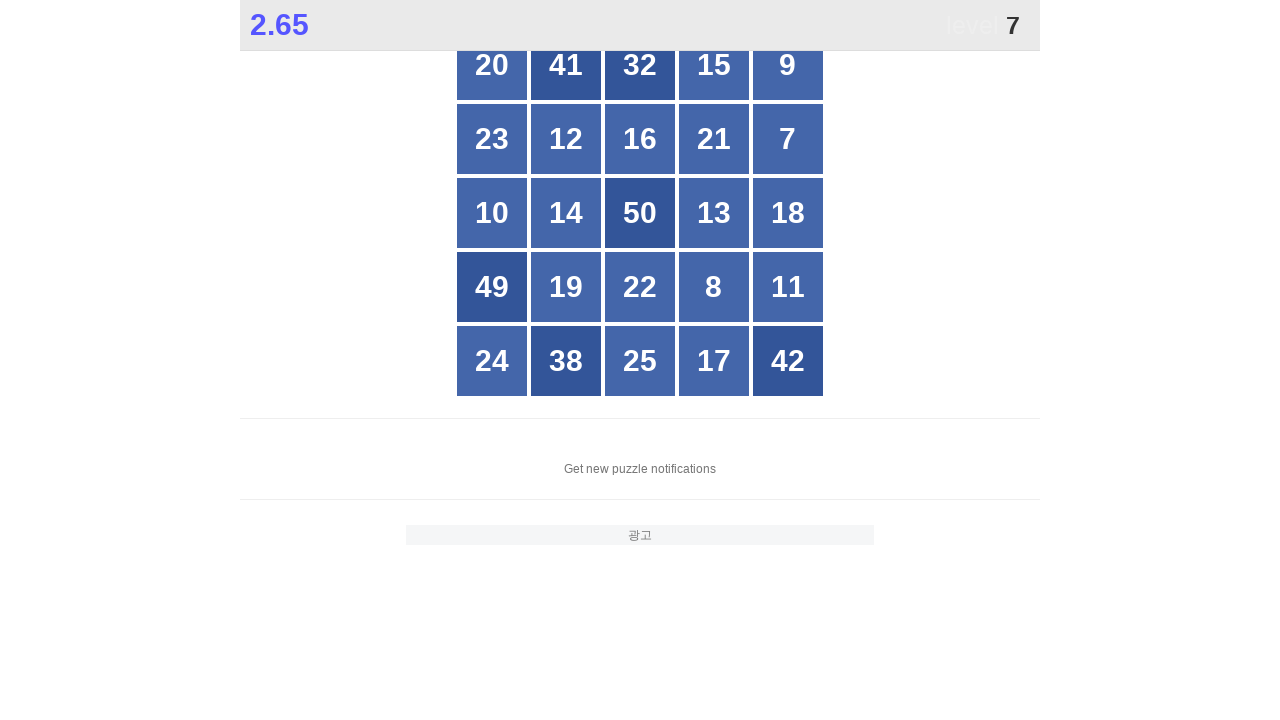

Clicked number 7 in the game grid at (788, 139) on //*[@id="grid"]/div[text()="7"]
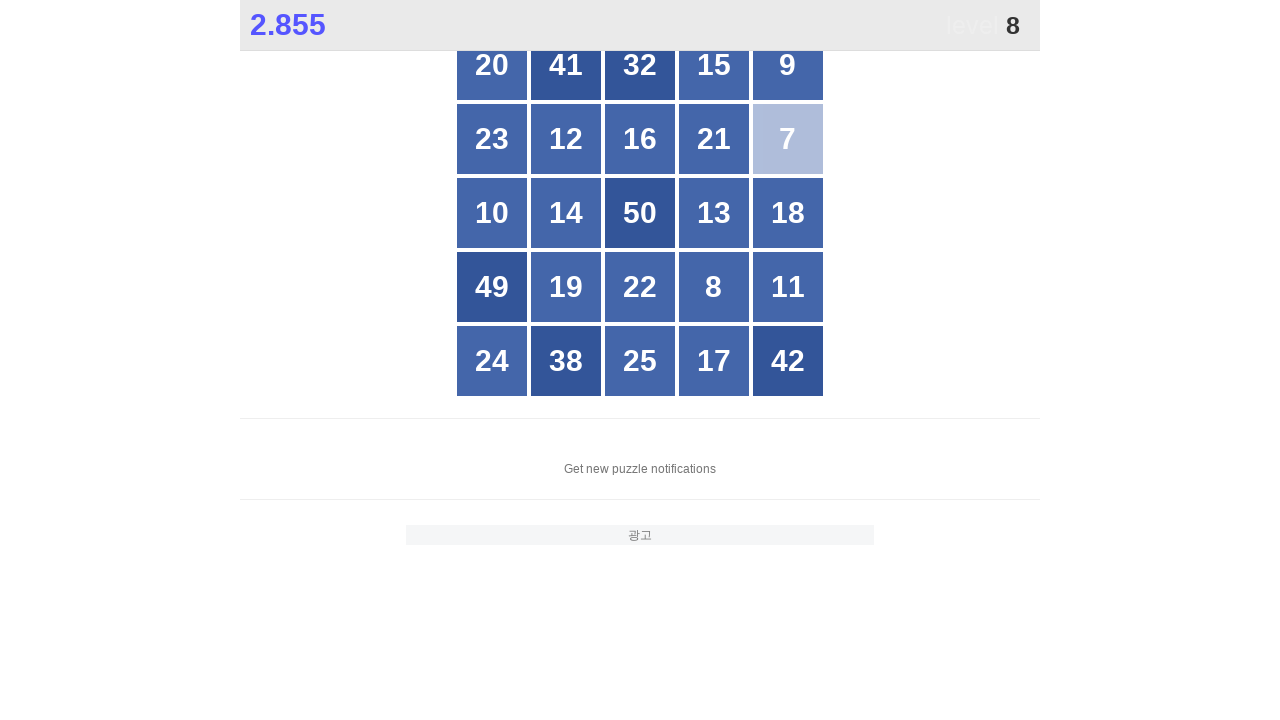

Waited 50ms for game to update after clicking 7
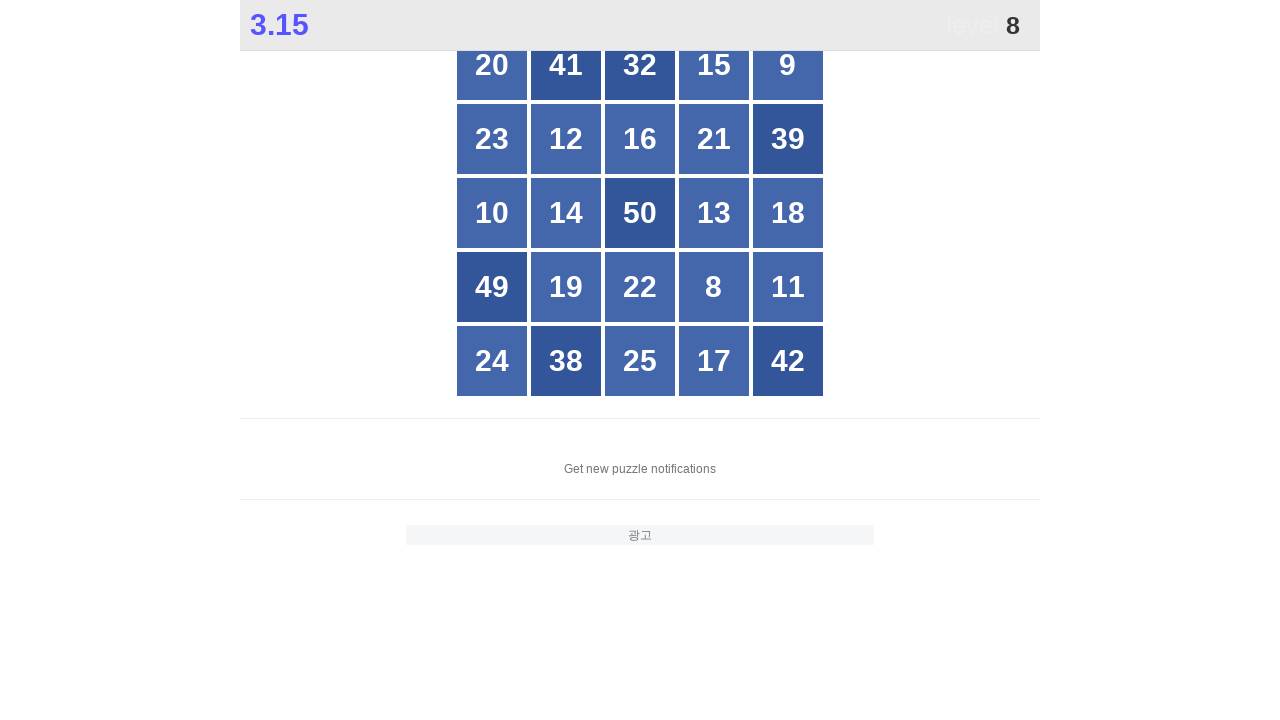

Clicked number 8 in the game grid at (714, 287) on //*[@id="grid"]/div[text()="8"]
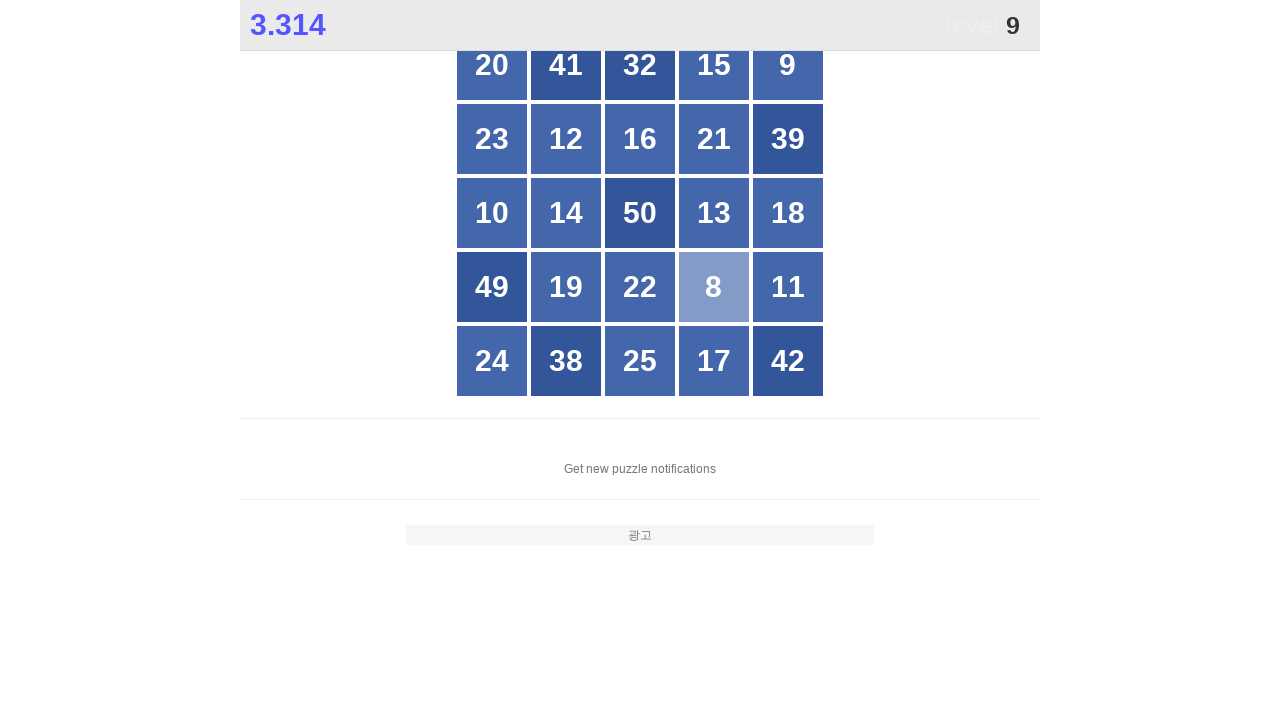

Waited 50ms for game to update after clicking 8
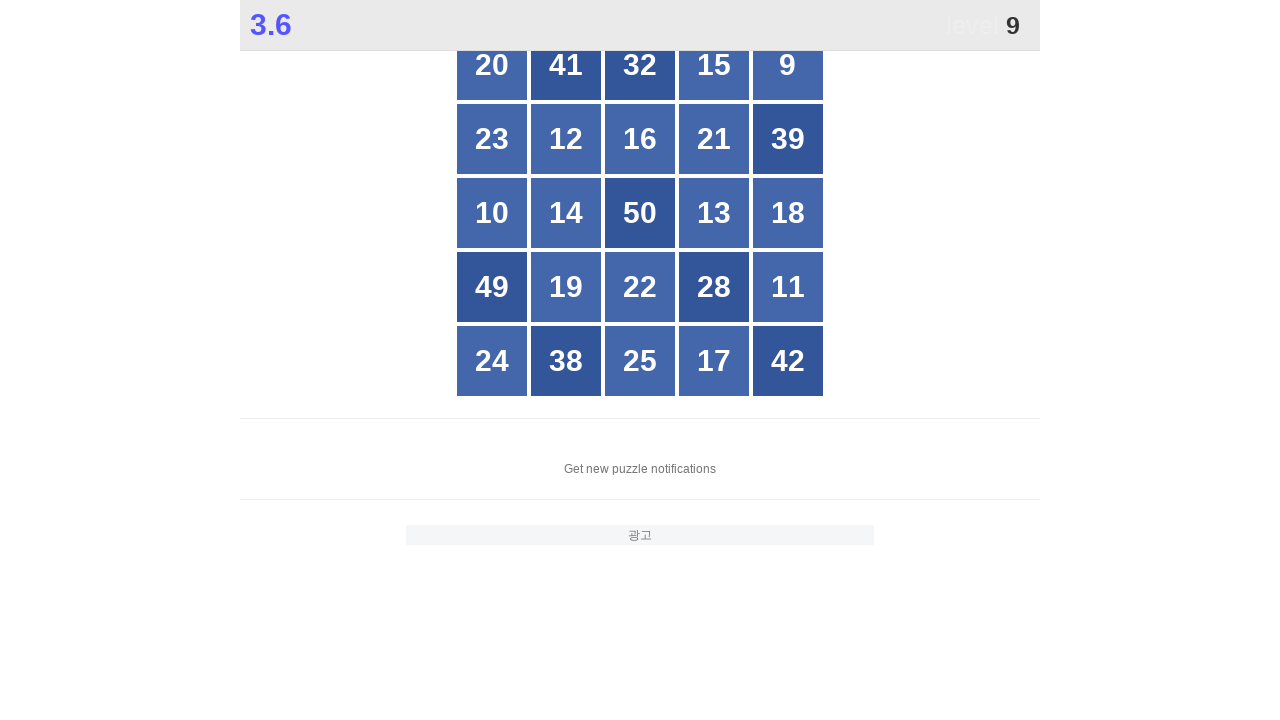

Clicked number 9 in the game grid at (788, 65) on //*[@id="grid"]/div[text()="9"]
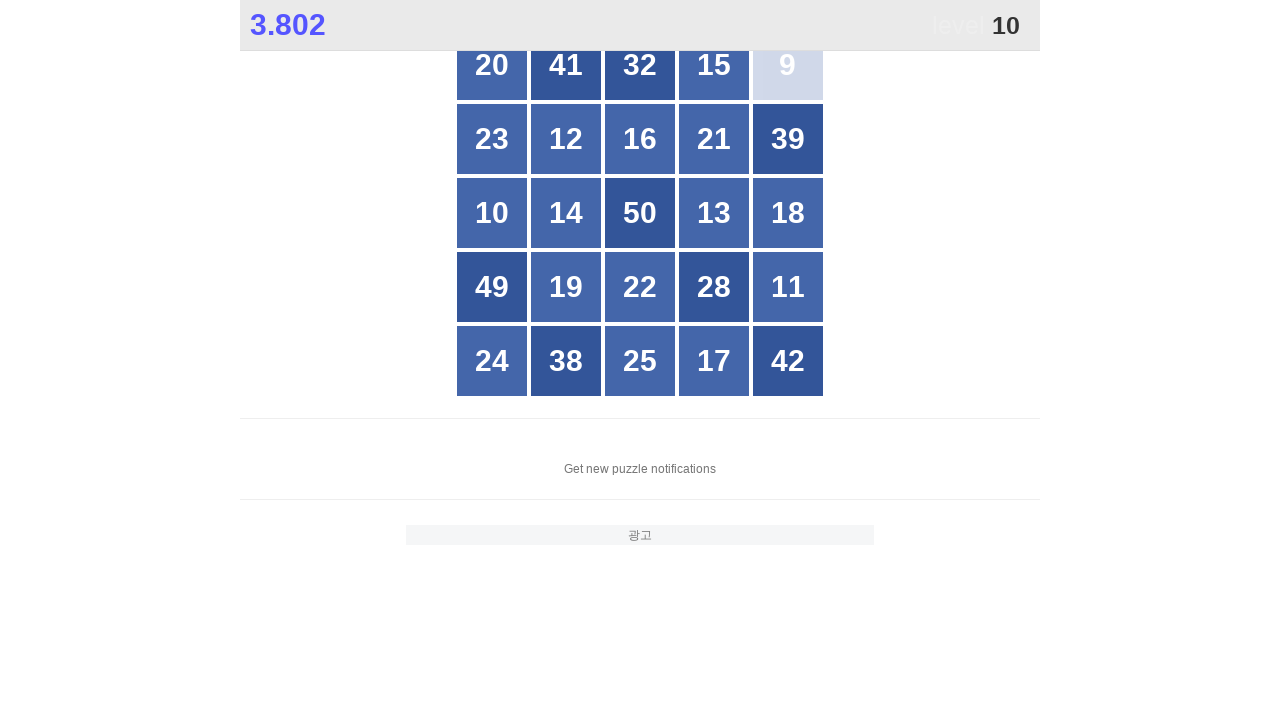

Waited 50ms for game to update after clicking 9
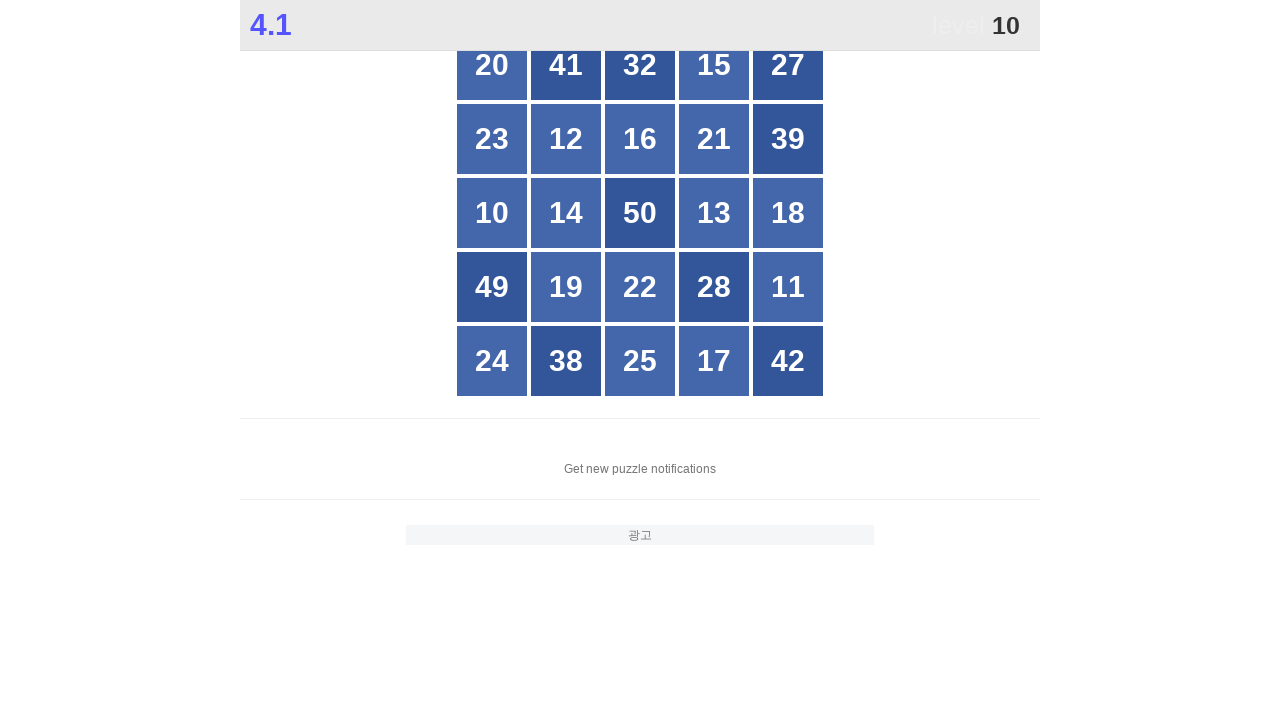

Clicked number 10 in the game grid at (492, 213) on //*[@id="grid"]/div[text()="10"]
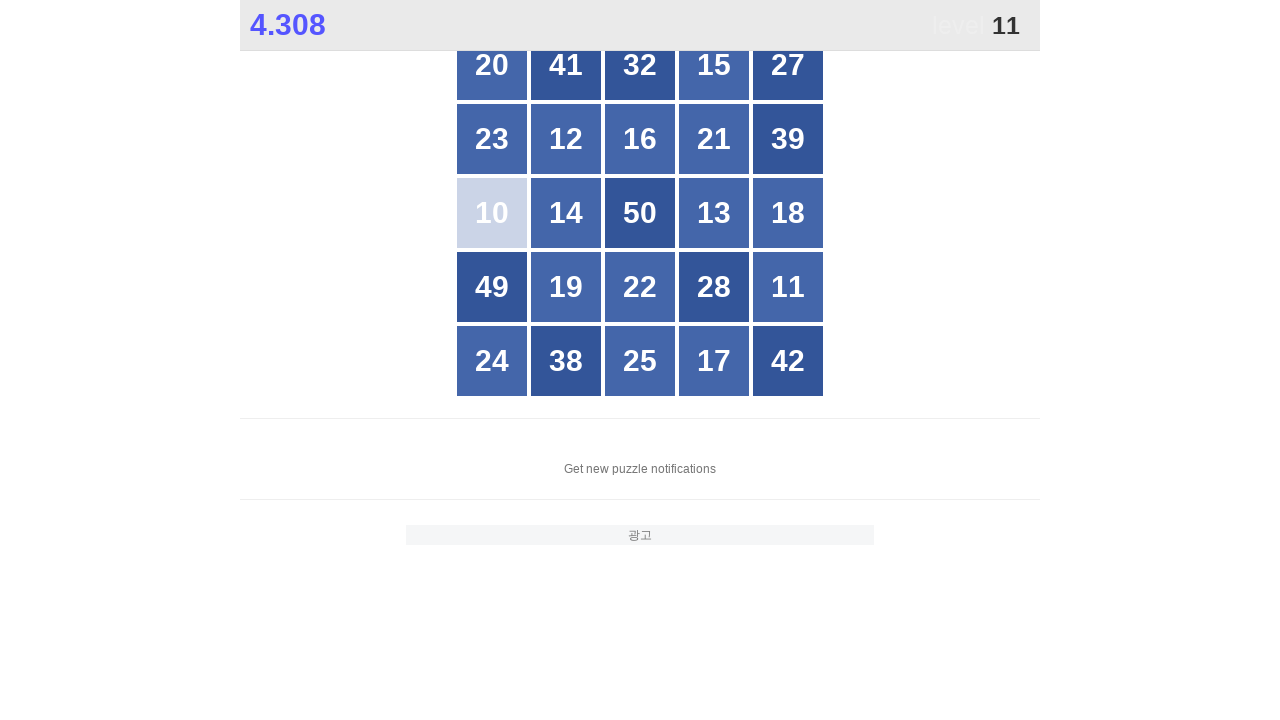

Waited 50ms for game to update after clicking 10
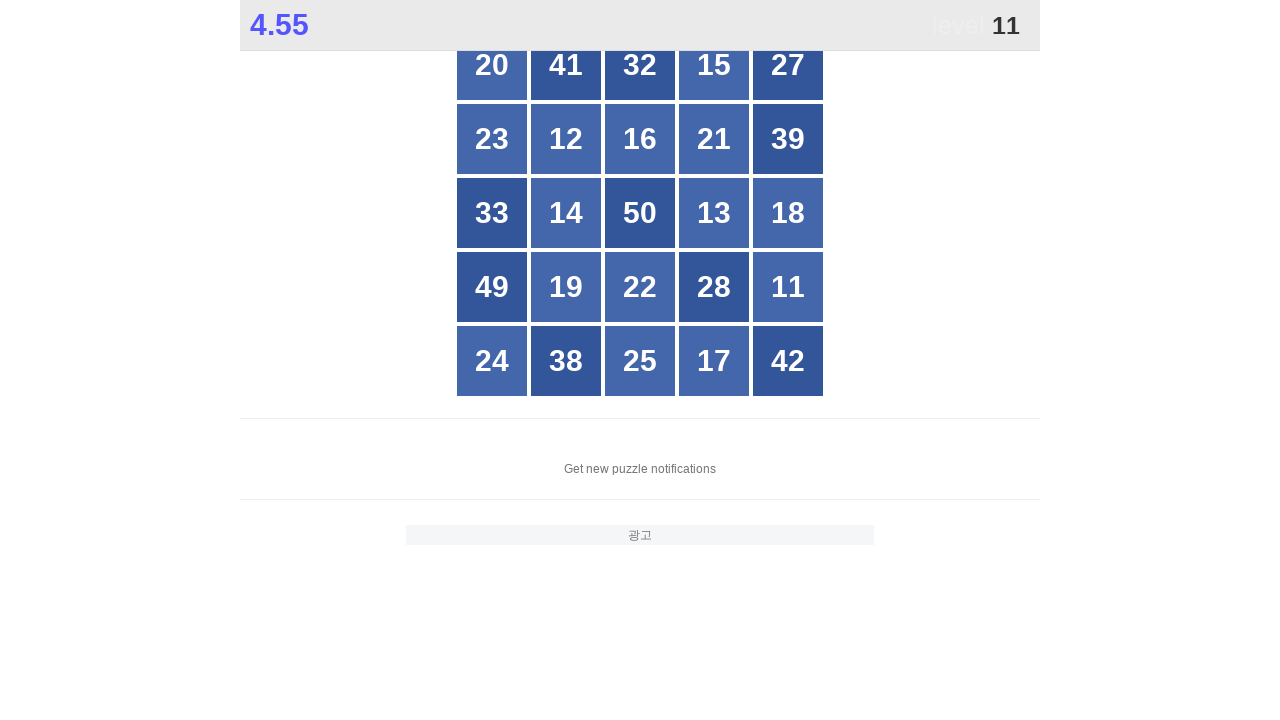

Clicked number 11 in the game grid at (788, 287) on //*[@id="grid"]/div[text()="11"]
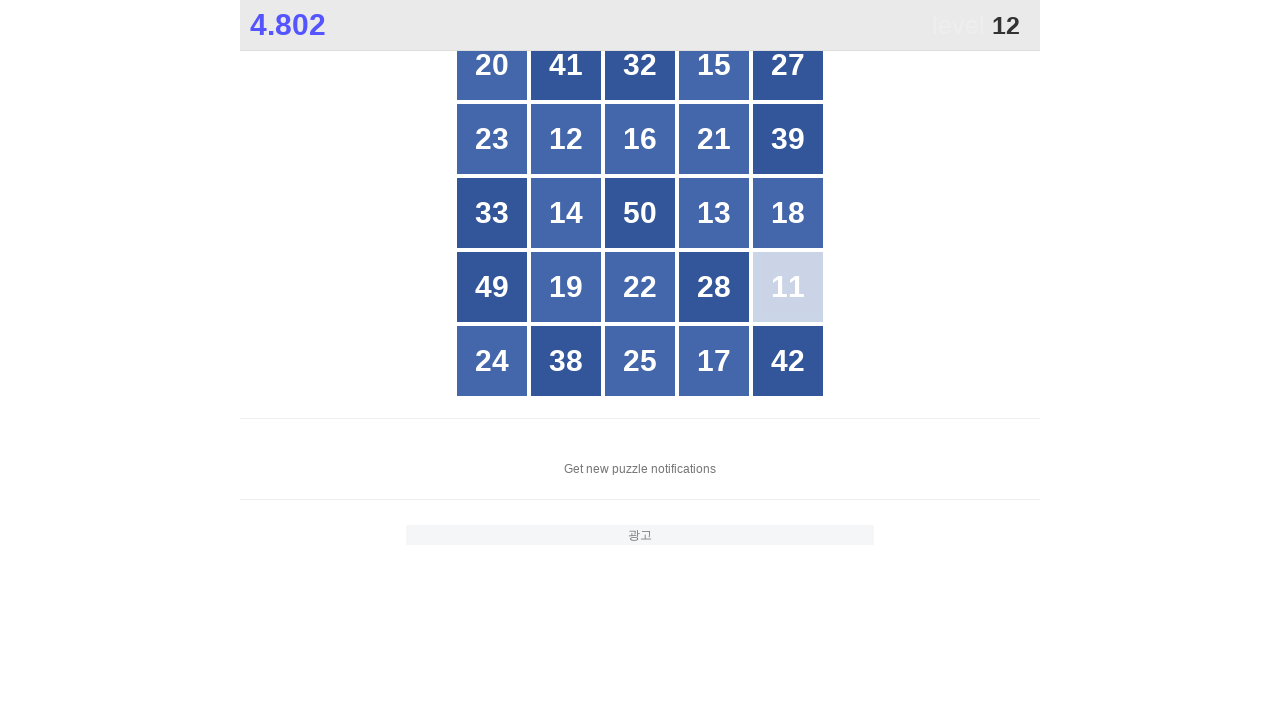

Waited 50ms for game to update after clicking 11
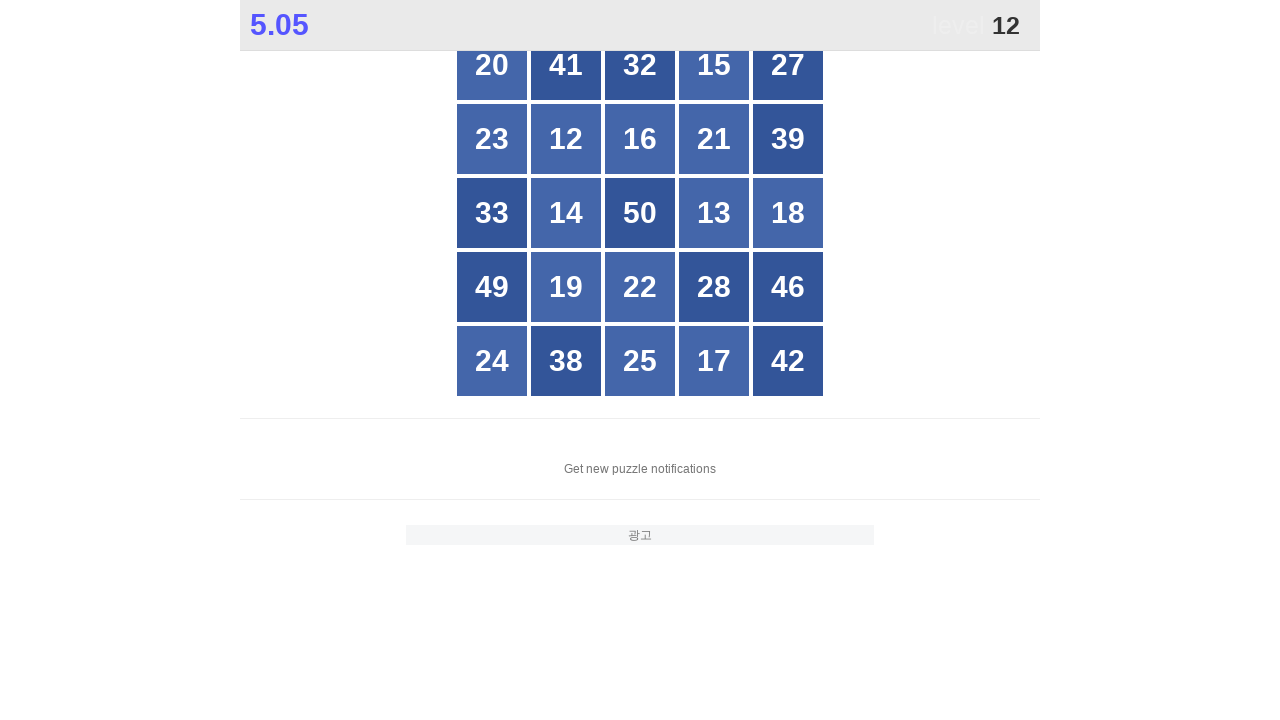

Clicked number 12 in the game grid at (566, 139) on //*[@id="grid"]/div[text()="12"]
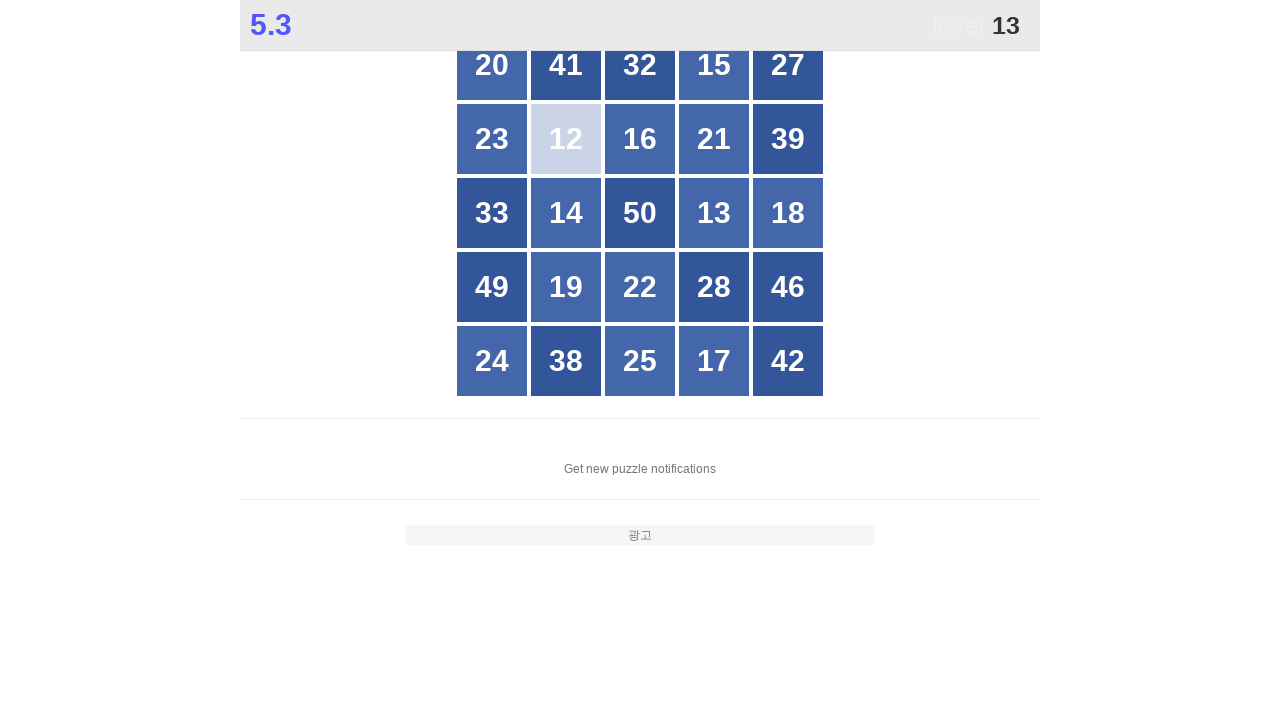

Waited 50ms for game to update after clicking 12
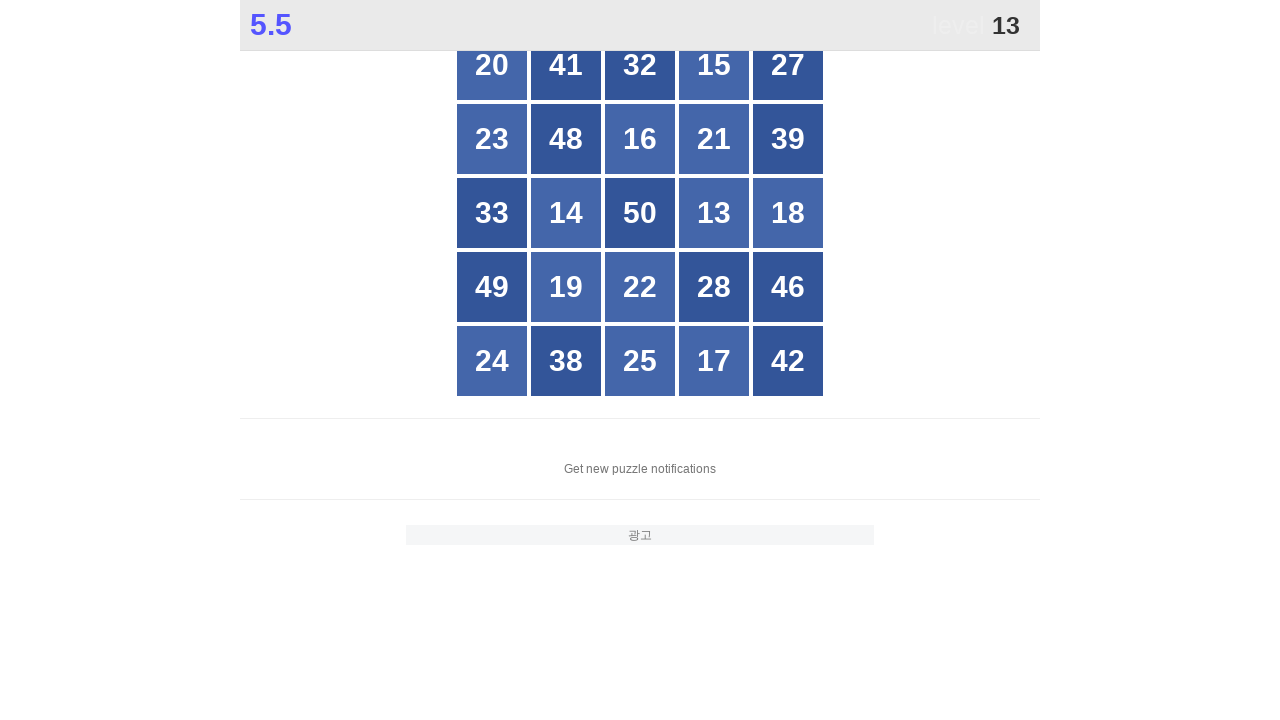

Clicked number 13 in the game grid at (714, 213) on //*[@id="grid"]/div[text()="13"]
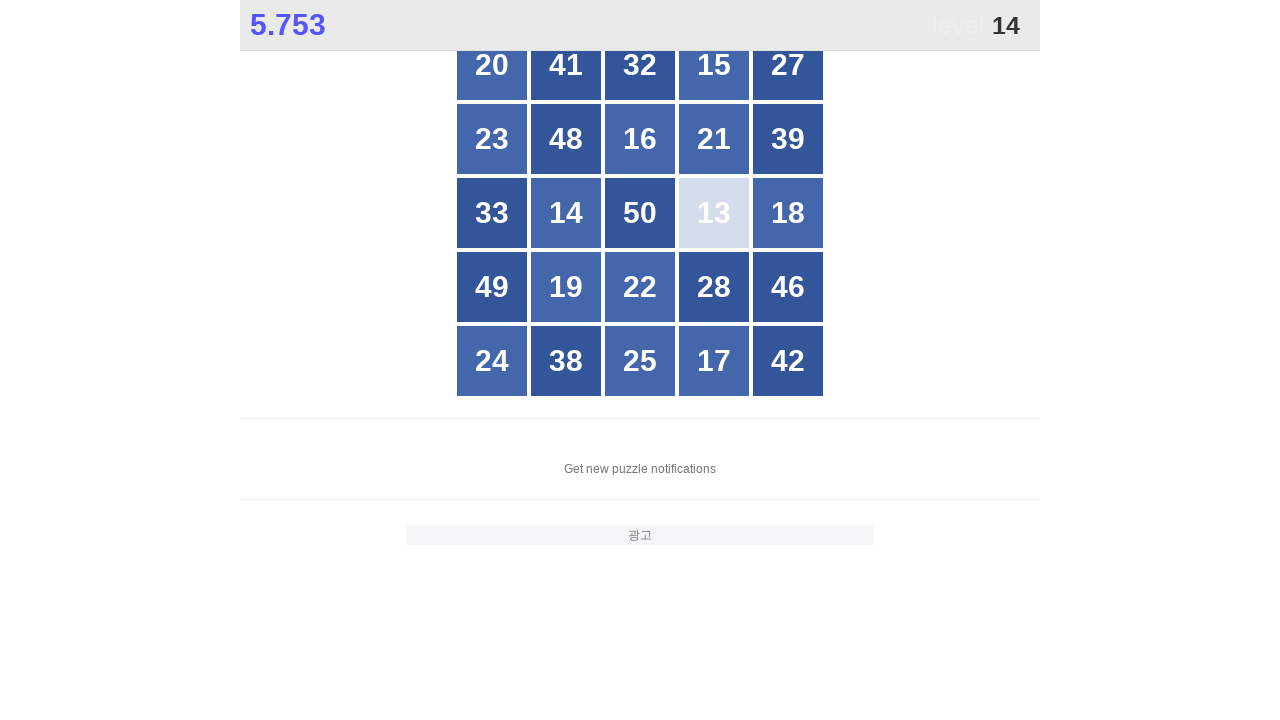

Waited 50ms for game to update after clicking 13
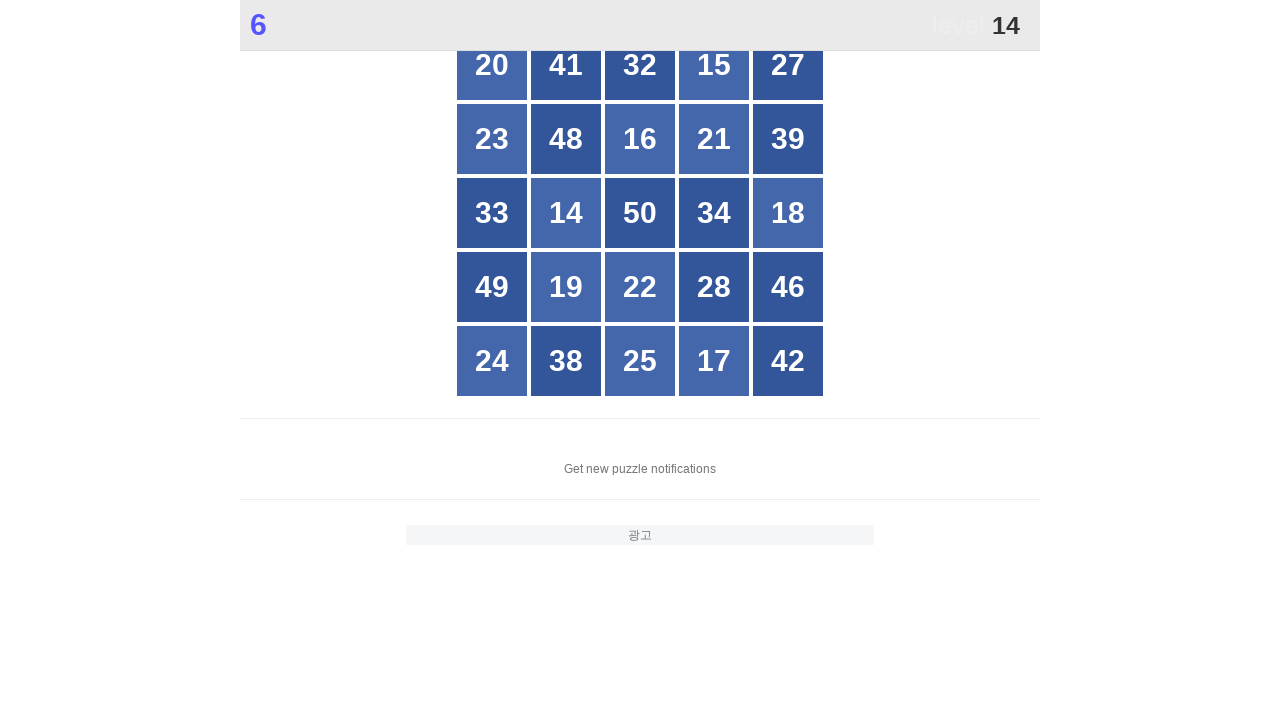

Clicked number 14 in the game grid at (566, 213) on //*[@id="grid"]/div[text()="14"]
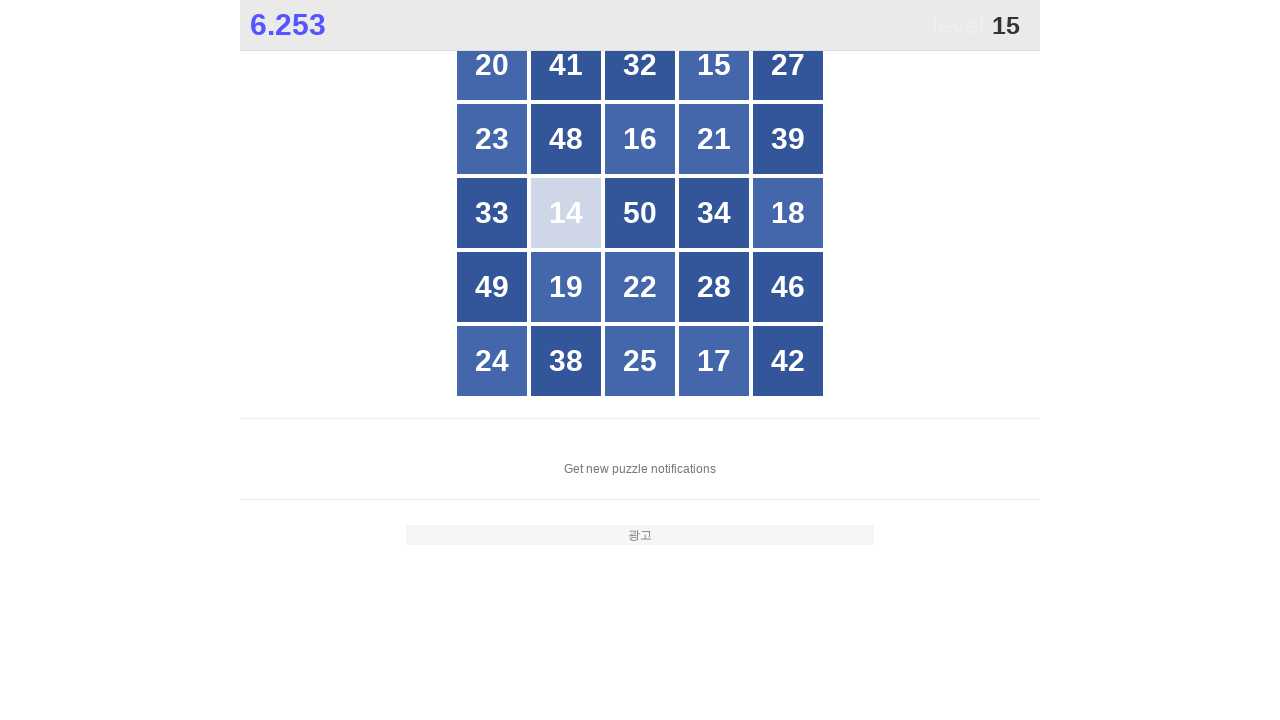

Waited 50ms for game to update after clicking 14
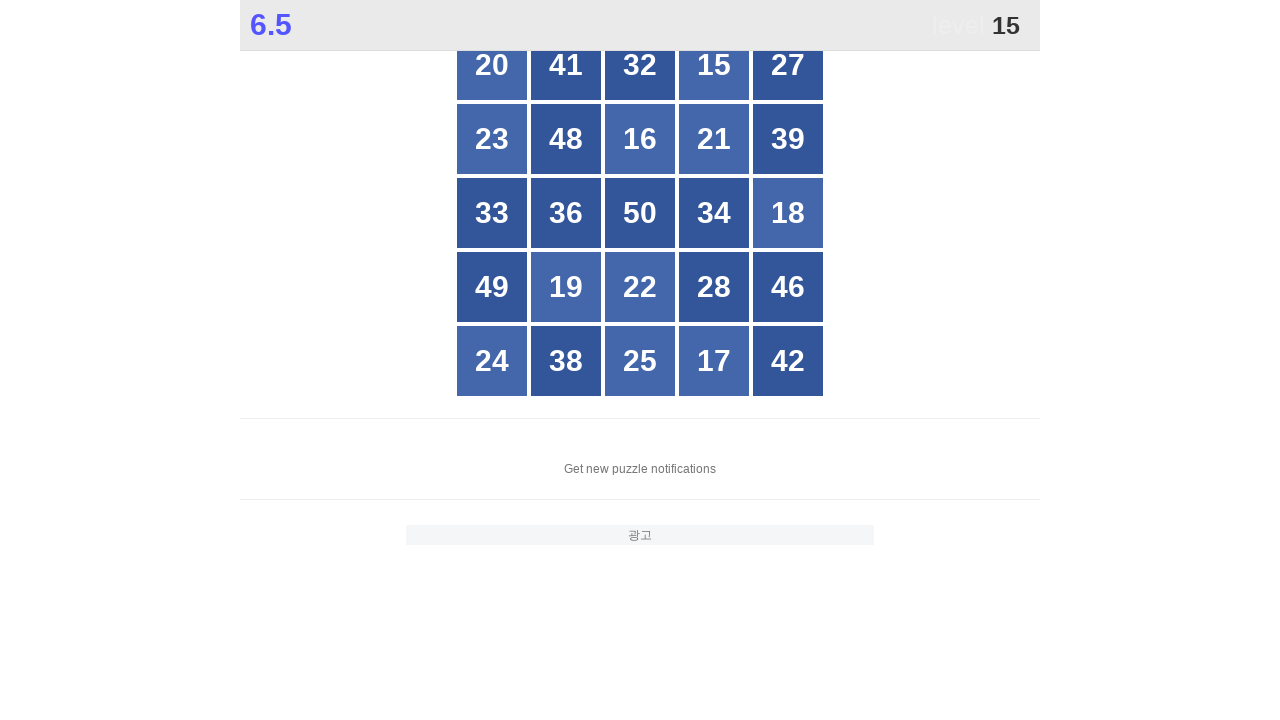

Clicked number 15 in the game grid at (714, 65) on //*[@id="grid"]/div[text()="15"]
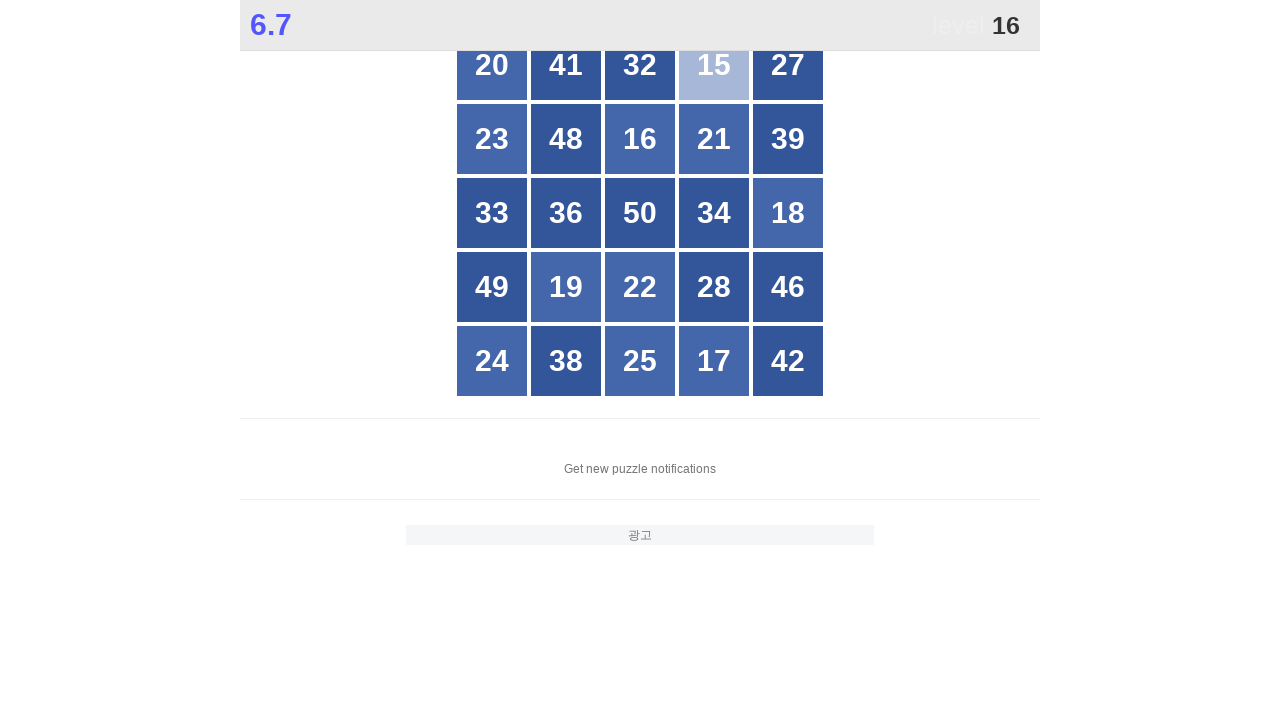

Waited 50ms for game to update after clicking 15
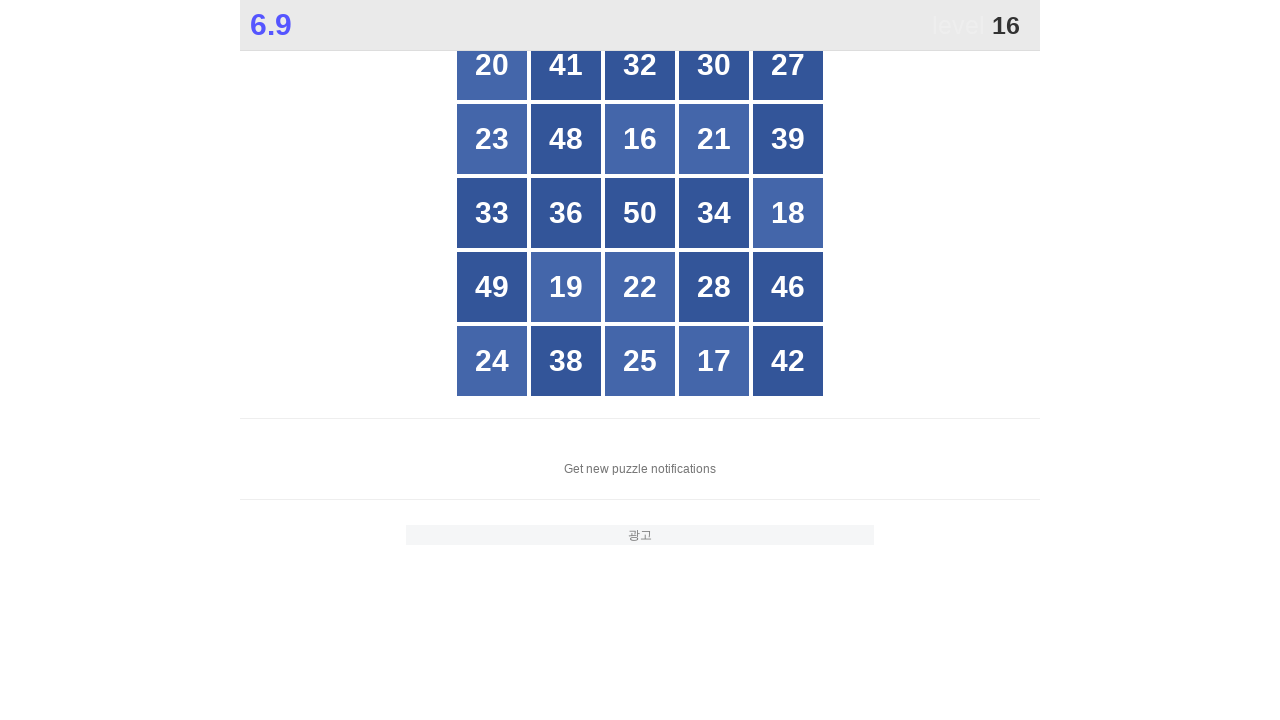

Clicked number 16 in the game grid at (640, 139) on //*[@id="grid"]/div[text()="16"]
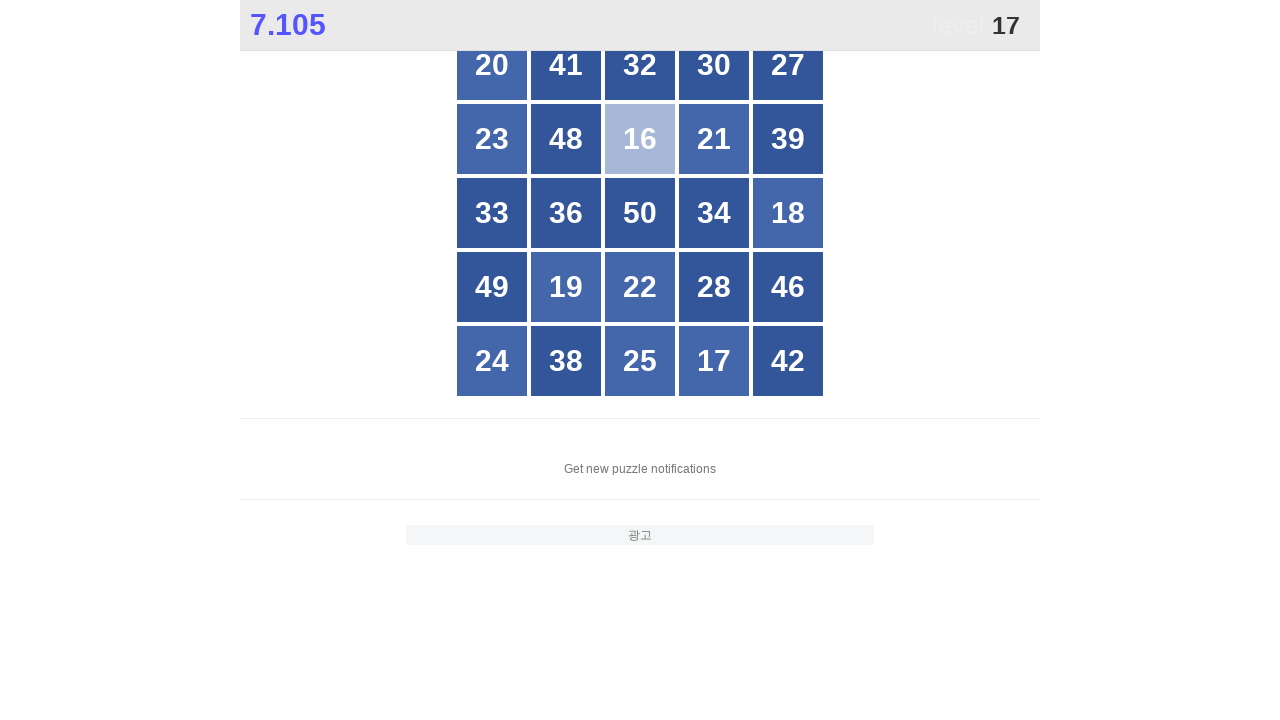

Waited 50ms for game to update after clicking 16
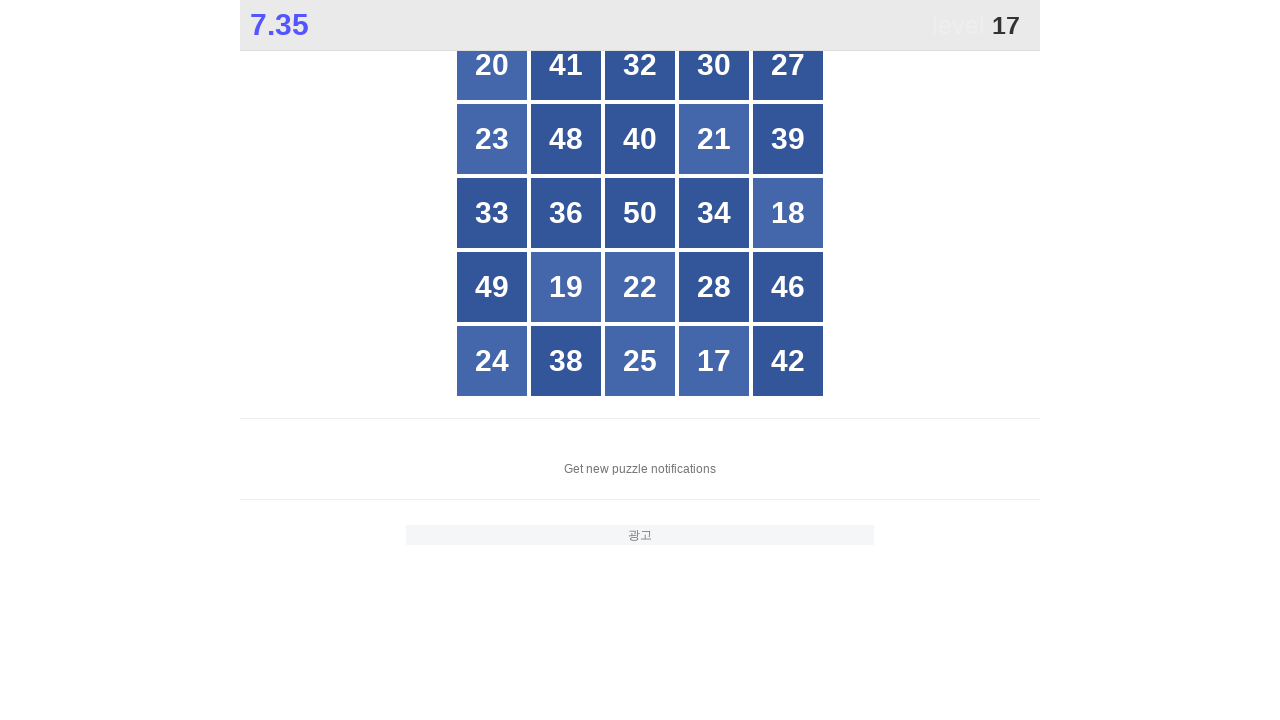

Clicked number 17 in the game grid at (714, 361) on //*[@id="grid"]/div[text()="17"]
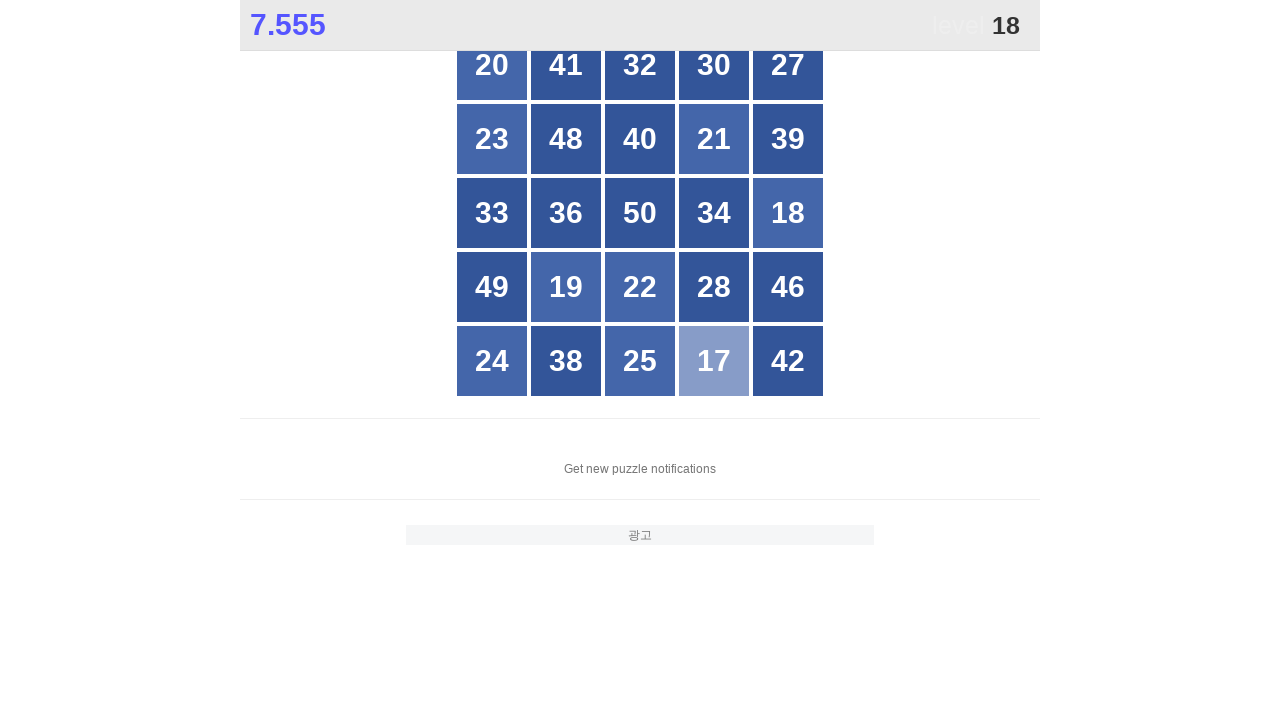

Waited 50ms for game to update after clicking 17
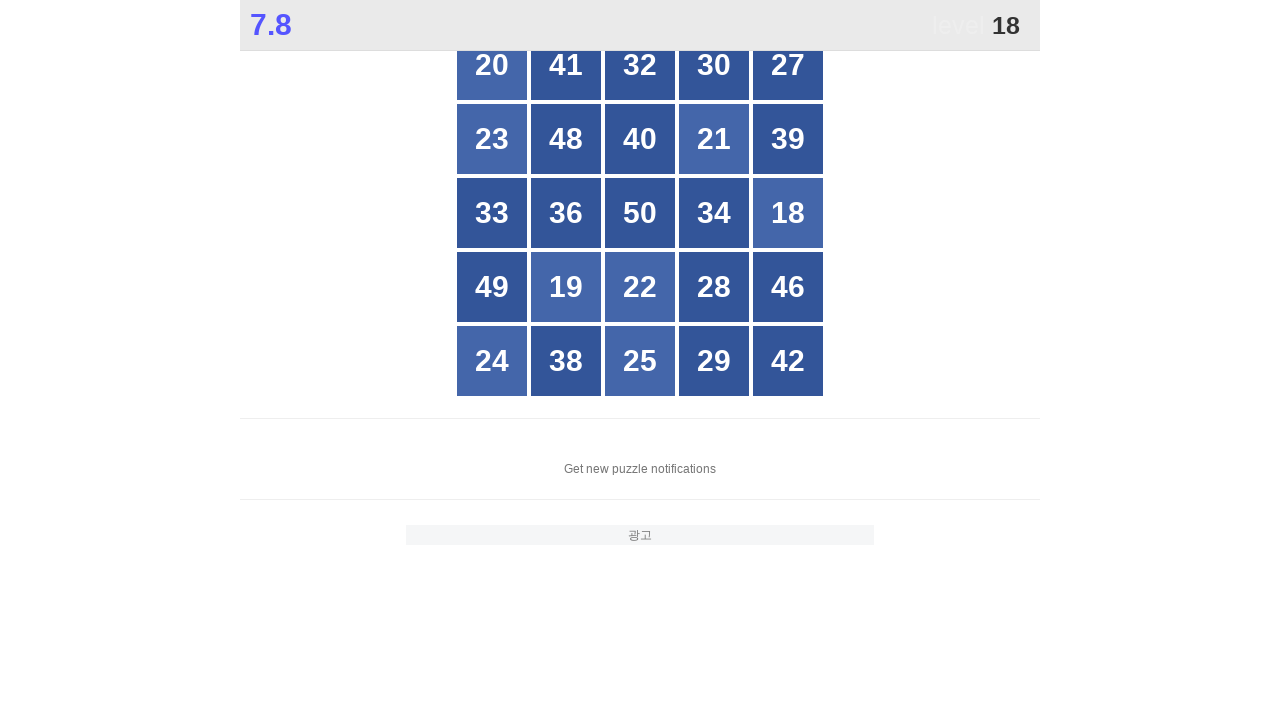

Clicked number 18 in the game grid at (788, 213) on //*[@id="grid"]/div[text()="18"]
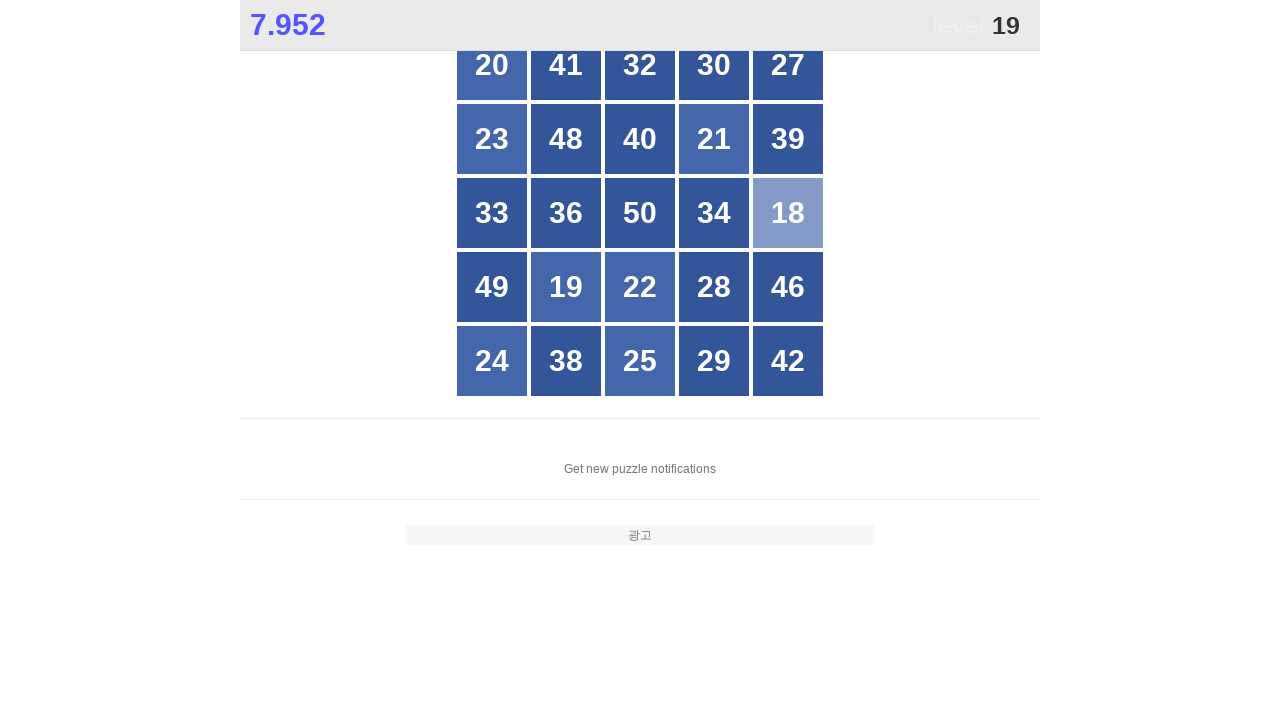

Waited 50ms for game to update after clicking 18
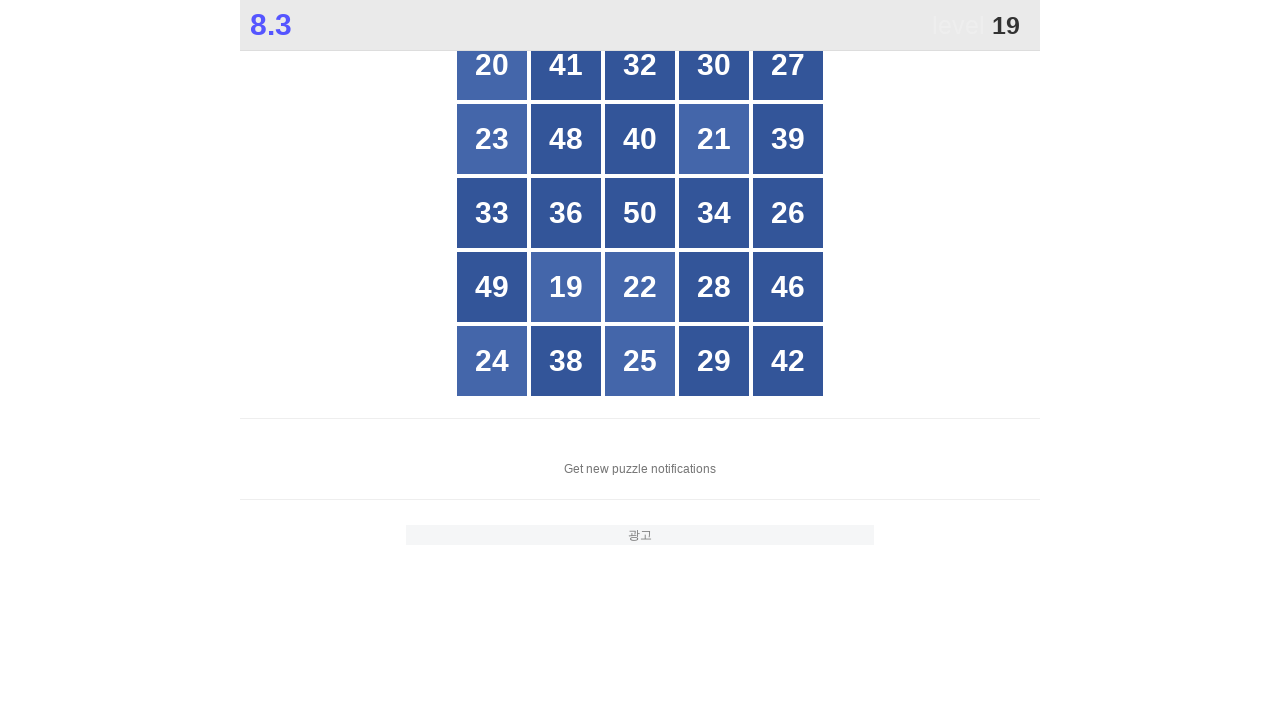

Clicked number 19 in the game grid at (566, 287) on //*[@id="grid"]/div[text()="19"]
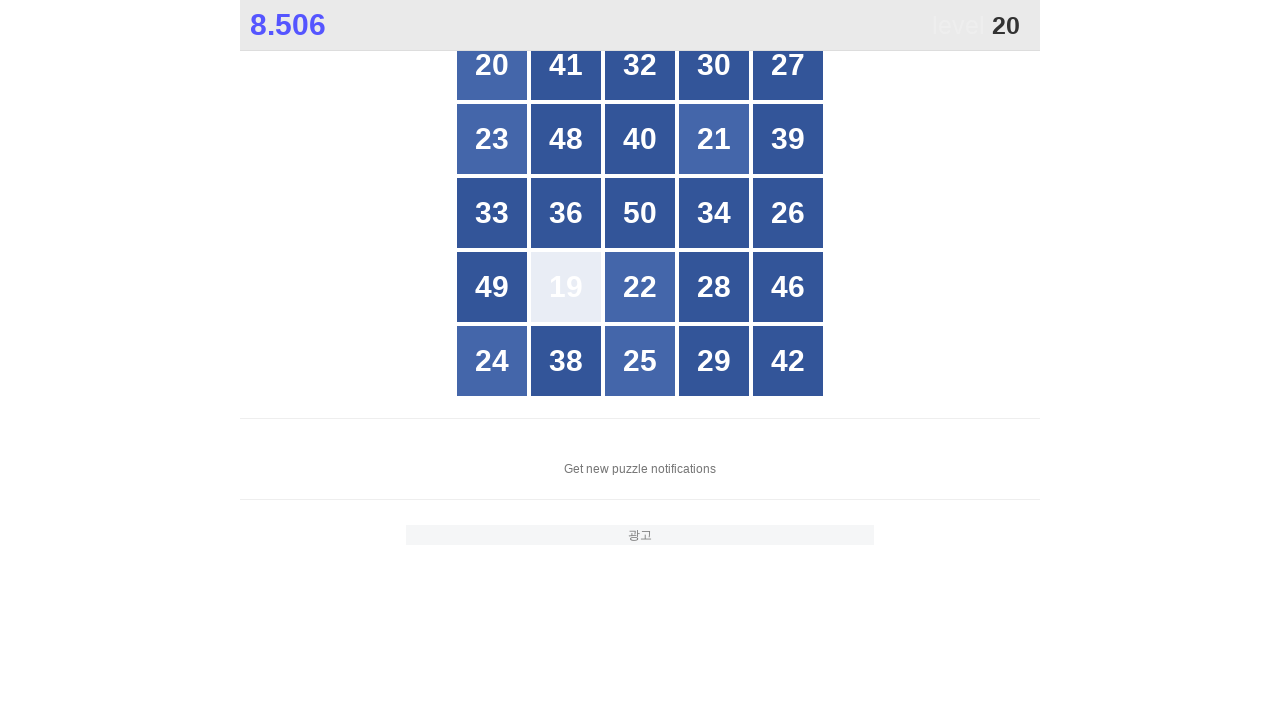

Waited 50ms for game to update after clicking 19
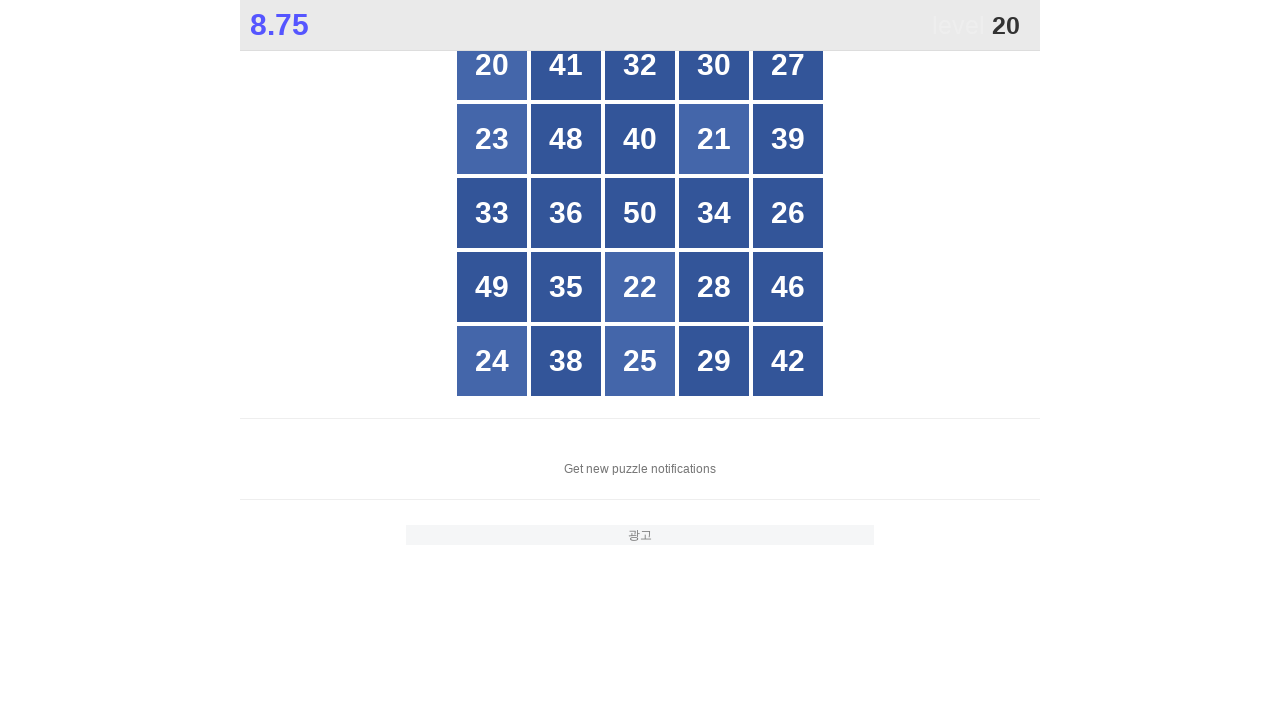

Clicked number 20 in the game grid at (492, 65) on //*[@id="grid"]/div[text()="20"]
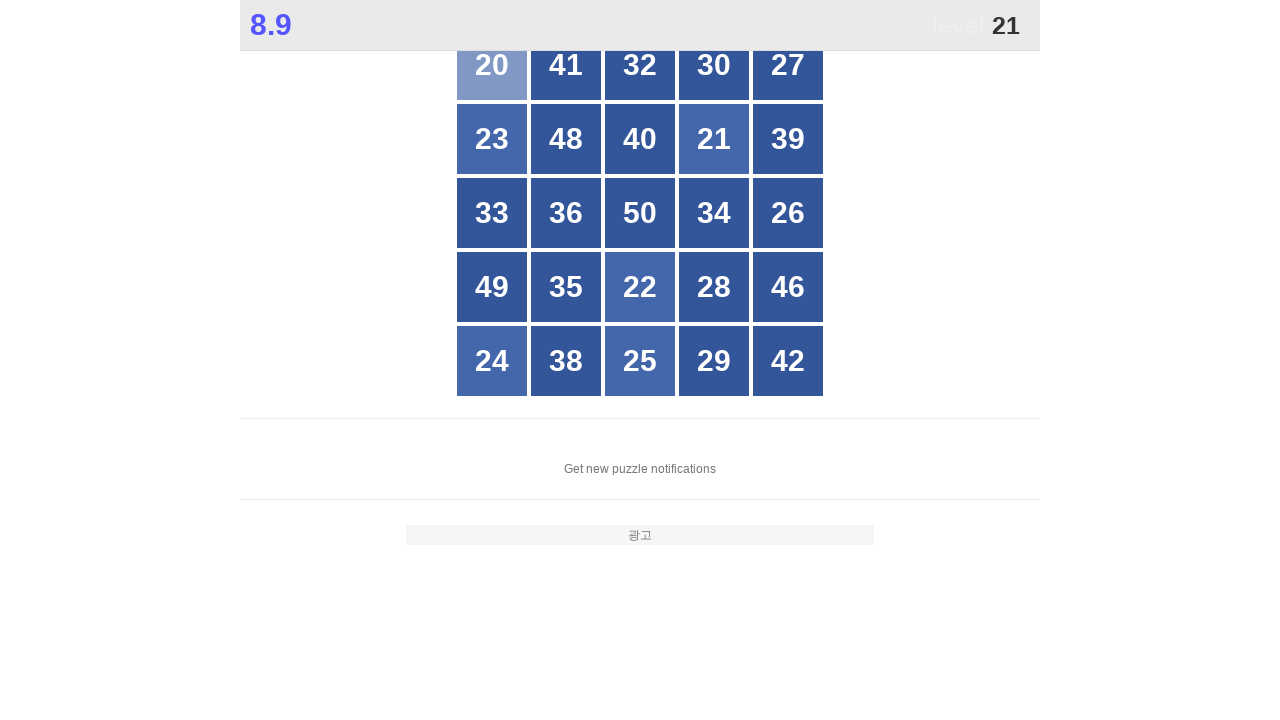

Waited 50ms for game to update after clicking 20
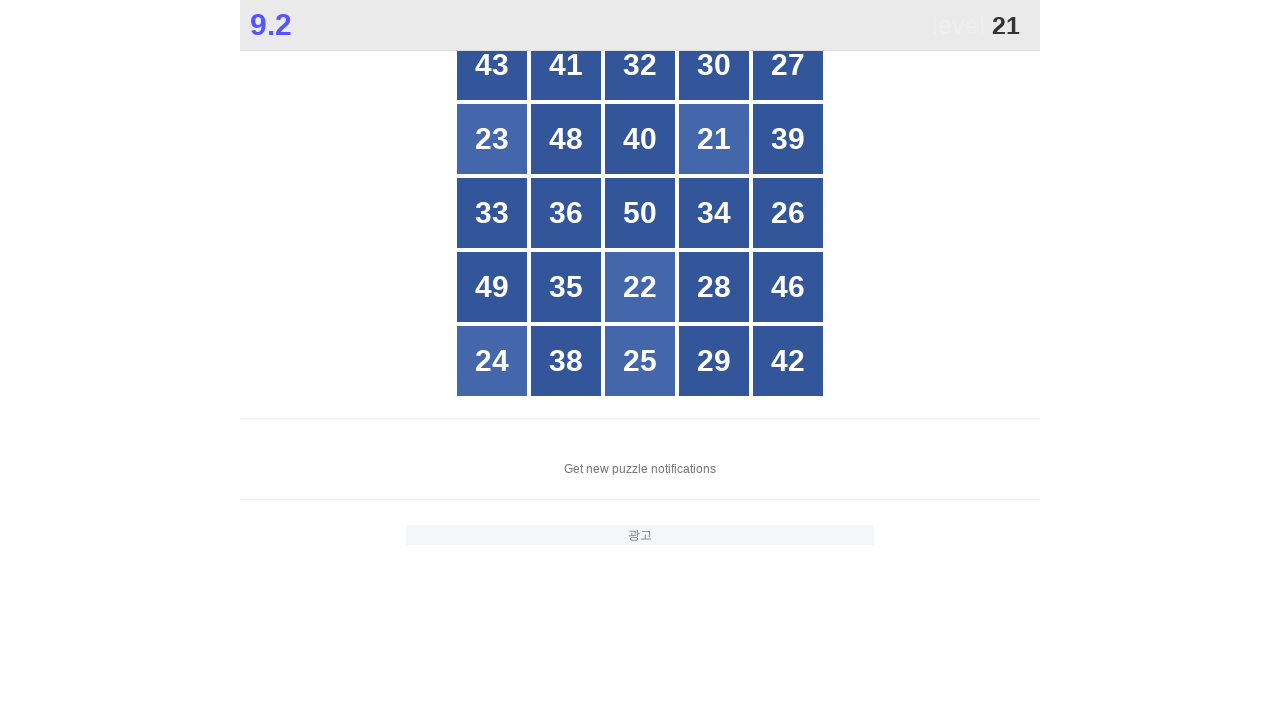

Clicked number 21 in the game grid at (714, 139) on //*[@id="grid"]/div[text()="21"]
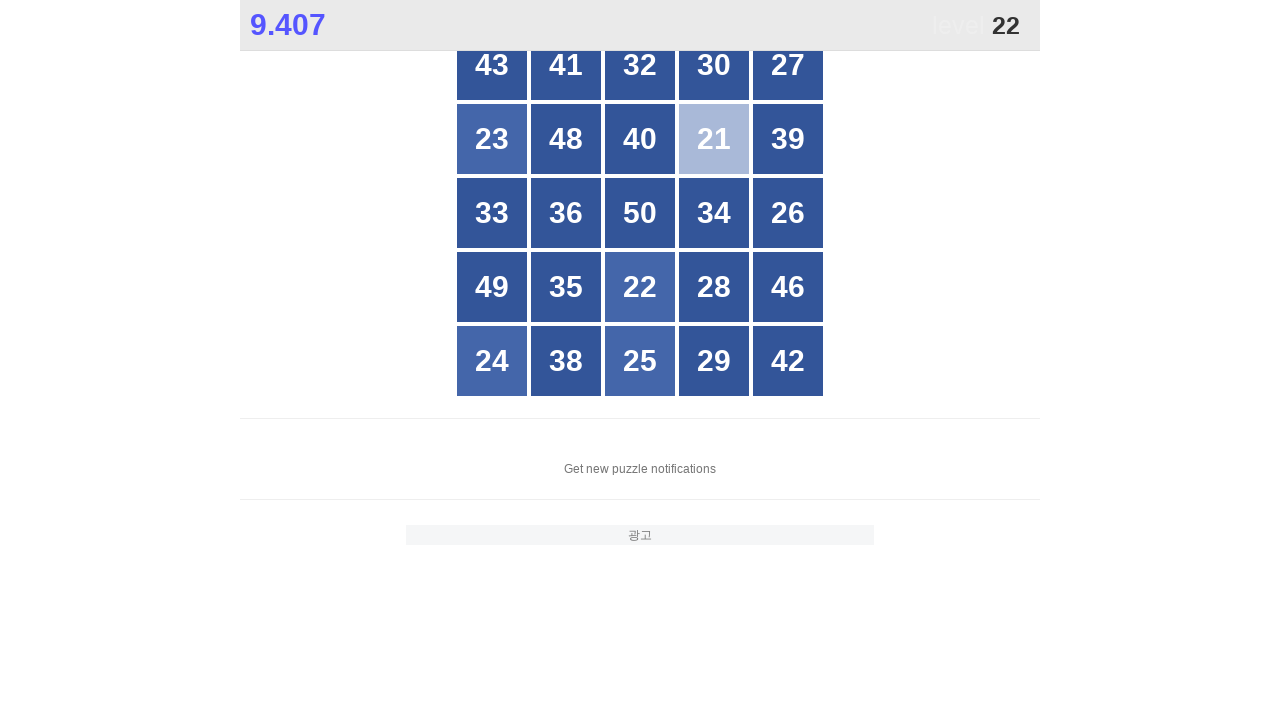

Waited 50ms for game to update after clicking 21
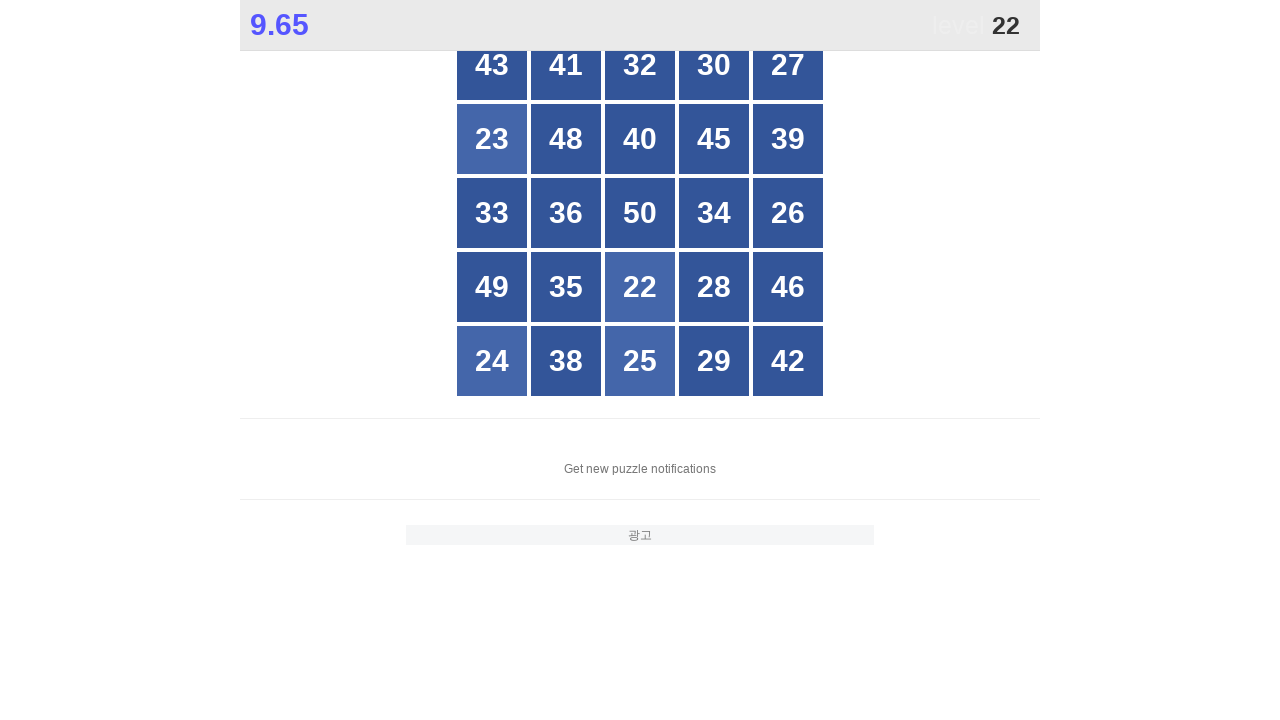

Clicked number 22 in the game grid at (640, 287) on //*[@id="grid"]/div[text()="22"]
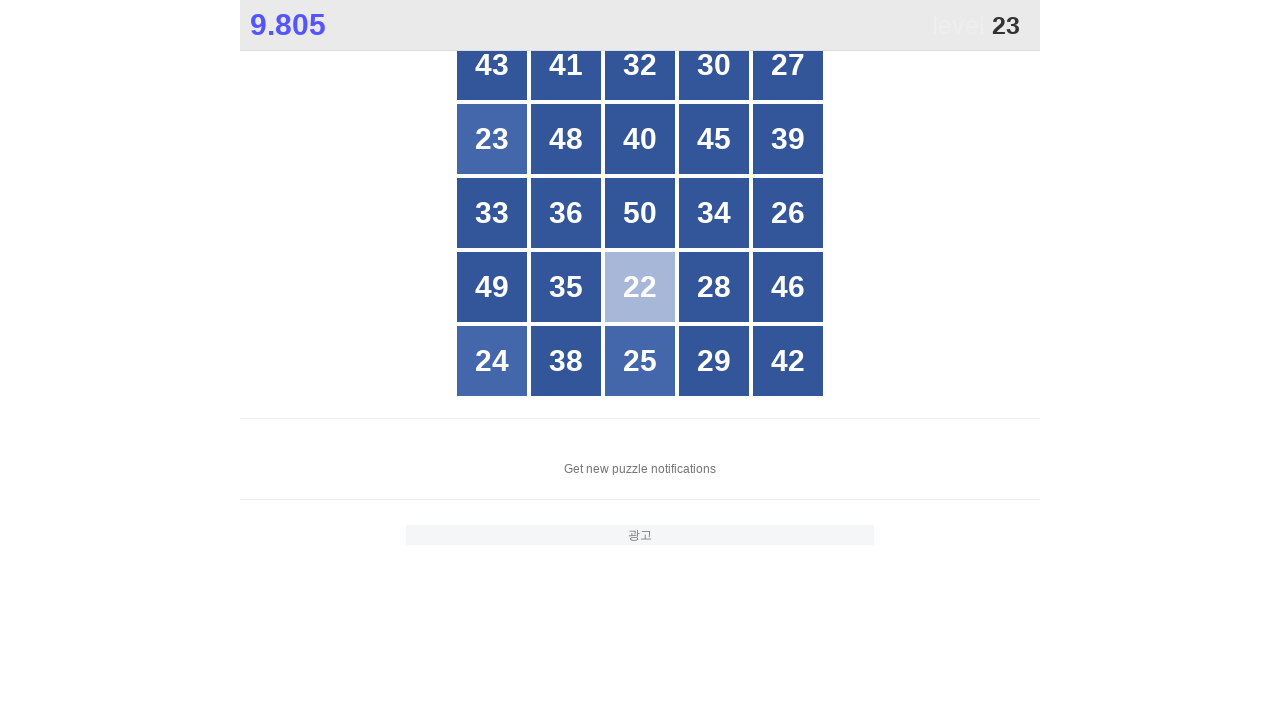

Waited 50ms for game to update after clicking 22
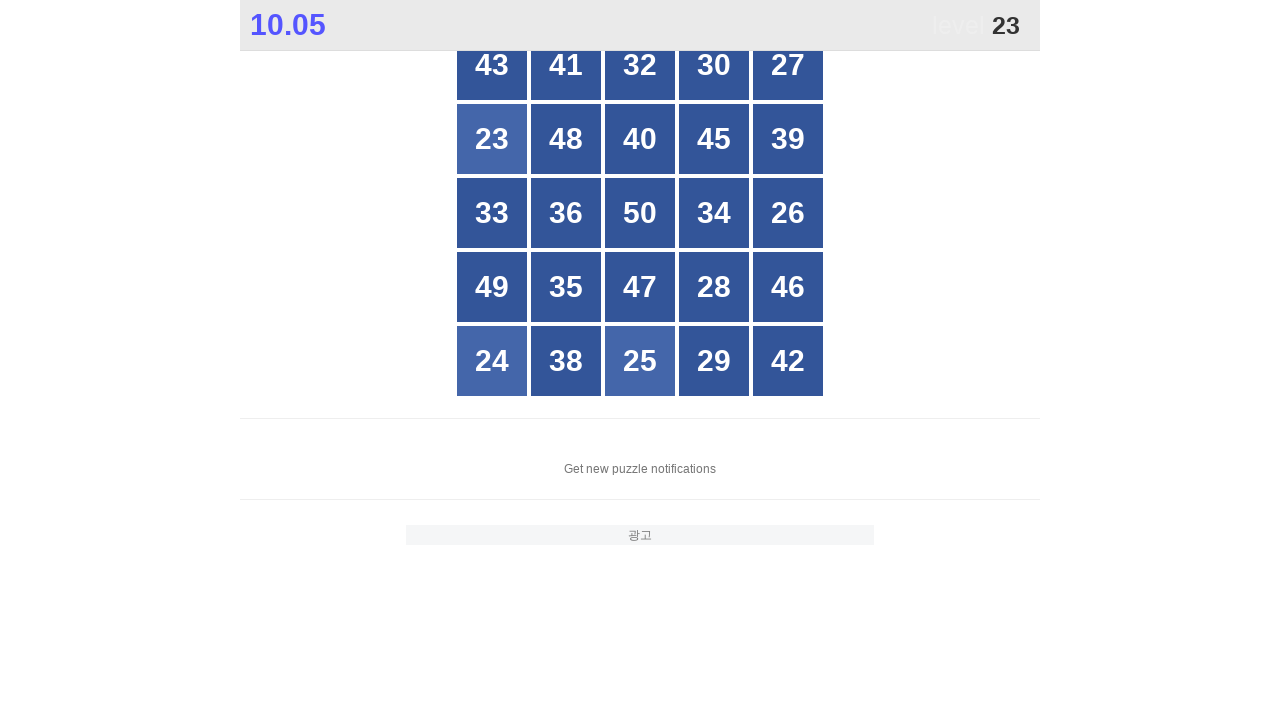

Clicked number 23 in the game grid at (492, 139) on //*[@id="grid"]/div[text()="23"]
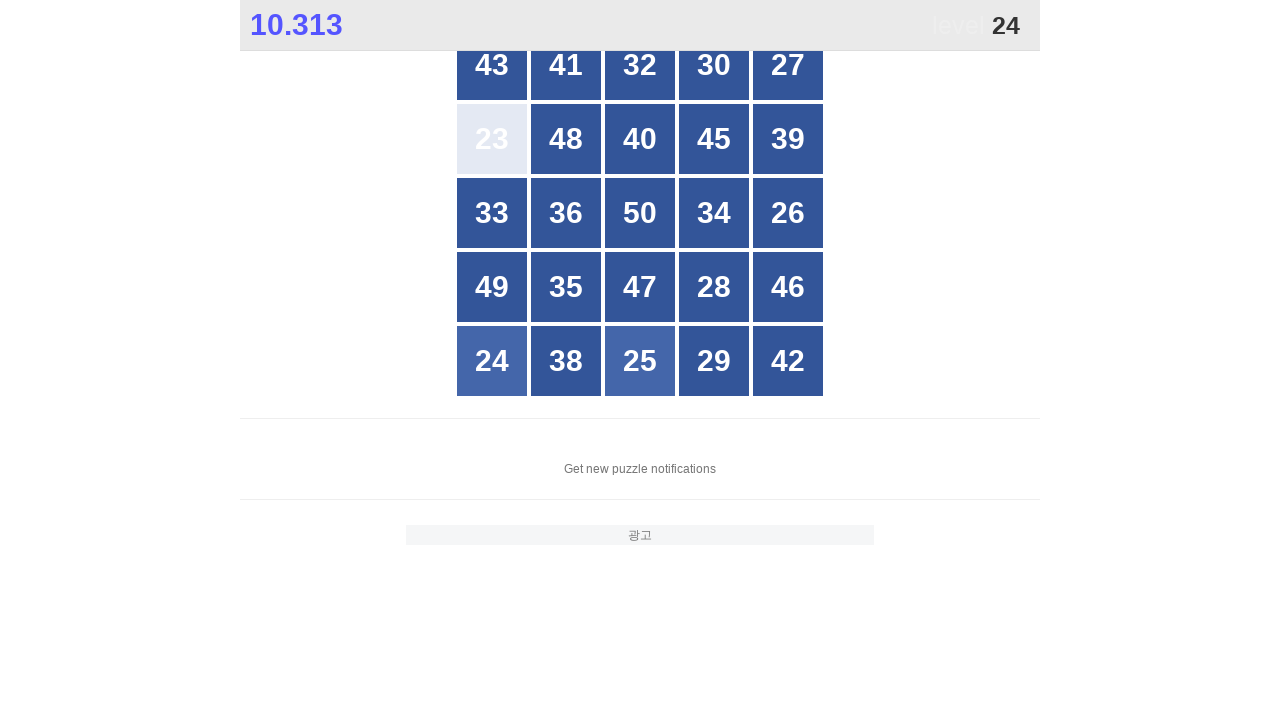

Waited 50ms for game to update after clicking 23
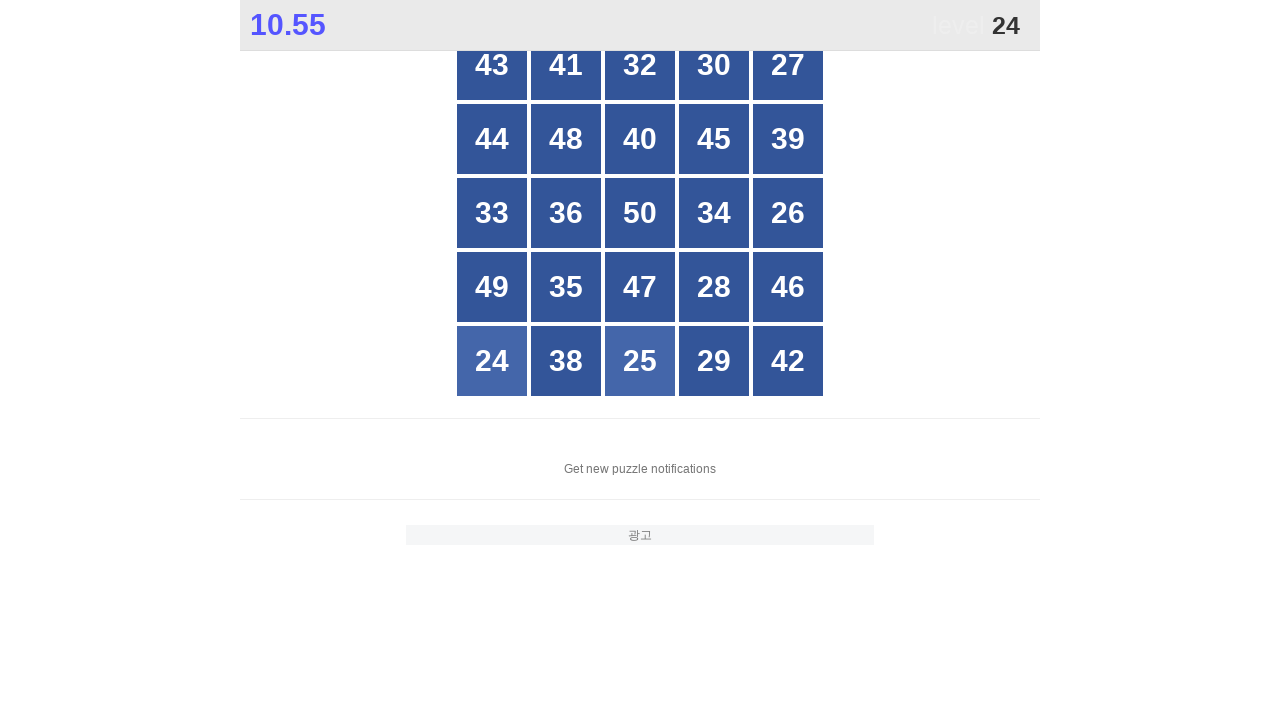

Clicked number 24 in the game grid at (492, 361) on //*[@id="grid"]/div[text()="24"]
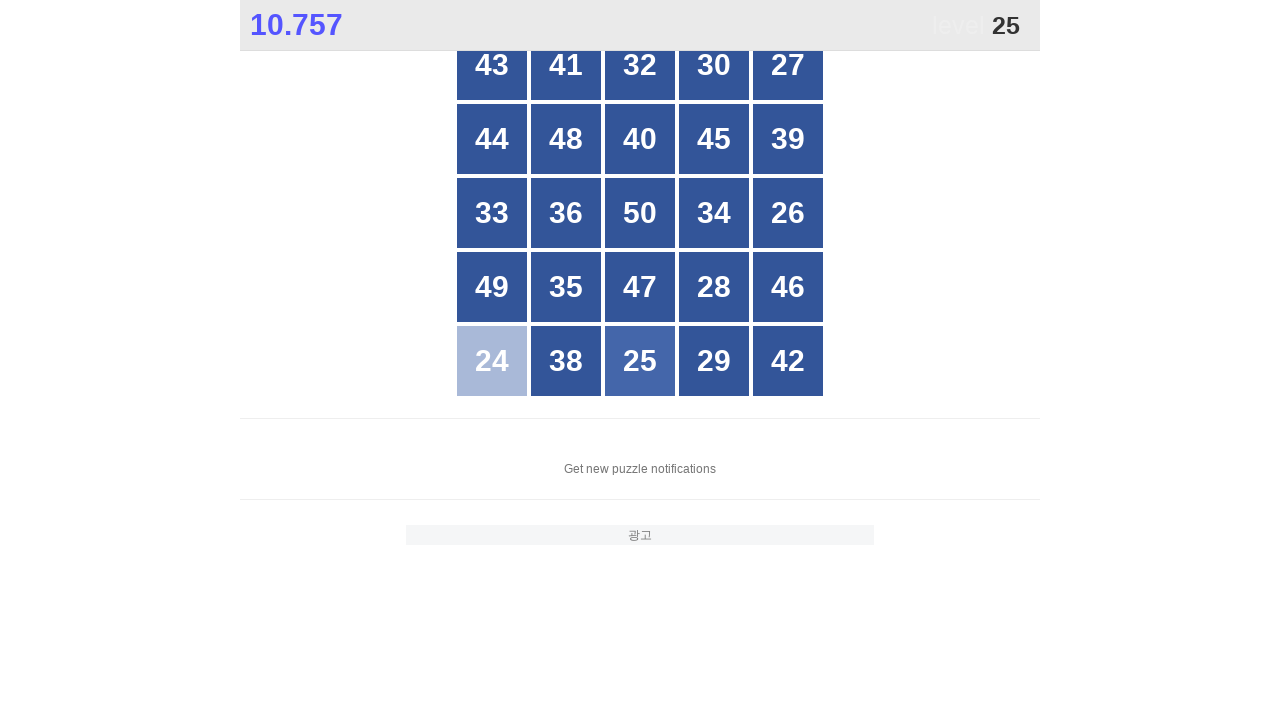

Waited 50ms for game to update after clicking 24
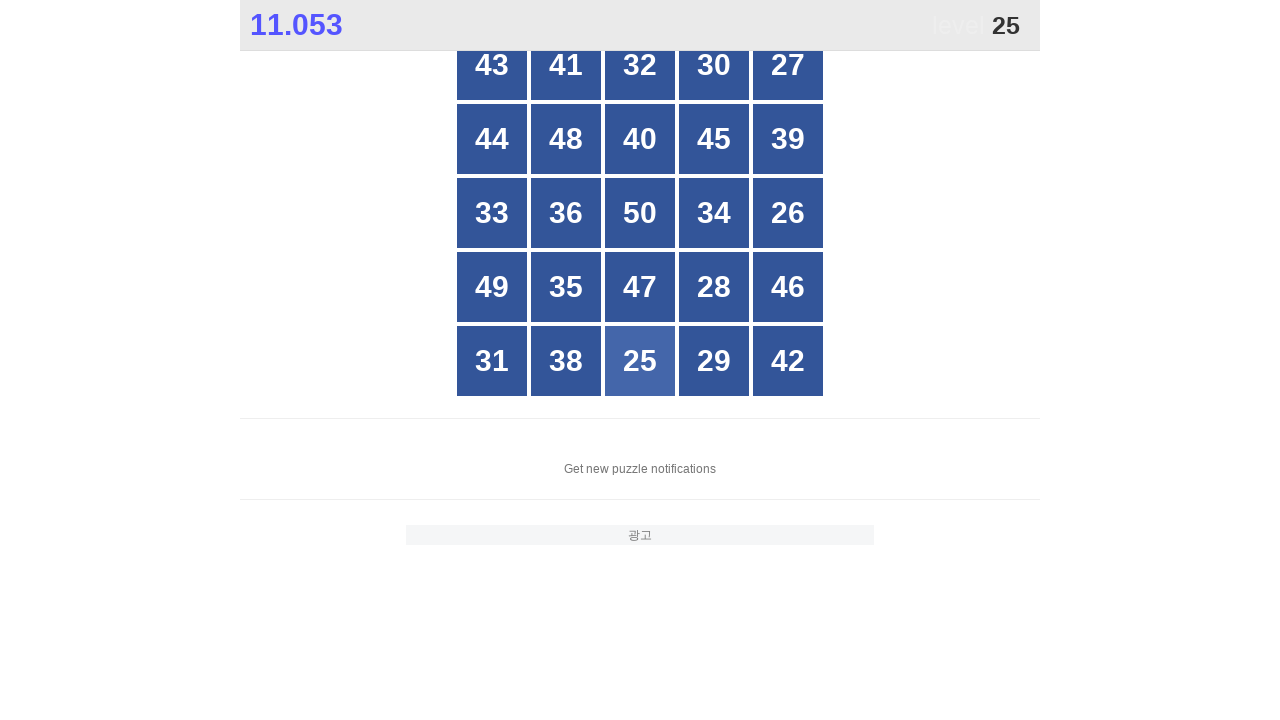

Clicked number 25 in the game grid at (640, 361) on //*[@id="grid"]/div[text()="25"]
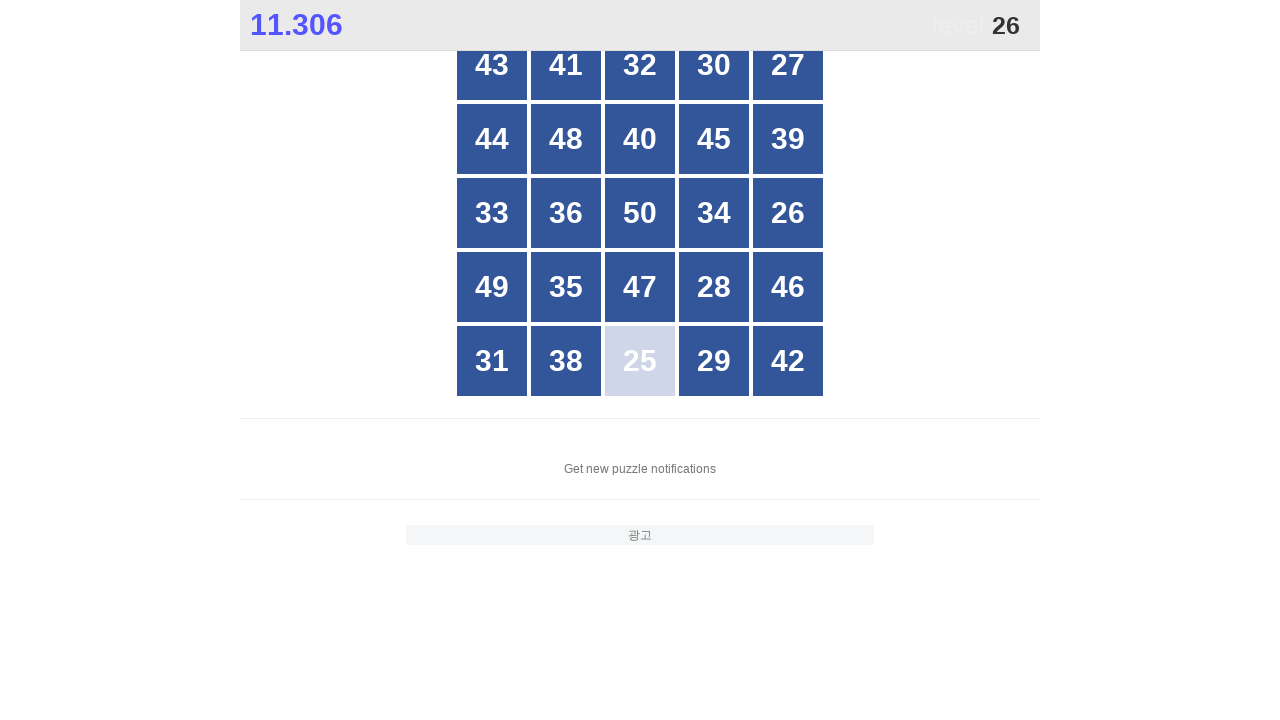

Waited 50ms for game to update after clicking 25
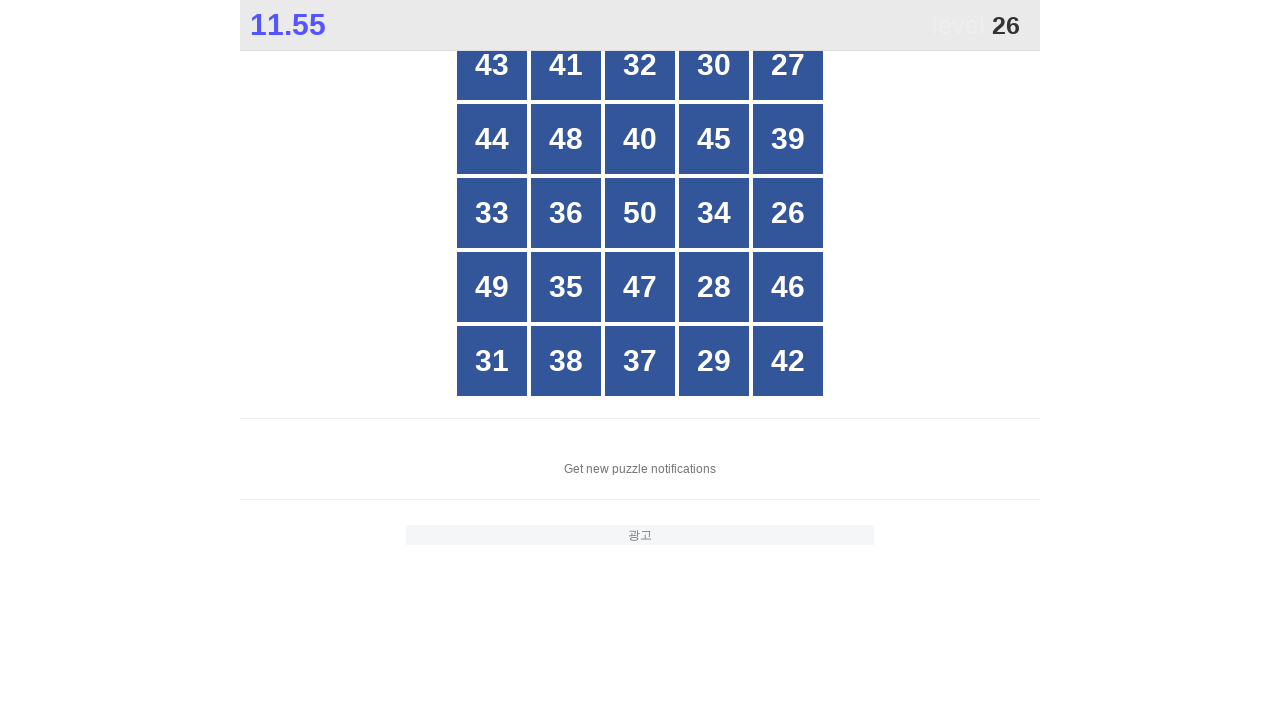

Clicked number 26 in the game grid at (788, 213) on //*[@id="grid"]/div[text()="26"]
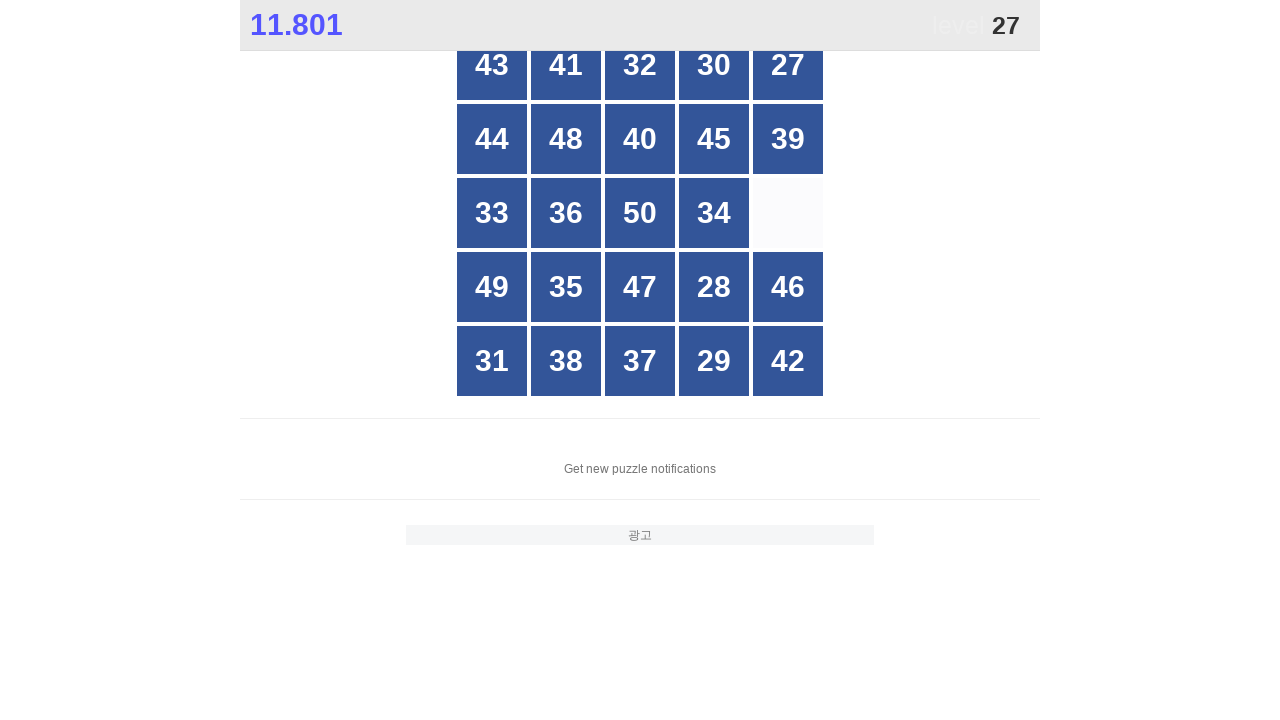

Waited 50ms for game to update after clicking 26
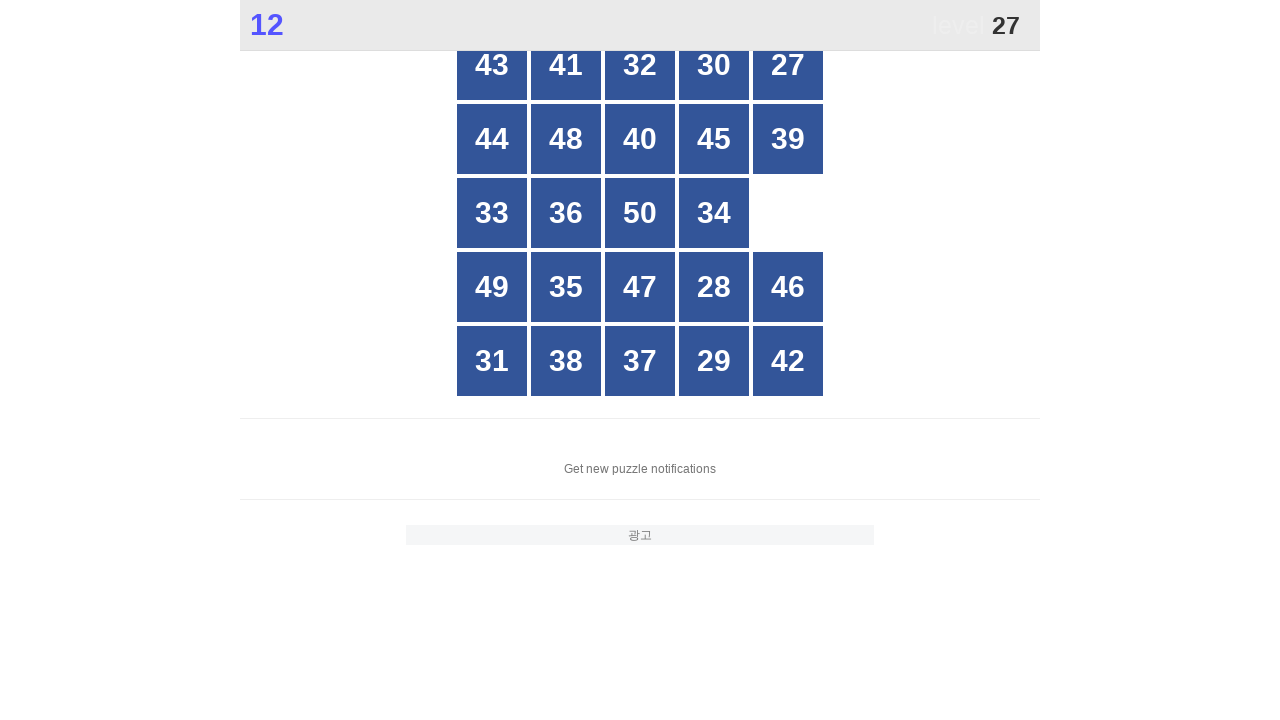

Clicked number 27 in the game grid at (788, 65) on //*[@id="grid"]/div[text()="27"]
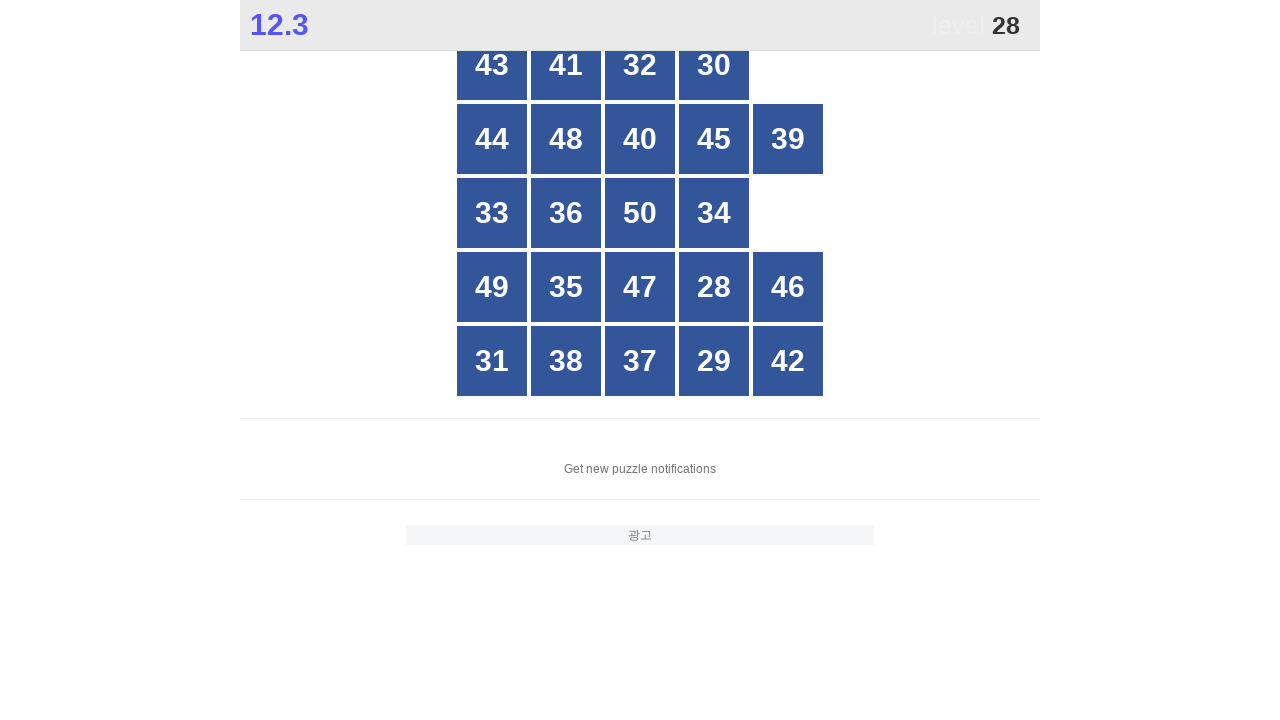

Waited 50ms for game to update after clicking 27
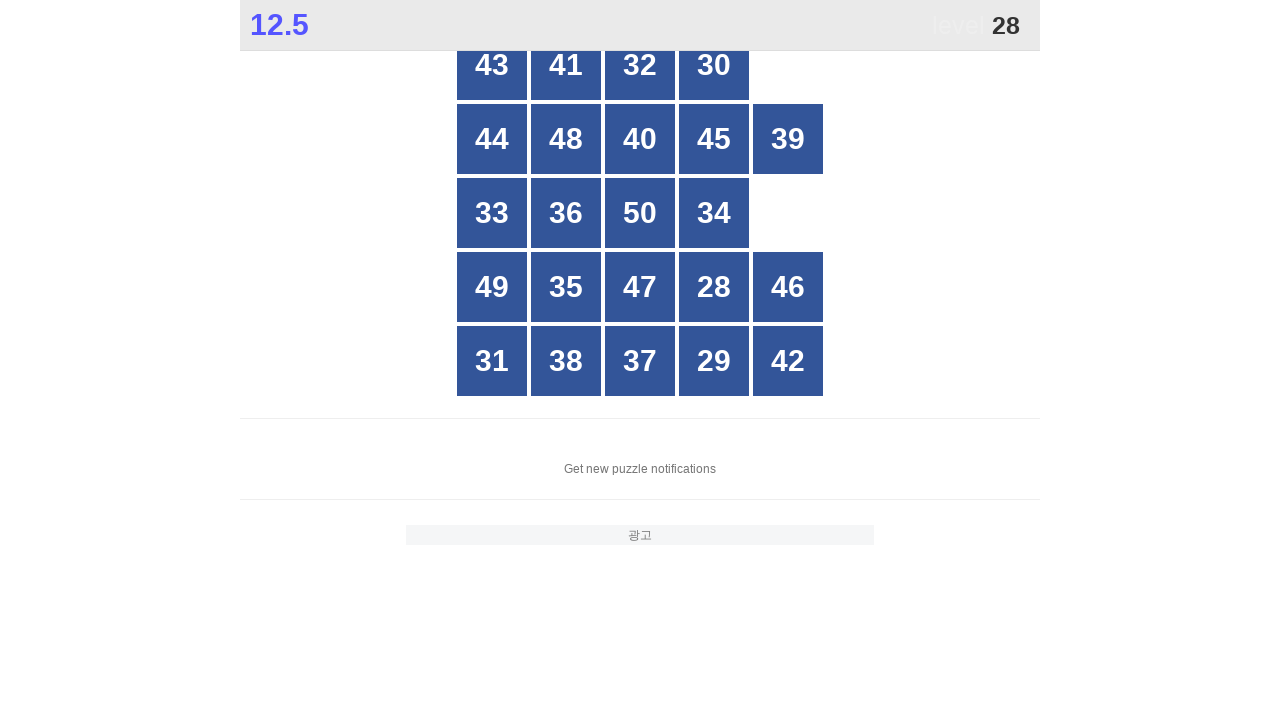

Clicked number 28 in the game grid at (714, 287) on //*[@id="grid"]/div[text()="28"]
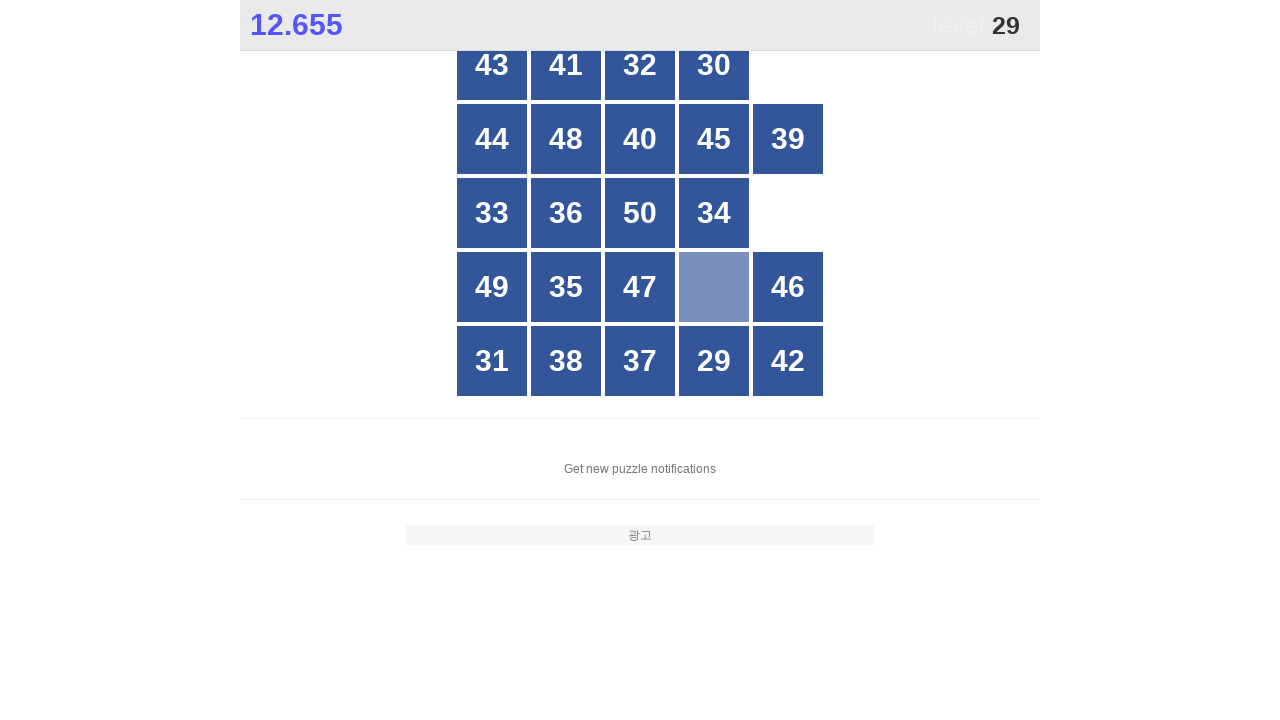

Waited 50ms for game to update after clicking 28
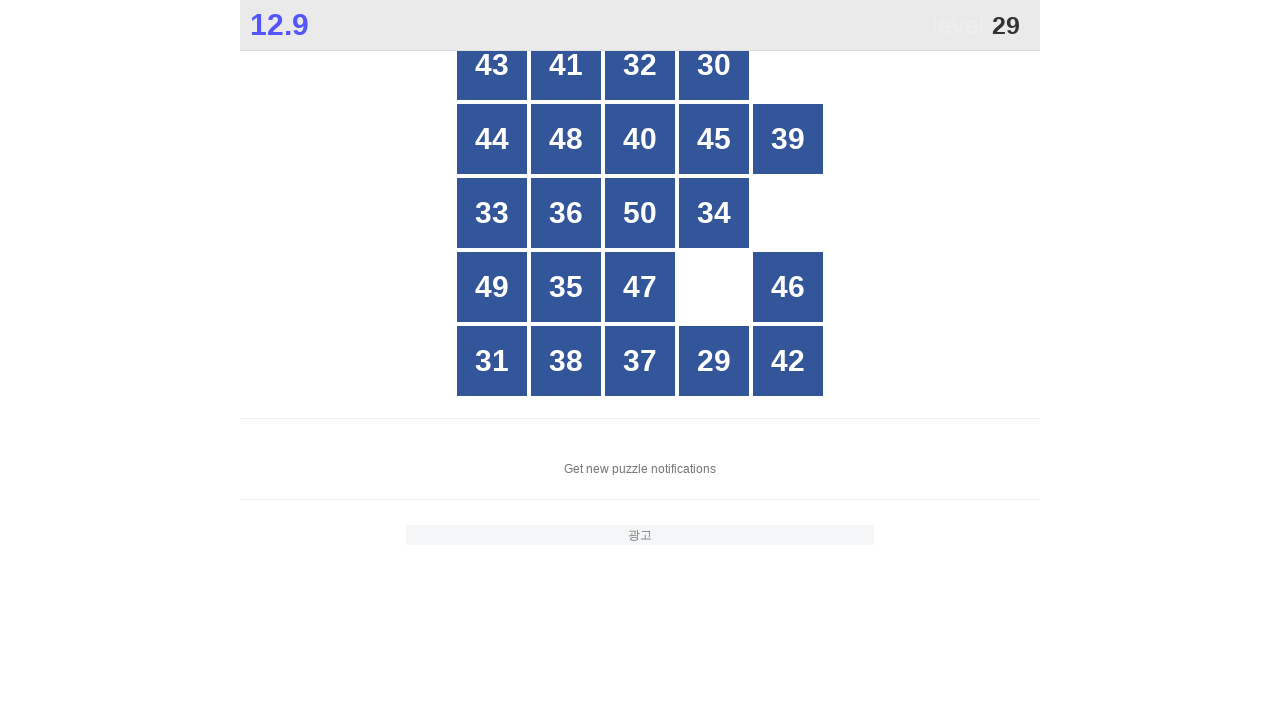

Clicked number 29 in the game grid at (714, 361) on //*[@id="grid"]/div[text()="29"]
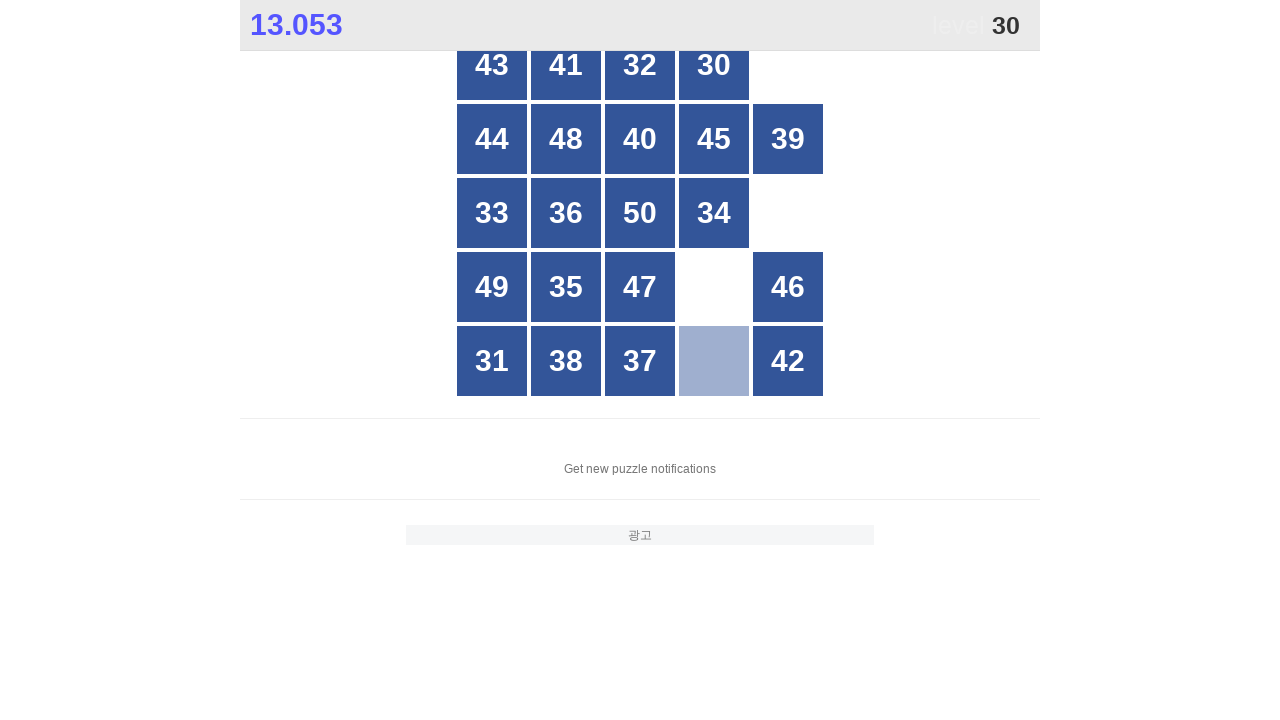

Waited 50ms for game to update after clicking 29
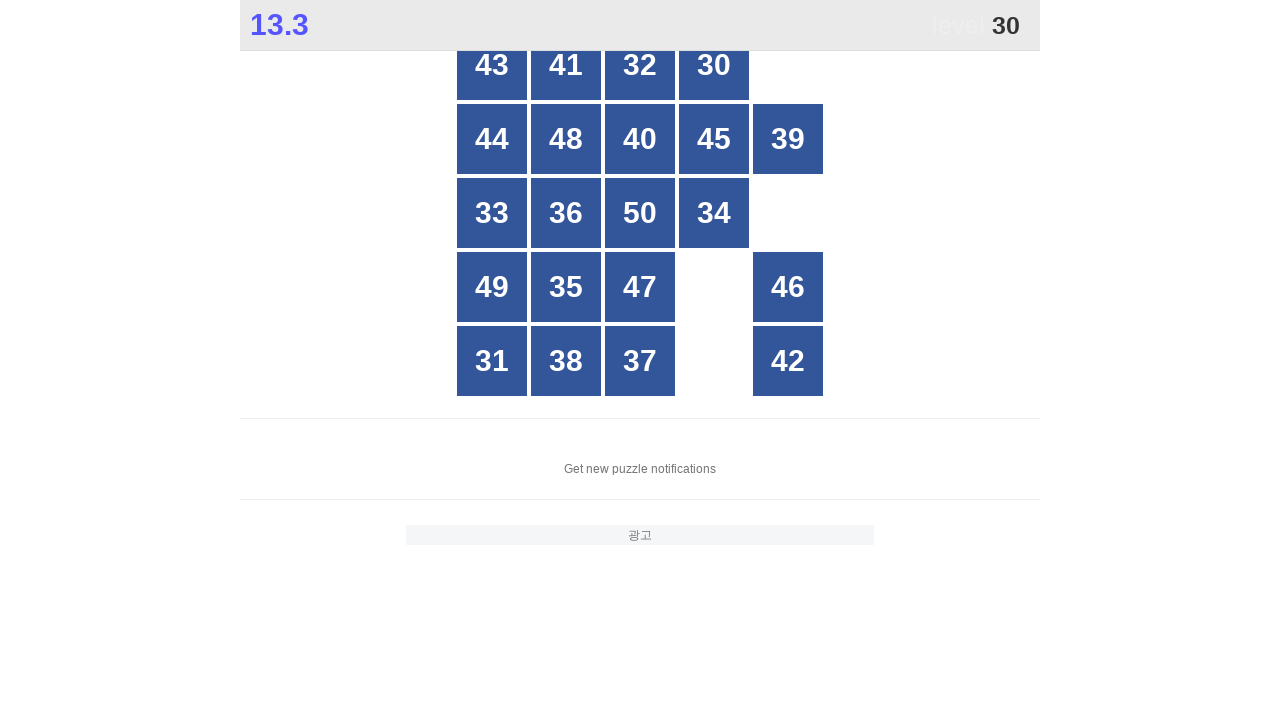

Clicked number 30 in the game grid at (714, 65) on //*[@id="grid"]/div[text()="30"]
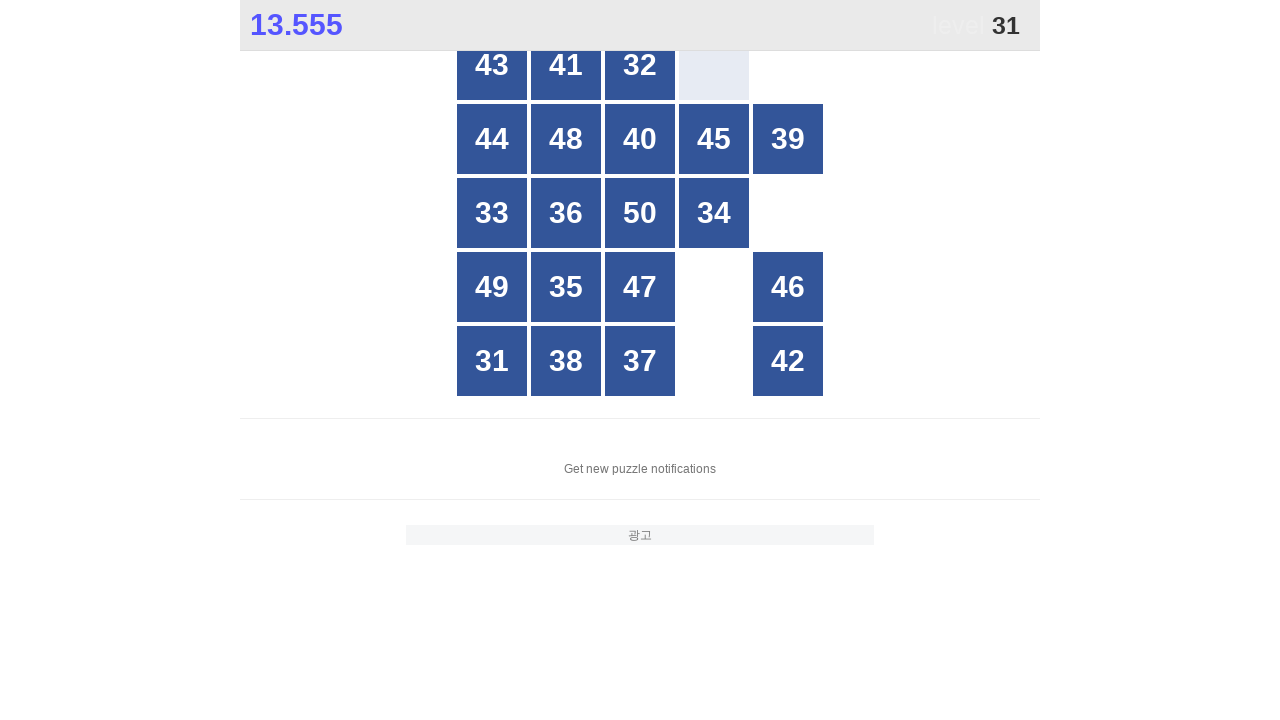

Waited 50ms for game to update after clicking 30
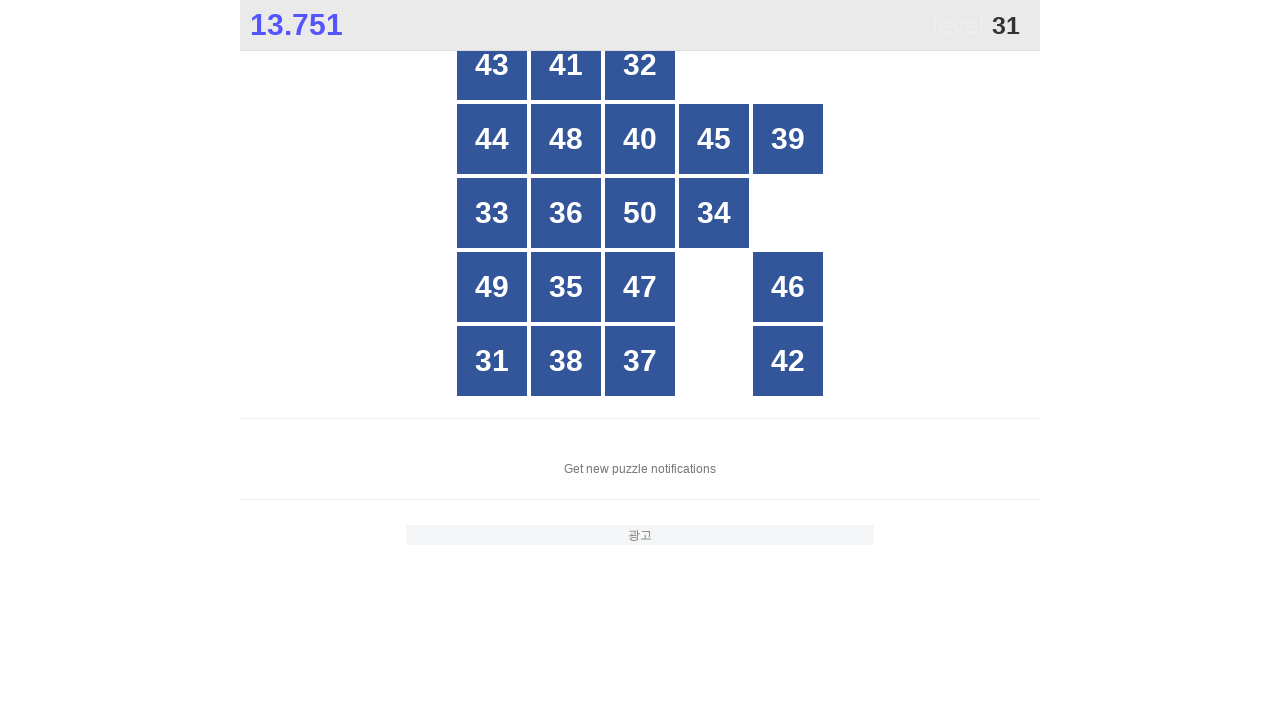

Clicked number 31 in the game grid at (492, 361) on //*[@id="grid"]/div[text()="31"]
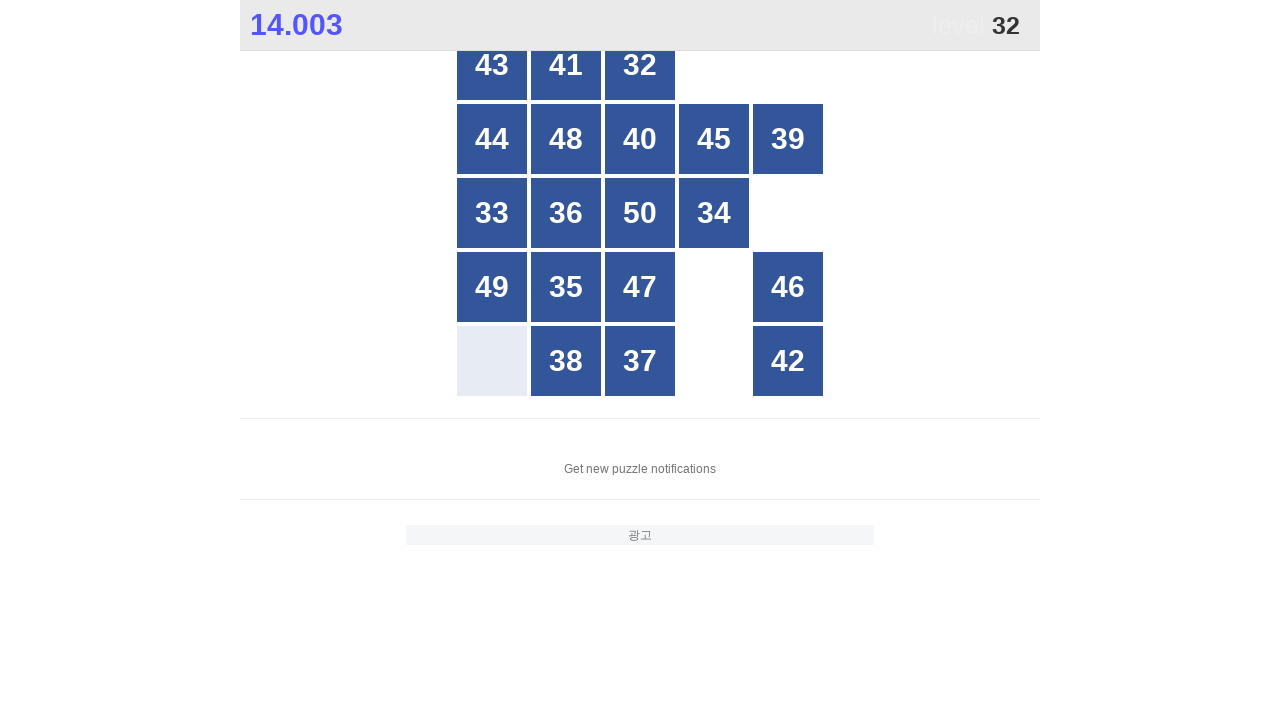

Waited 50ms for game to update after clicking 31
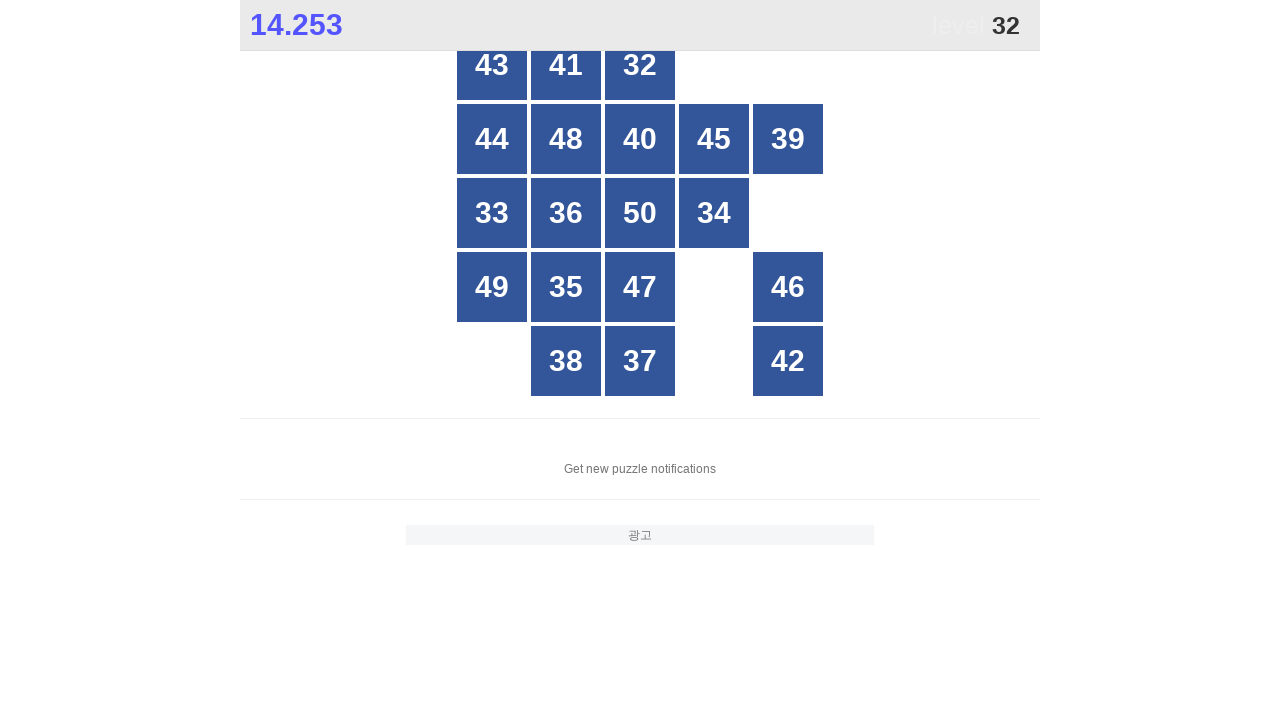

Clicked number 32 in the game grid at (640, 65) on //*[@id="grid"]/div[text()="32"]
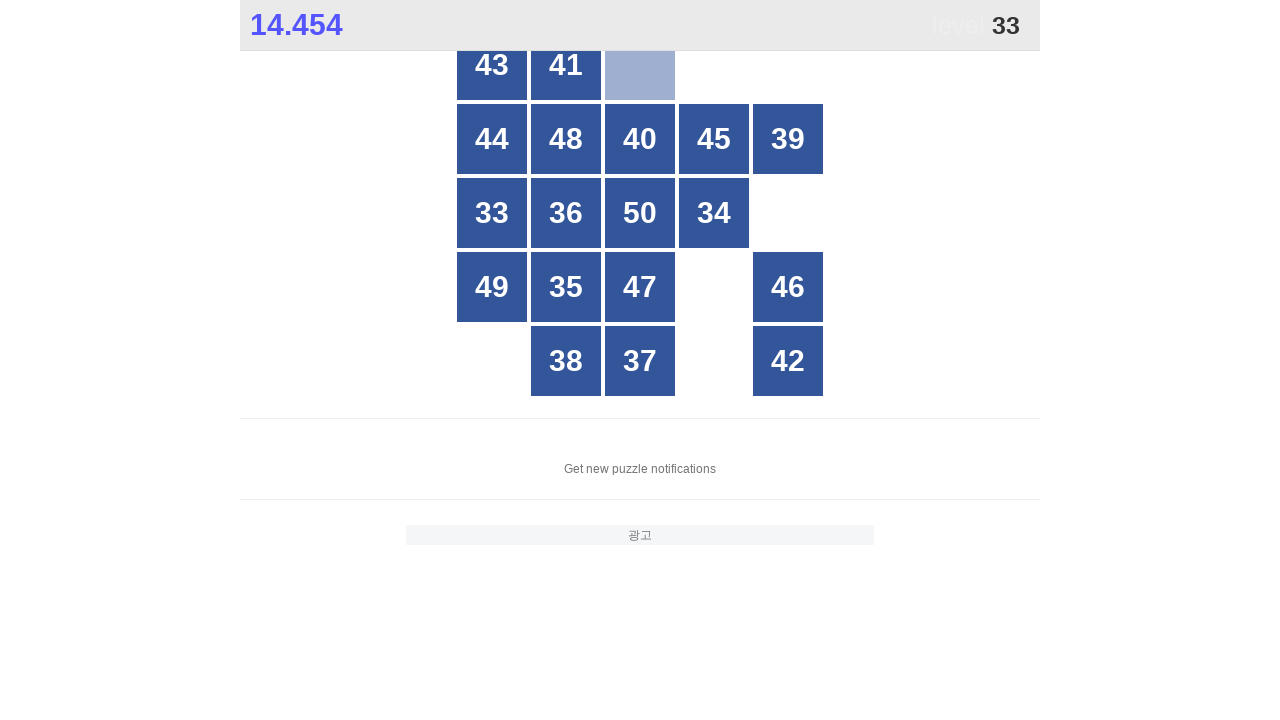

Waited 50ms for game to update after clicking 32
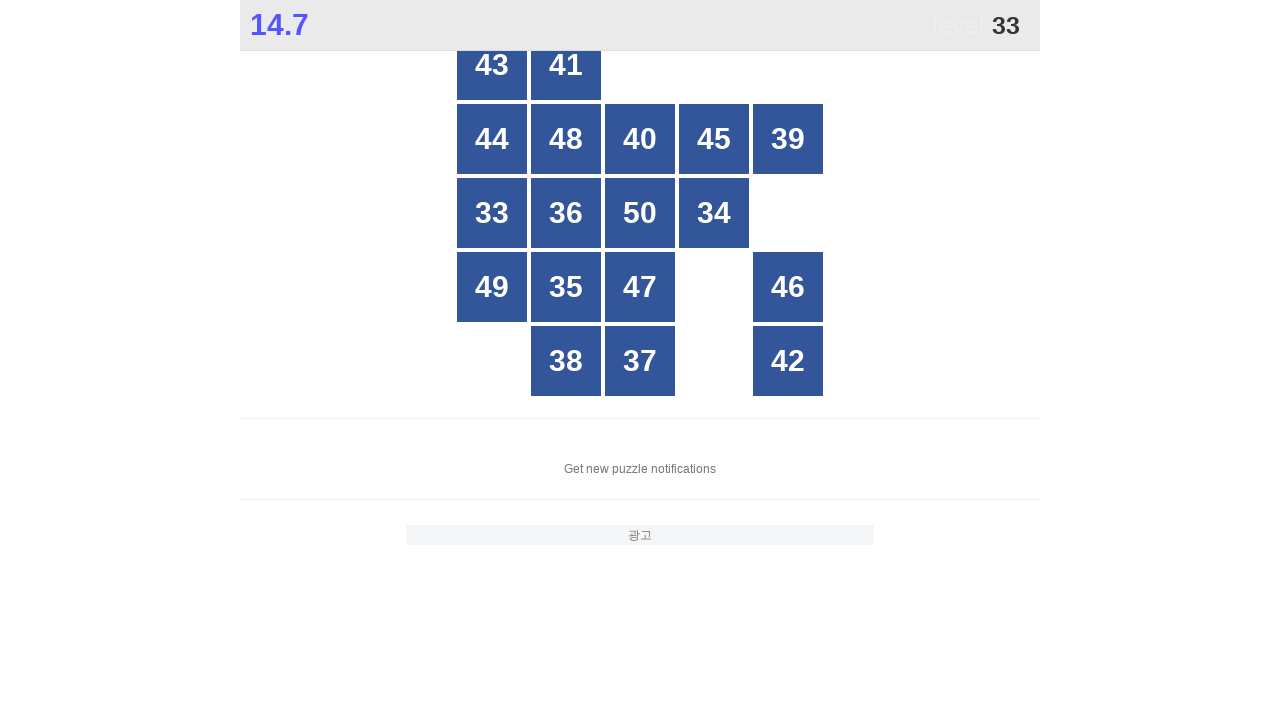

Clicked number 33 in the game grid at (492, 213) on //*[@id="grid"]/div[text()="33"]
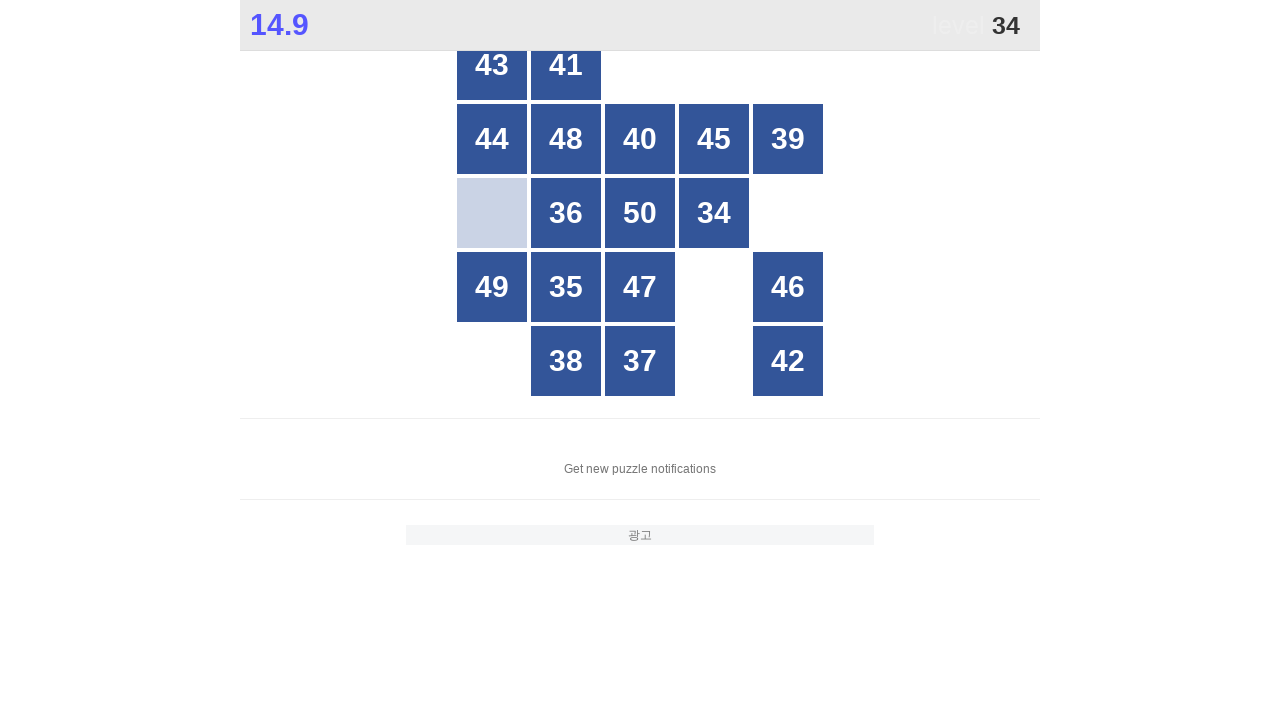

Waited 50ms for game to update after clicking 33
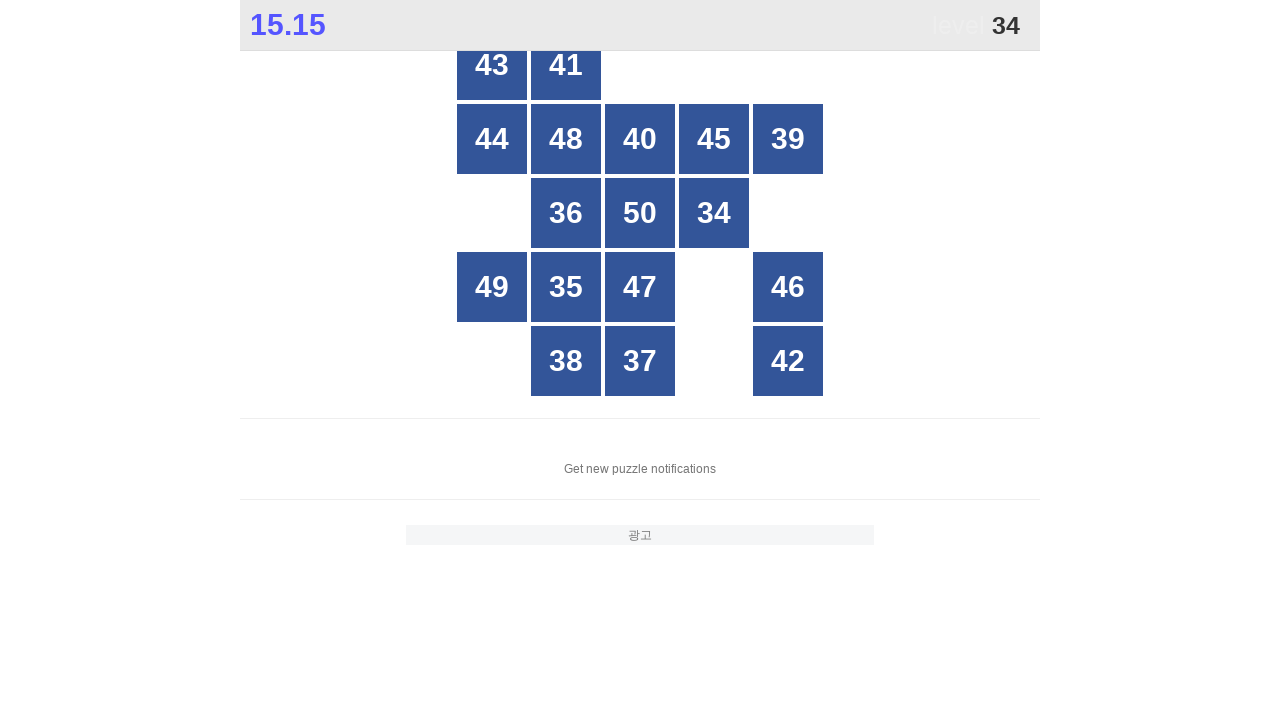

Clicked number 34 in the game grid at (714, 213) on //*[@id="grid"]/div[text()="34"]
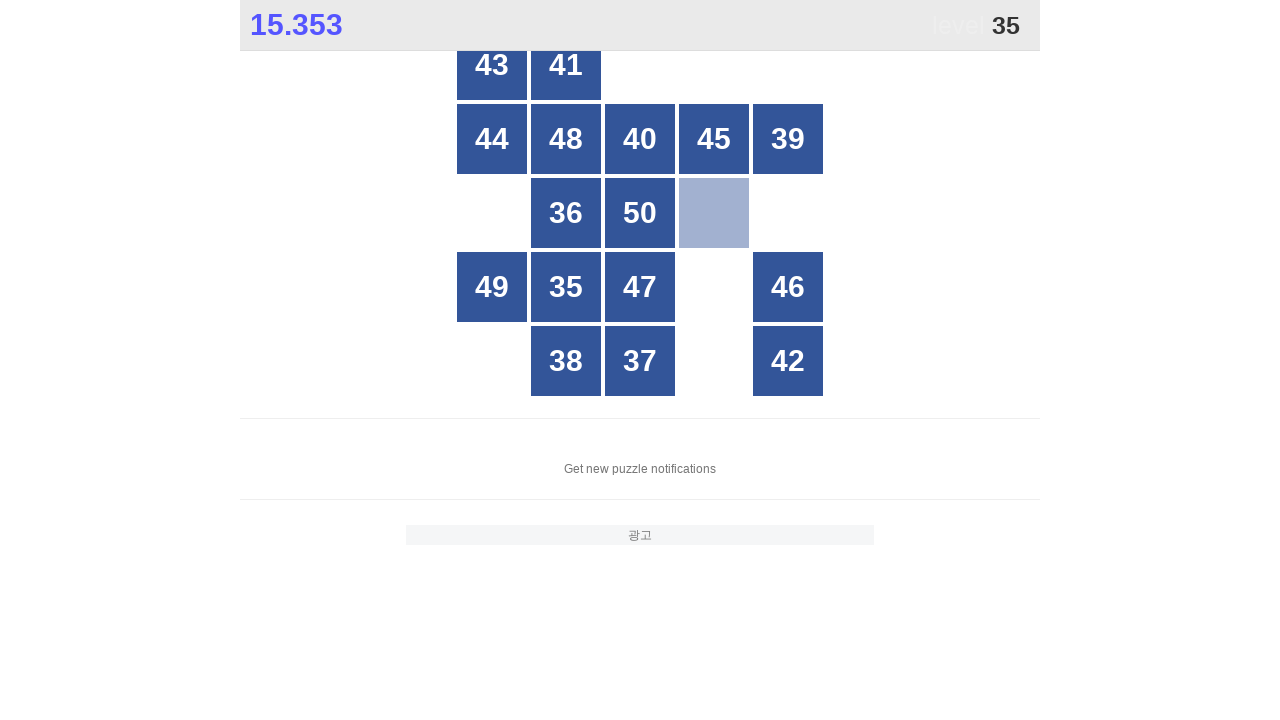

Waited 50ms for game to update after clicking 34
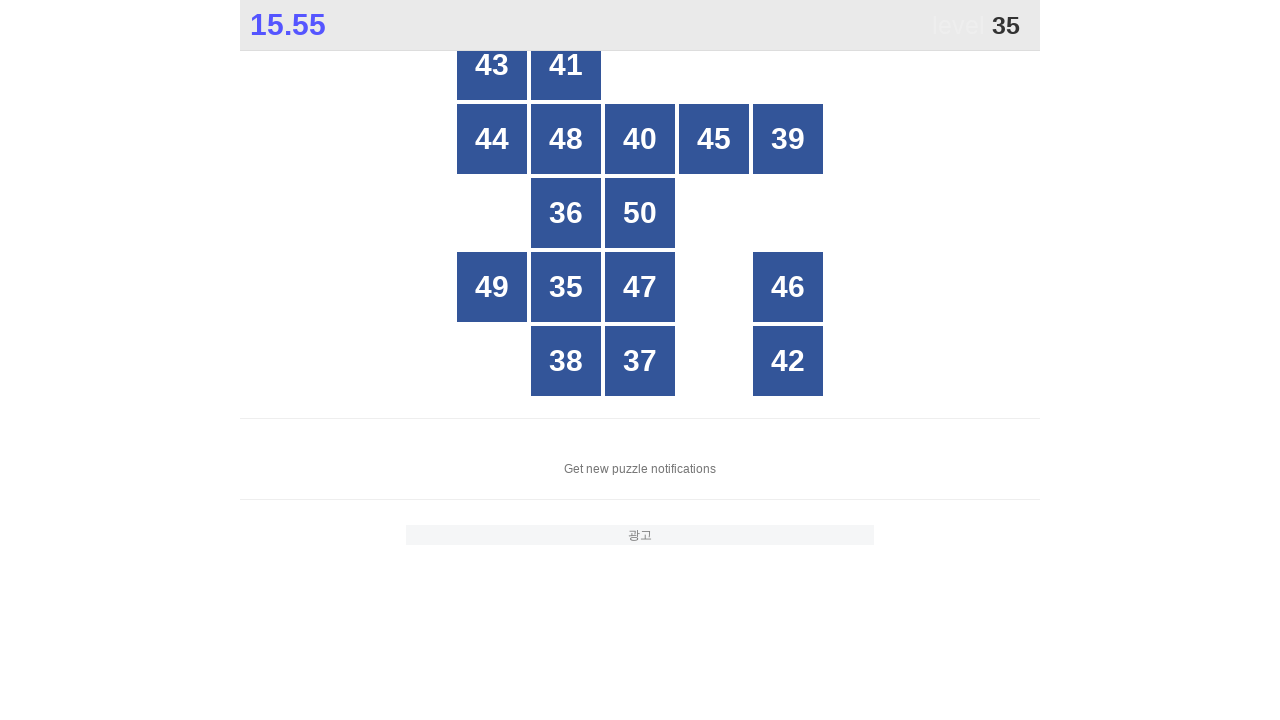

Clicked number 35 in the game grid at (566, 287) on //*[@id="grid"]/div[text()="35"]
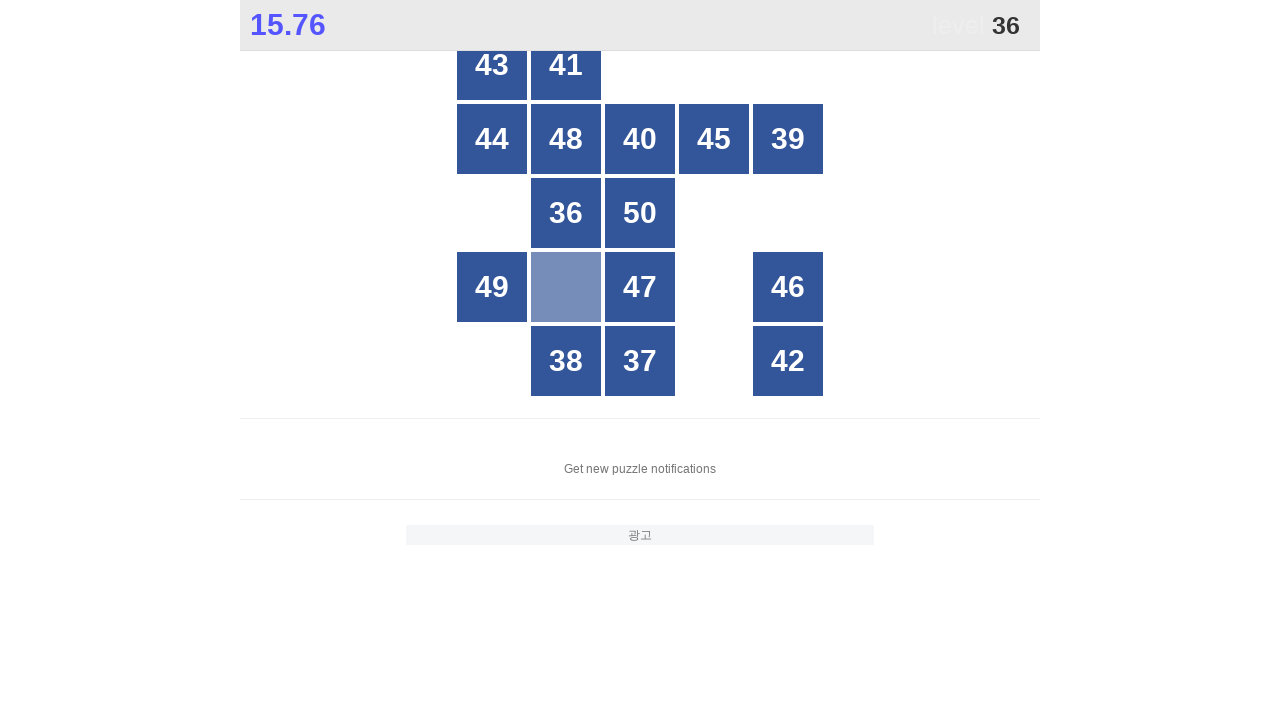

Waited 50ms for game to update after clicking 35
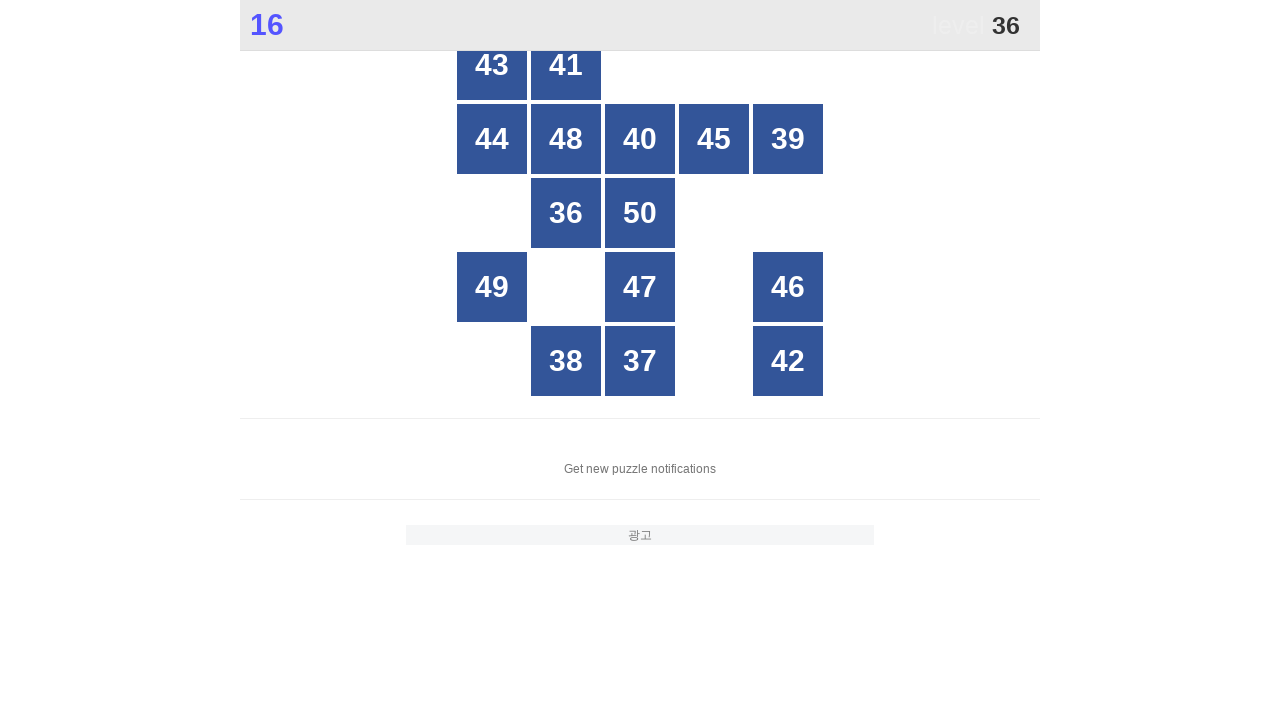

Clicked number 36 in the game grid at (566, 213) on //*[@id="grid"]/div[text()="36"]
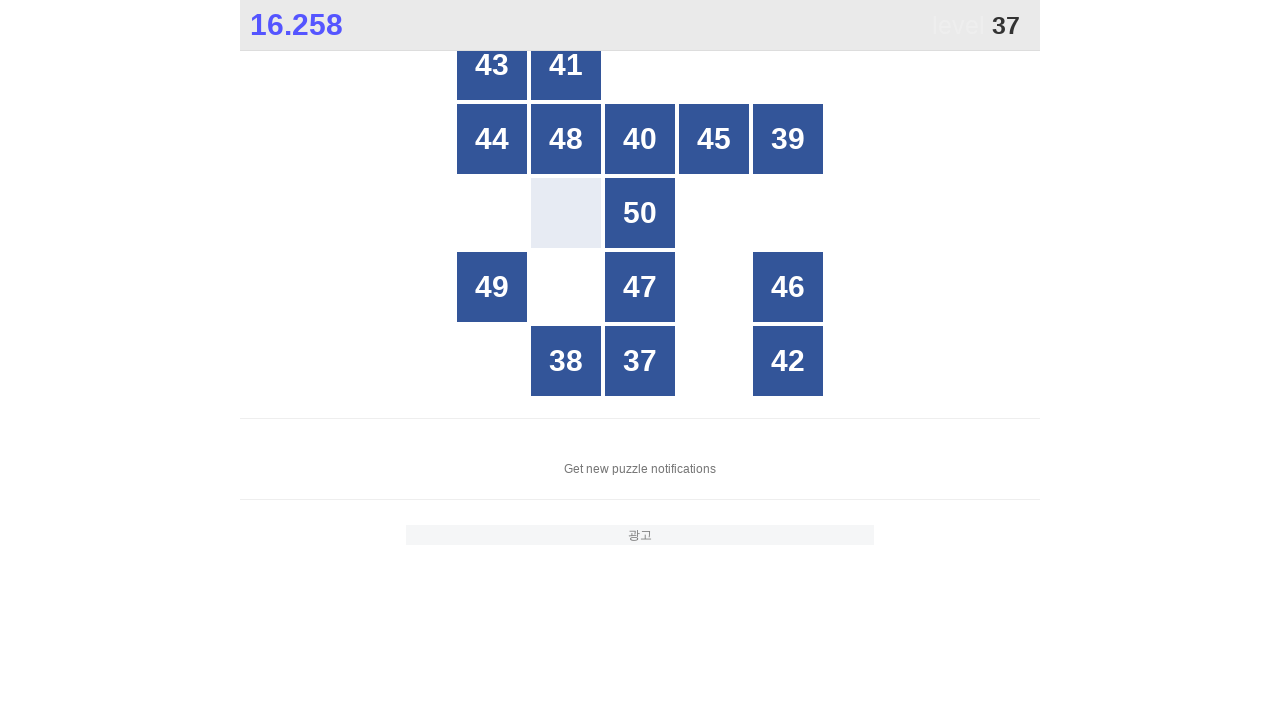

Waited 50ms for game to update after clicking 36
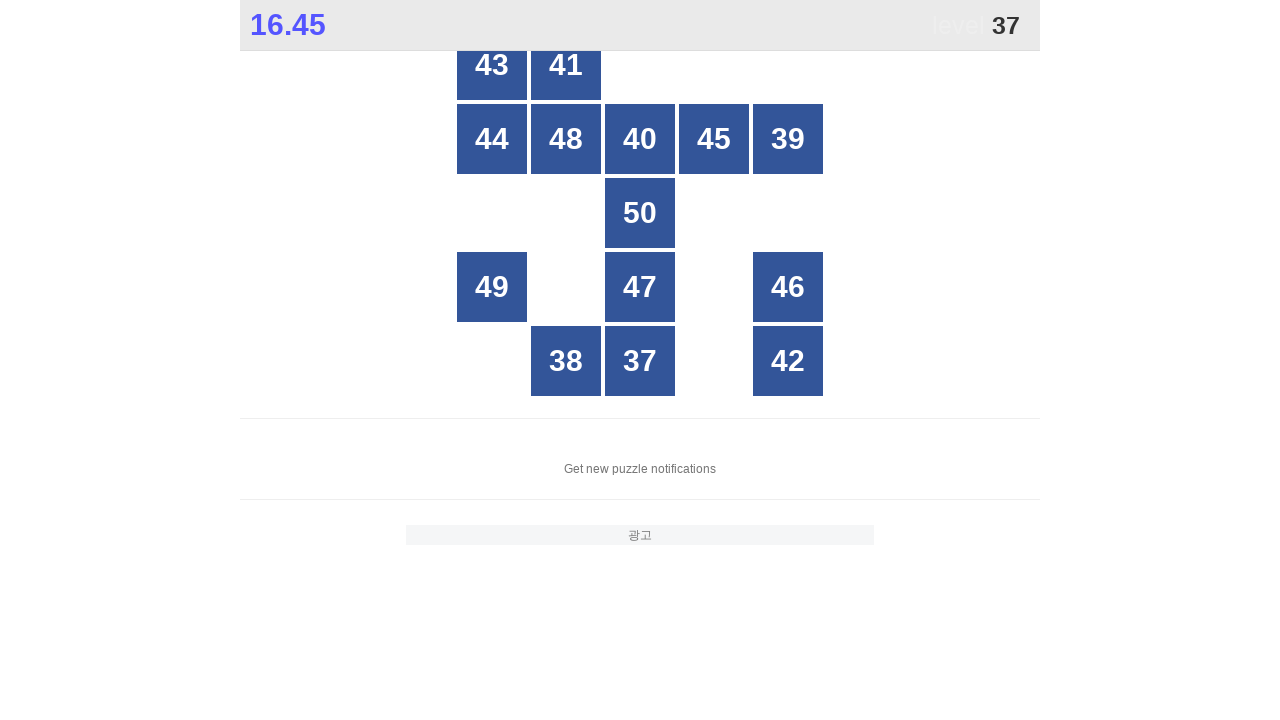

Clicked number 37 in the game grid at (640, 361) on //*[@id="grid"]/div[text()="37"]
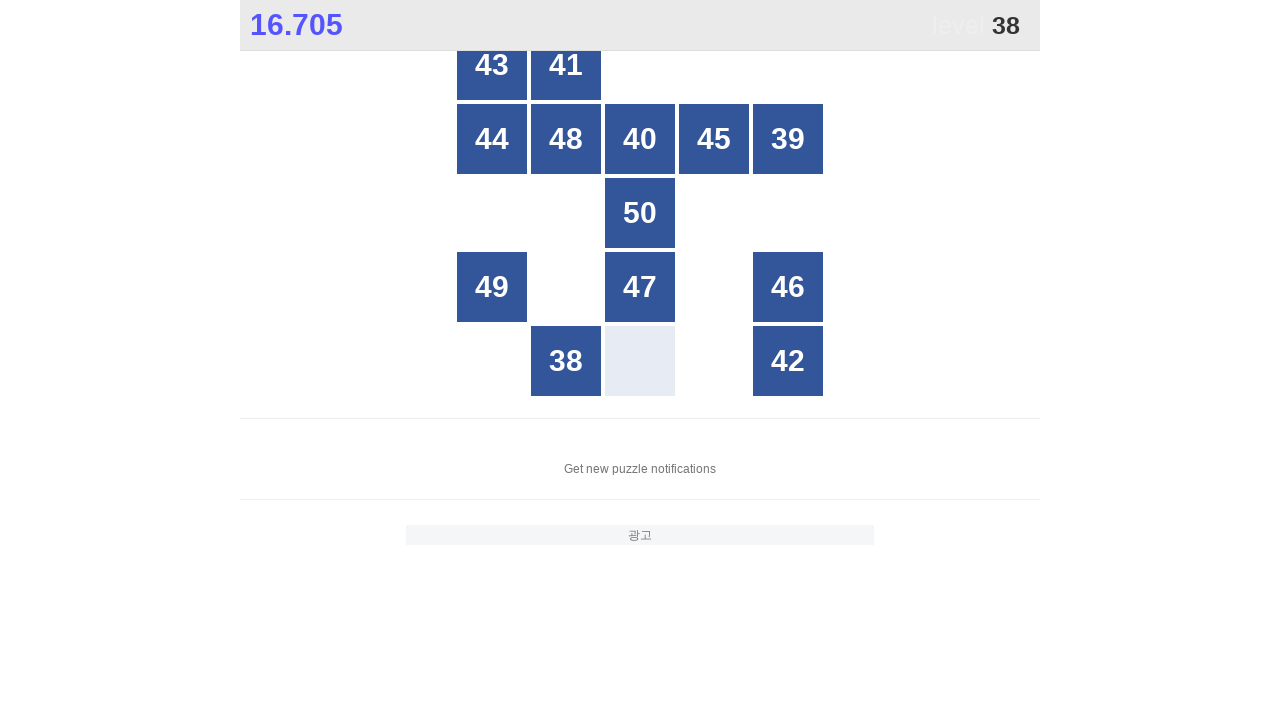

Waited 50ms for game to update after clicking 37
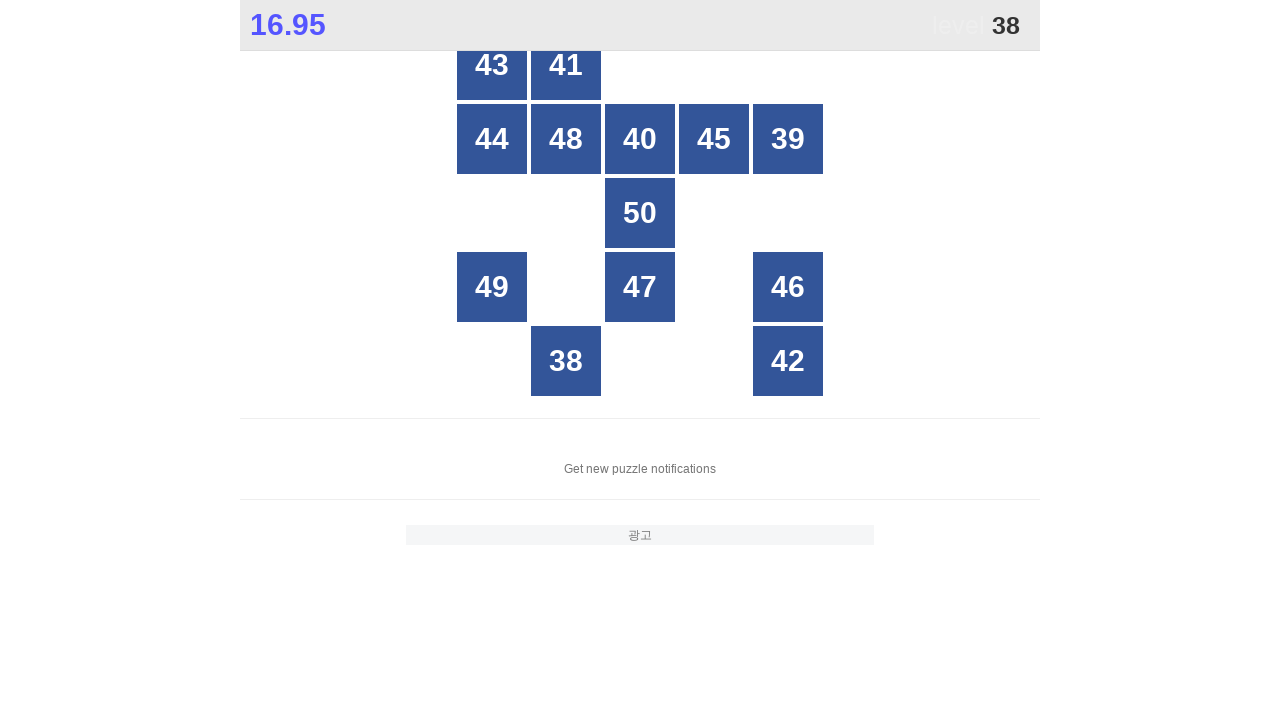

Clicked number 38 in the game grid at (566, 361) on //*[@id="grid"]/div[text()="38"]
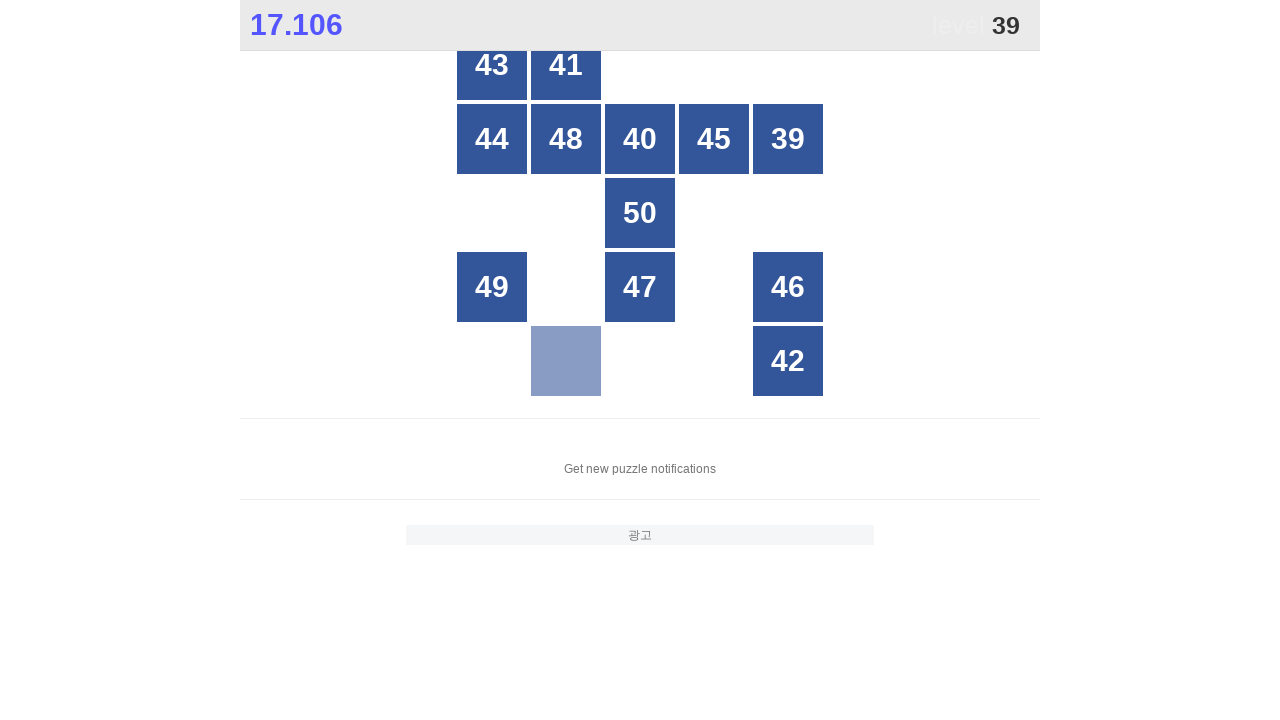

Waited 50ms for game to update after clicking 38
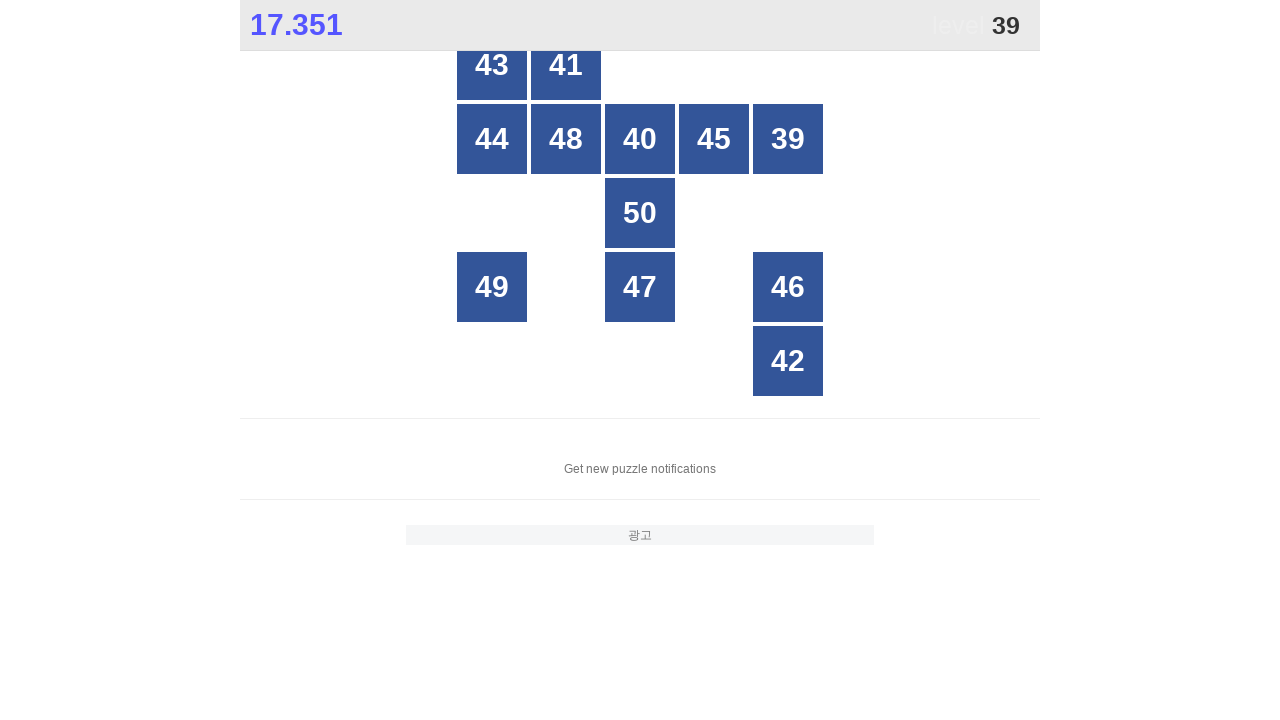

Clicked number 39 in the game grid at (788, 139) on //*[@id="grid"]/div[text()="39"]
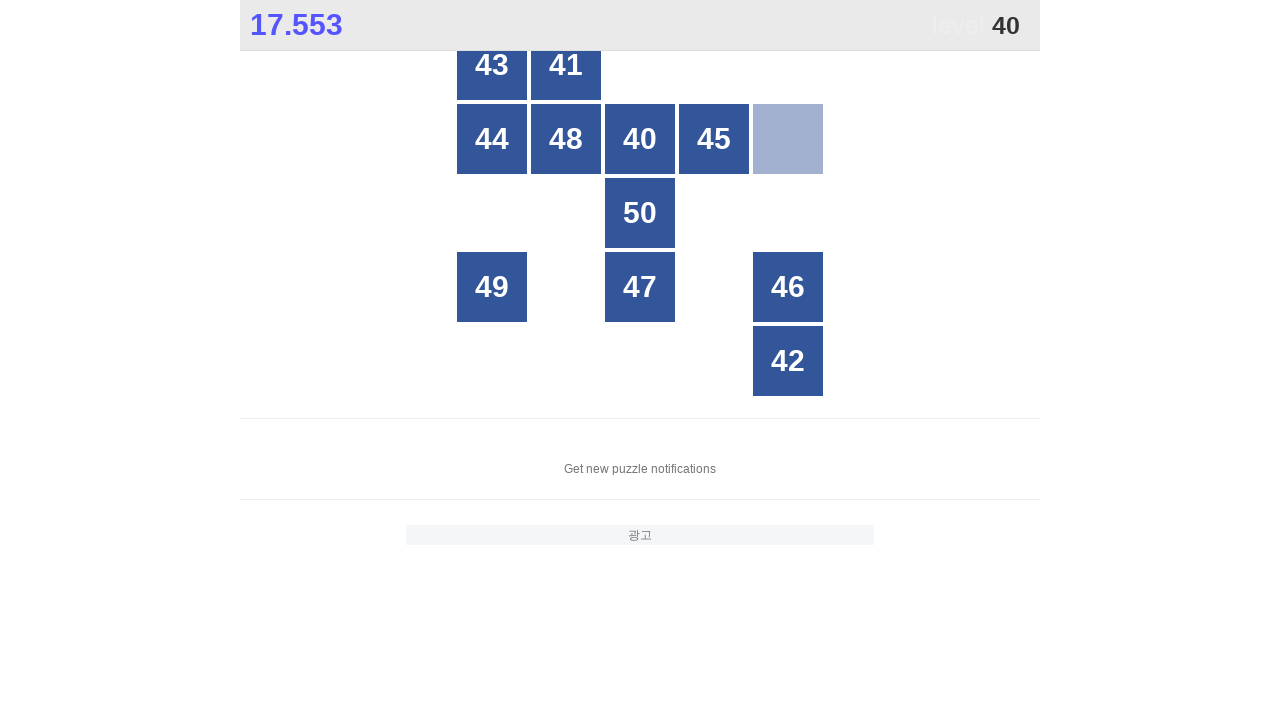

Waited 50ms for game to update after clicking 39
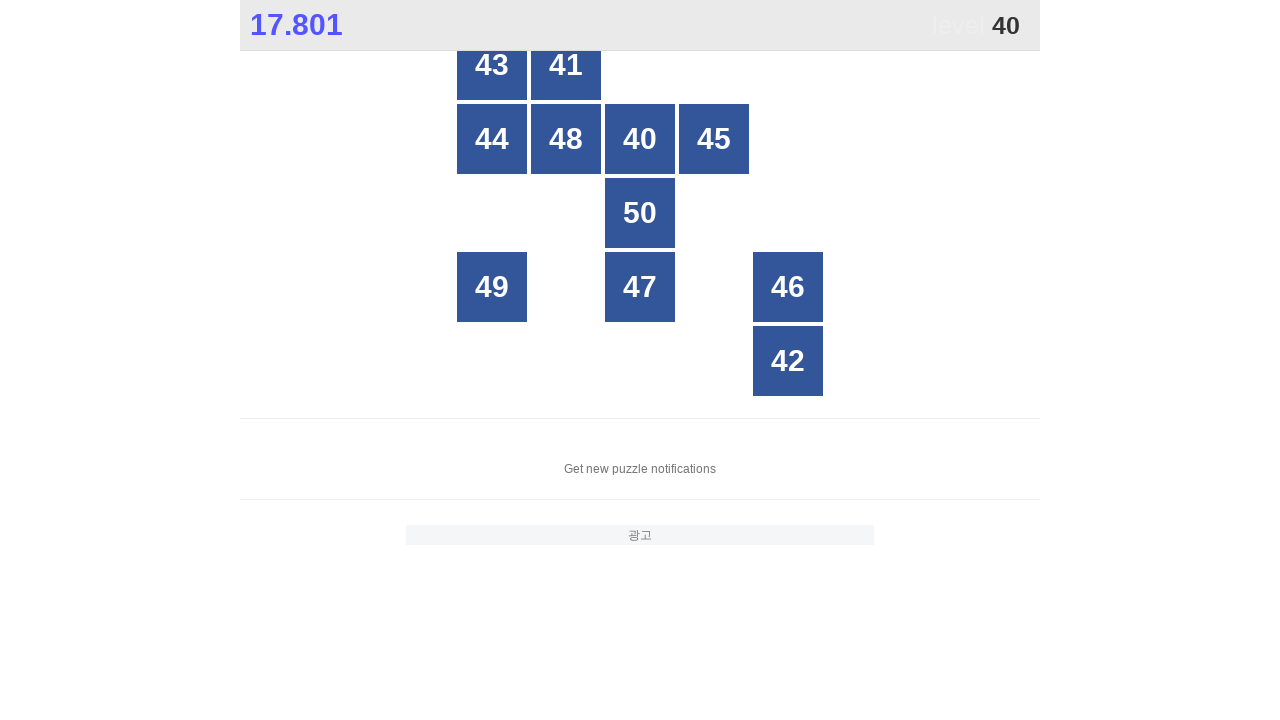

Clicked number 40 in the game grid at (640, 139) on //*[@id="grid"]/div[text()="40"]
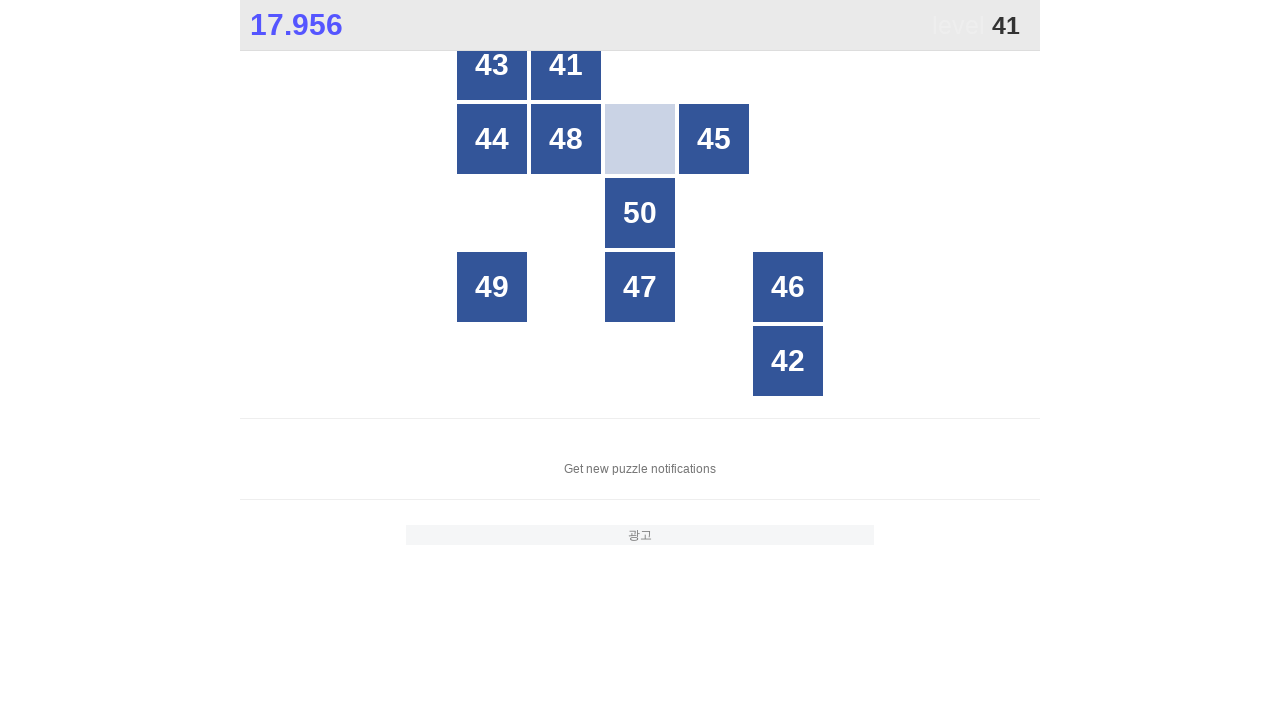

Waited 50ms for game to update after clicking 40
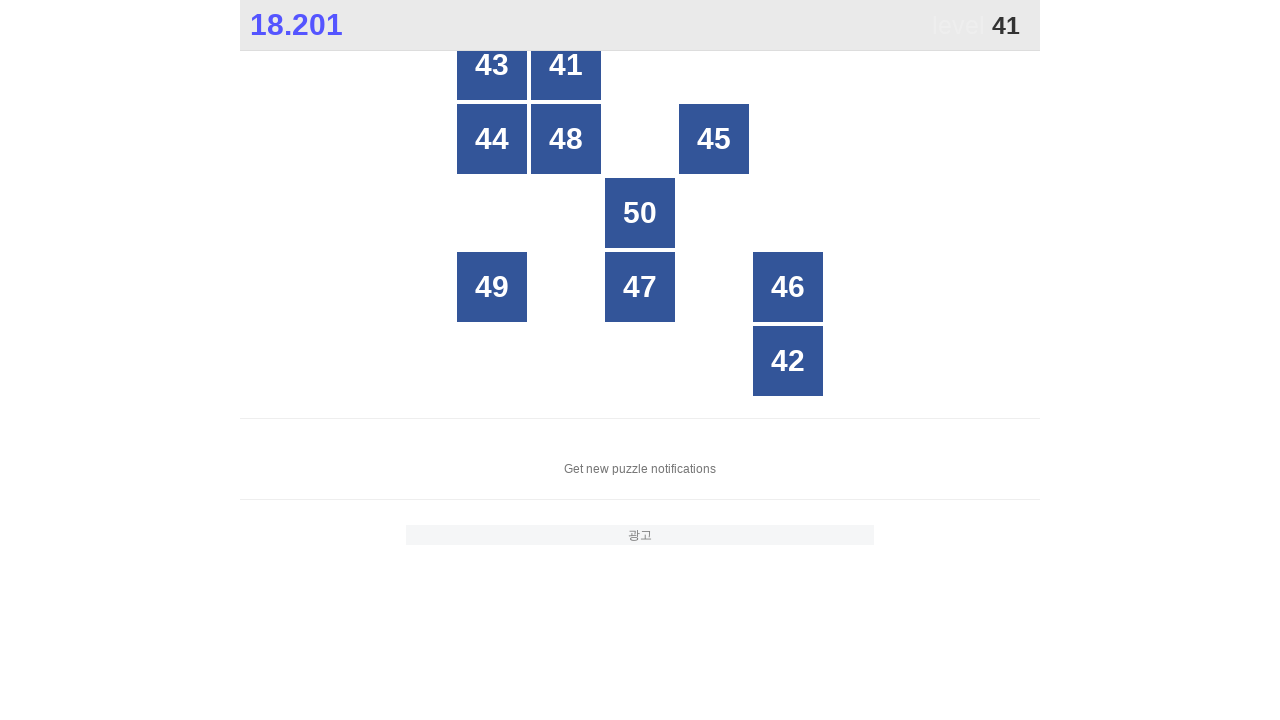

Clicked number 41 in the game grid at (566, 65) on //*[@id="grid"]/div[text()="41"]
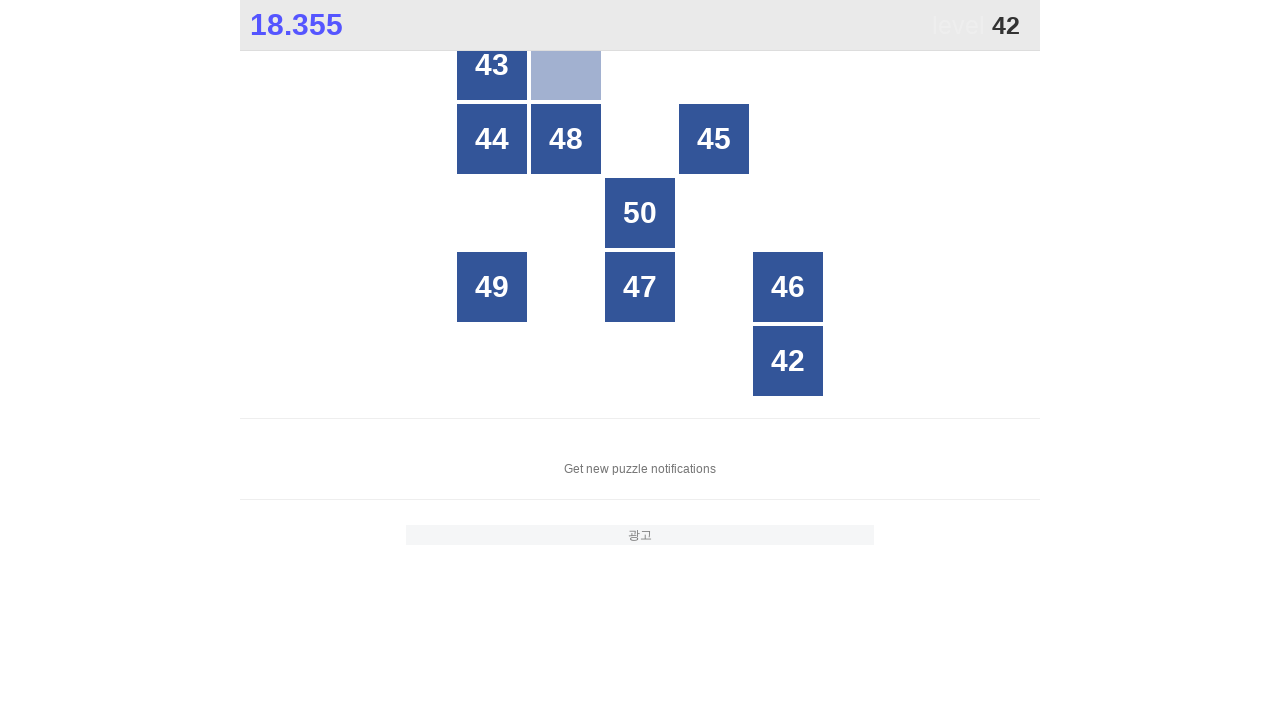

Waited 50ms for game to update after clicking 41
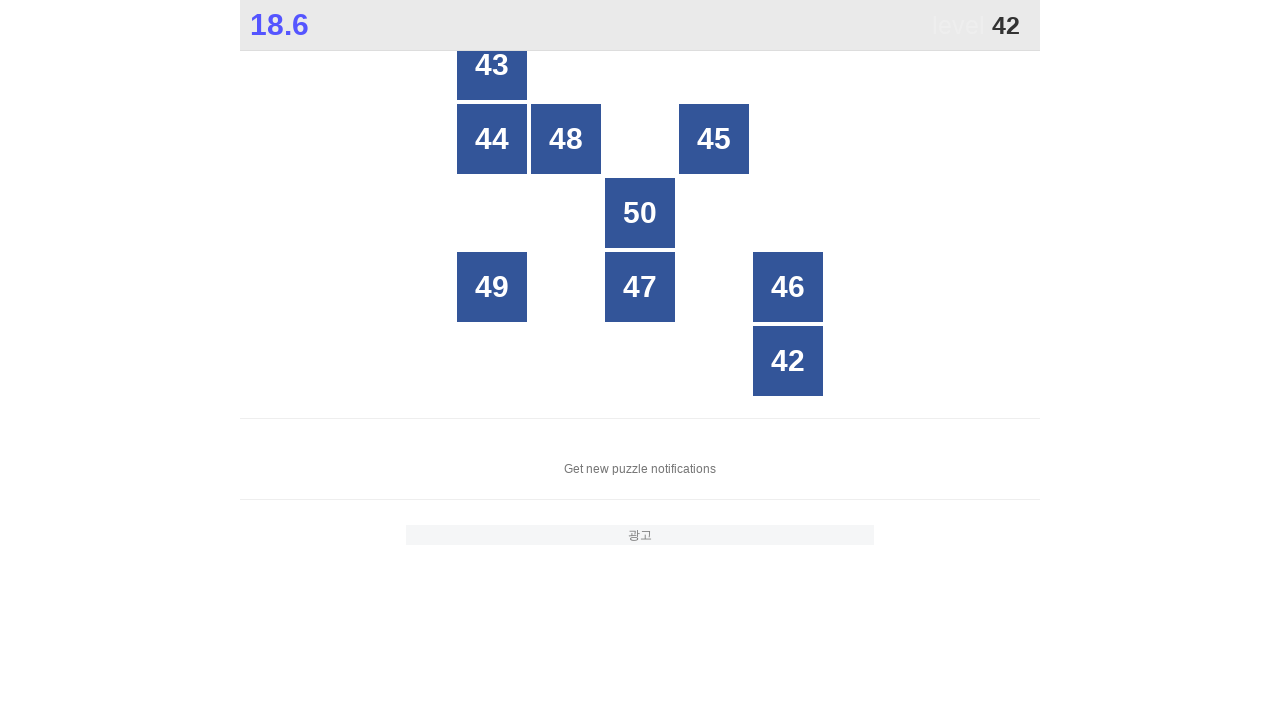

Clicked number 42 in the game grid at (788, 361) on //*[@id="grid"]/div[text()="42"]
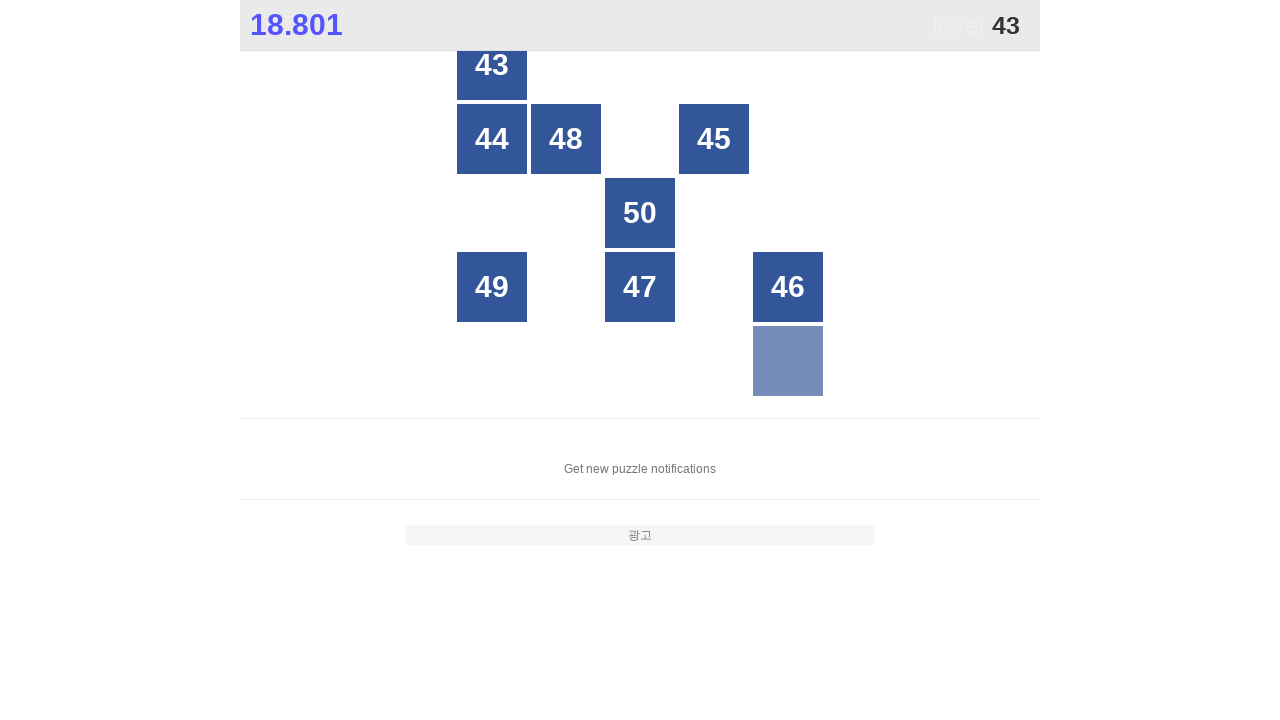

Waited 50ms for game to update after clicking 42
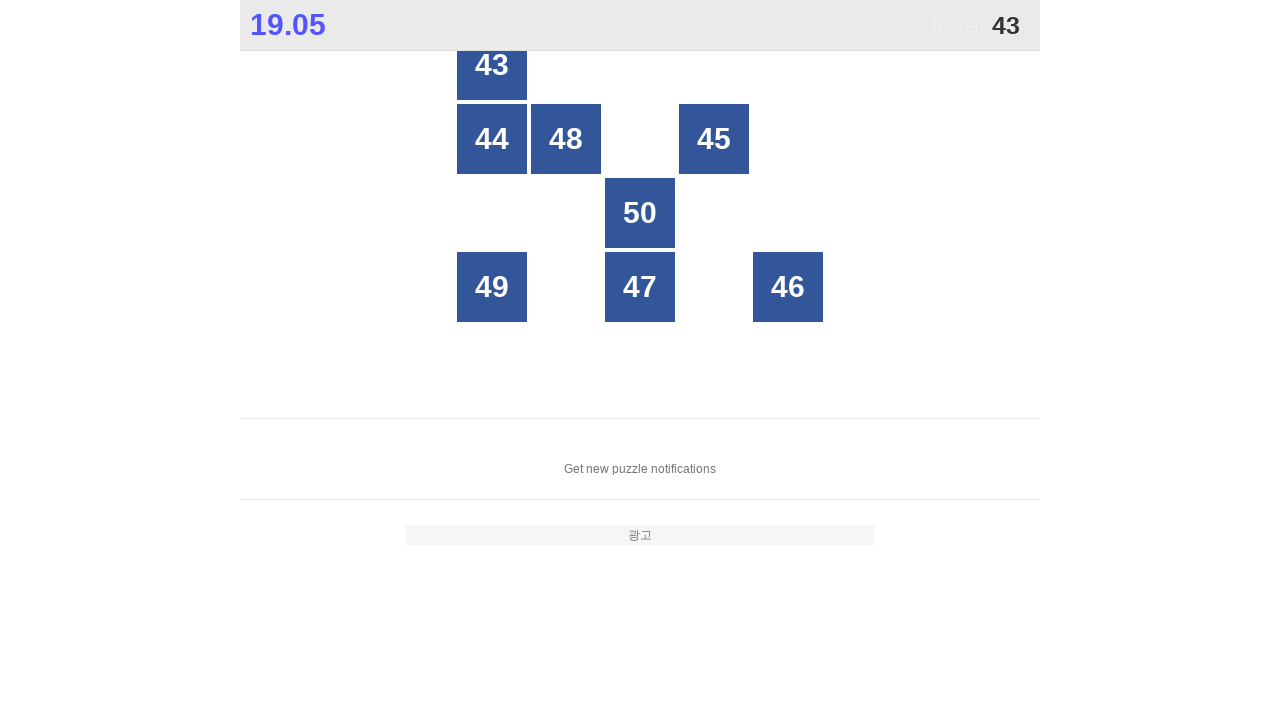

Clicked number 43 in the game grid at (492, 65) on //*[@id="grid"]/div[text()="43"]
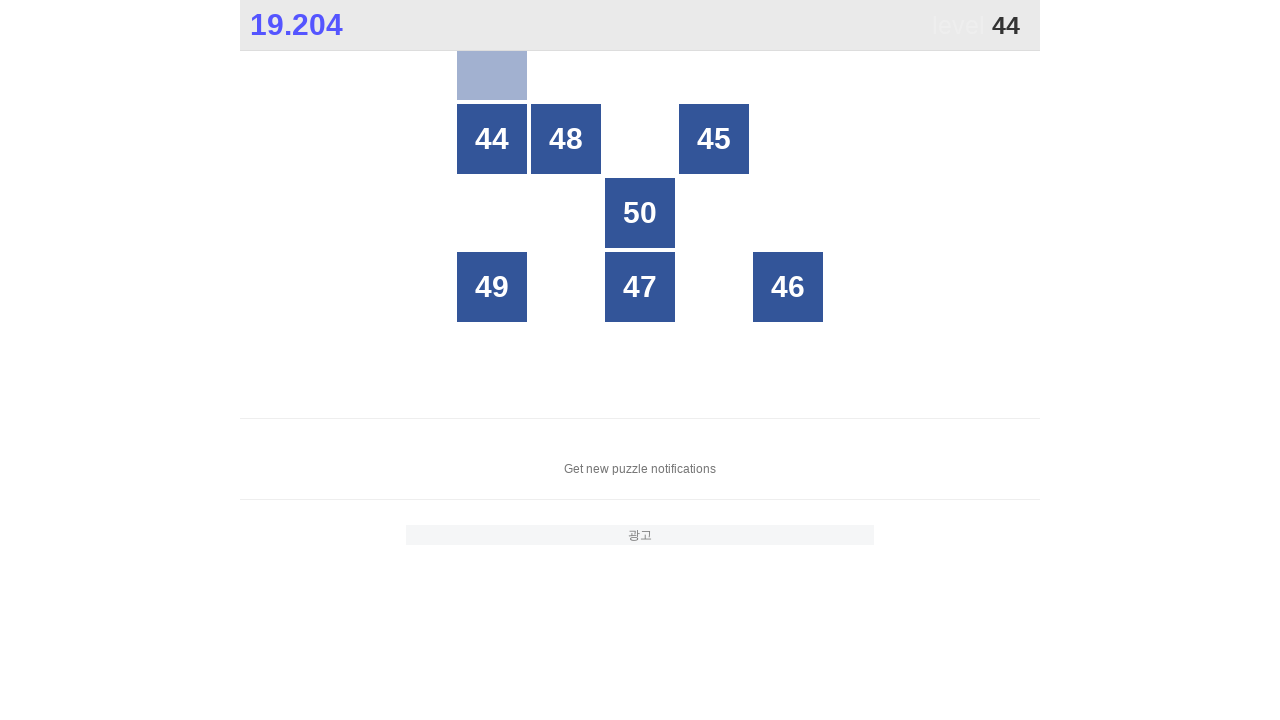

Waited 50ms for game to update after clicking 43
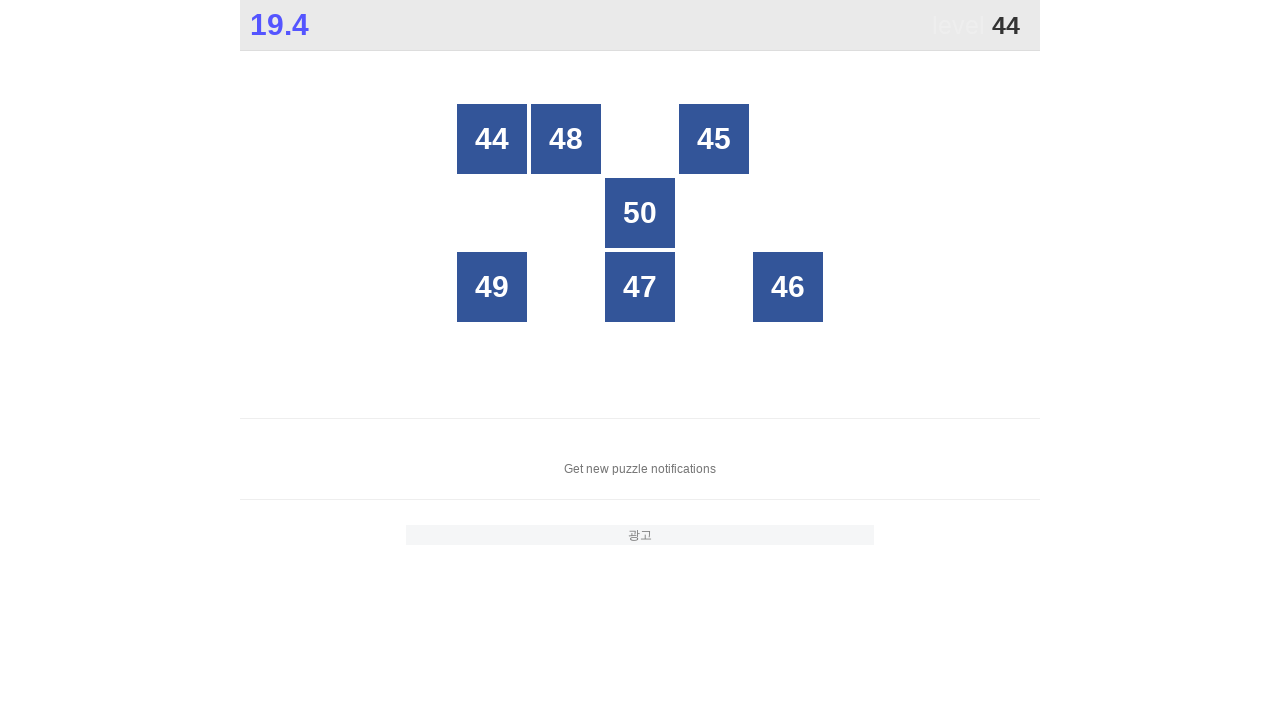

Clicked number 44 in the game grid at (492, 139) on //*[@id="grid"]/div[text()="44"]
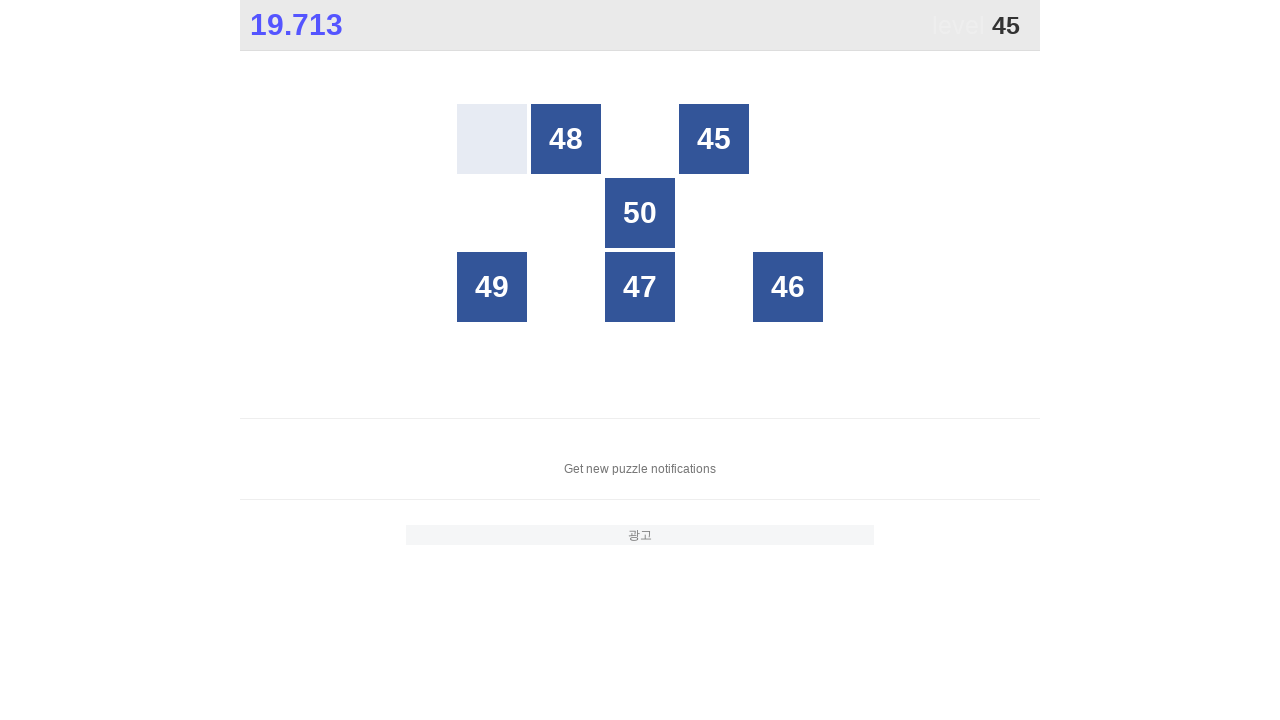

Waited 50ms for game to update after clicking 44
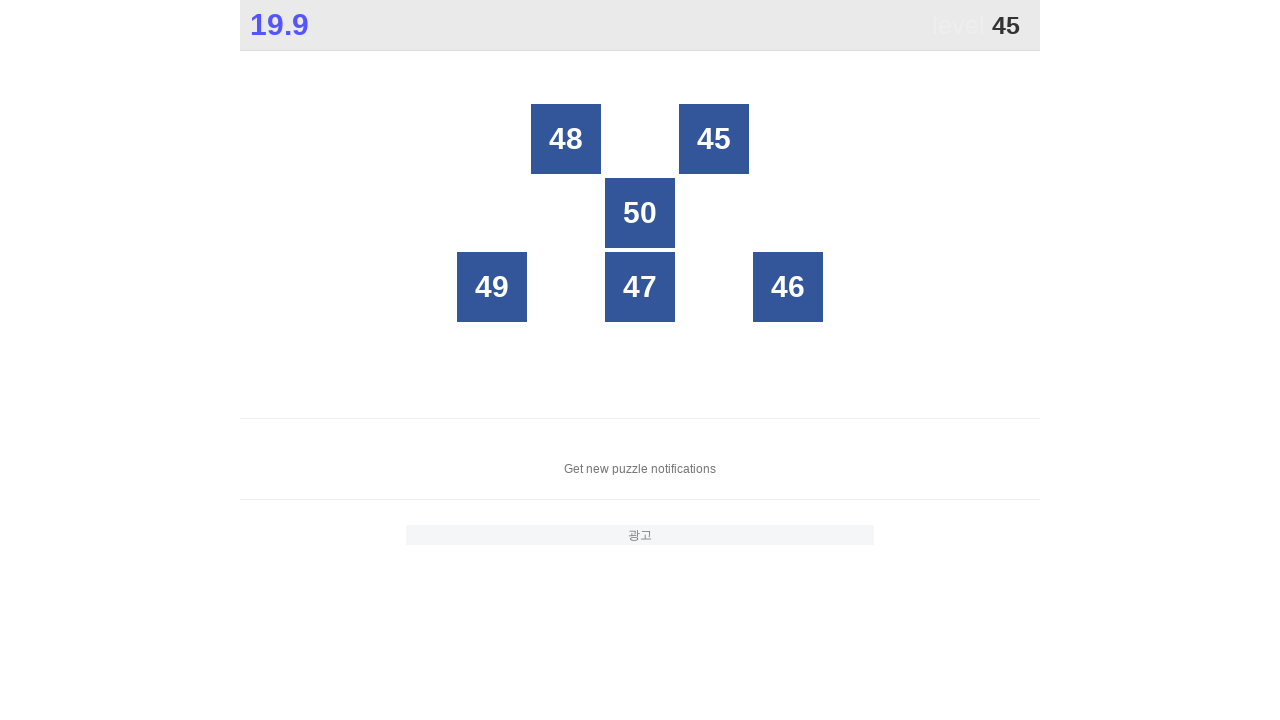

Clicked number 45 in the game grid at (714, 139) on //*[@id="grid"]/div[text()="45"]
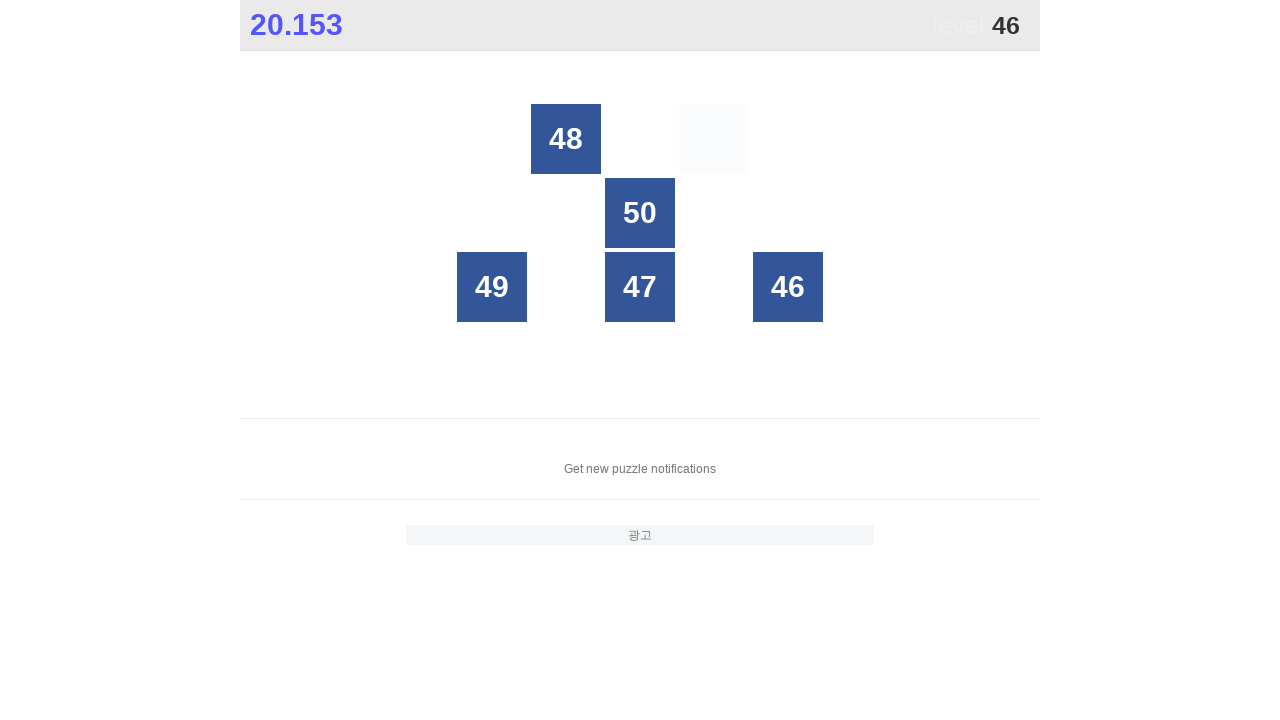

Waited 50ms for game to update after clicking 45
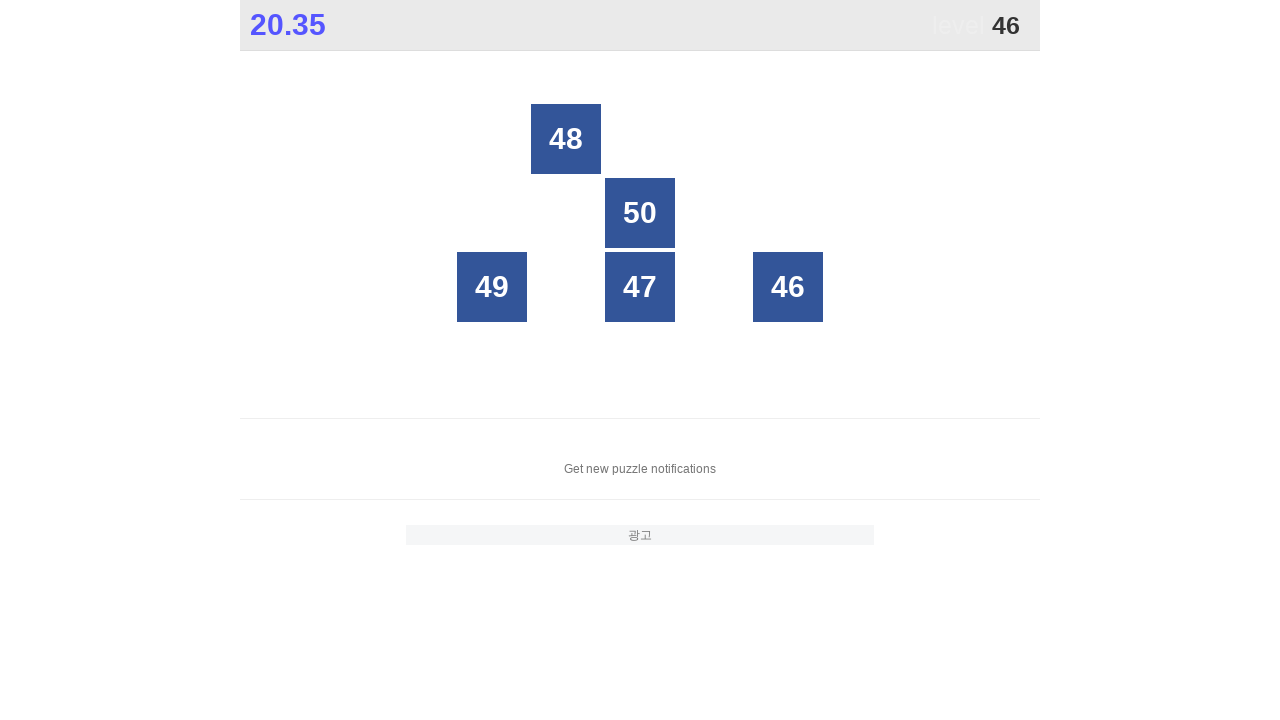

Clicked number 46 in the game grid at (788, 287) on //*[@id="grid"]/div[text()="46"]
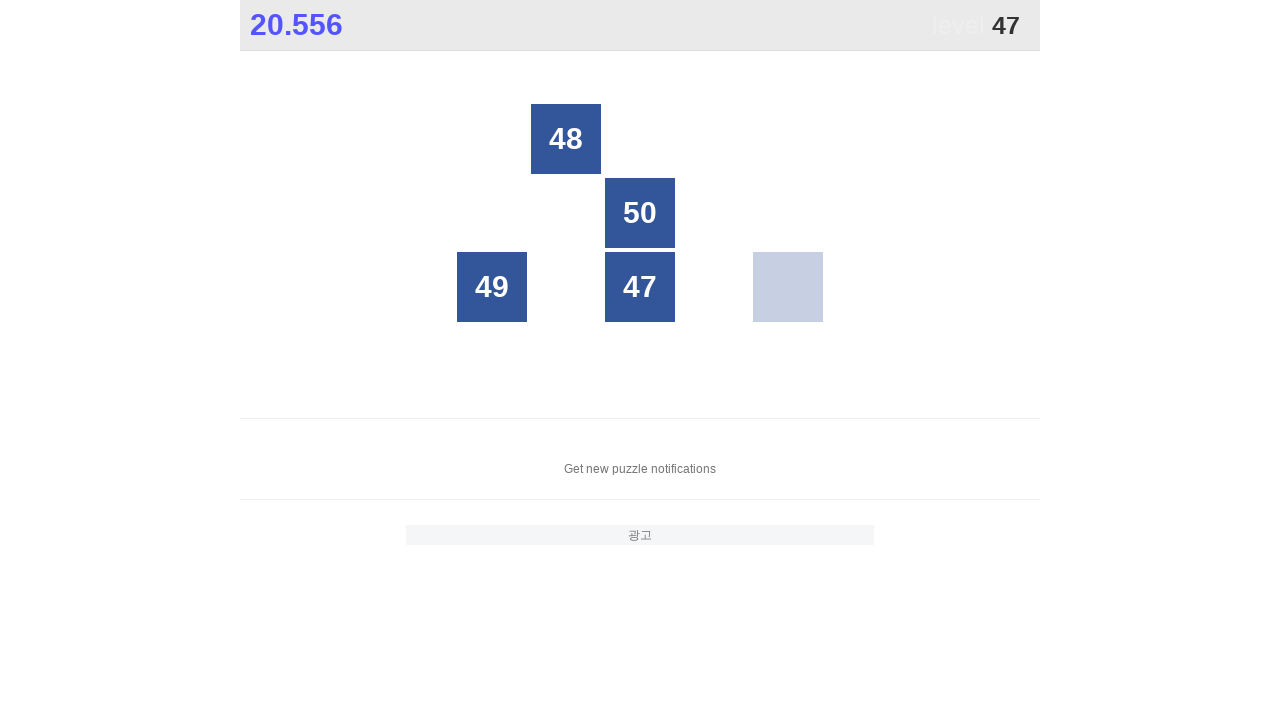

Waited 50ms for game to update after clicking 46
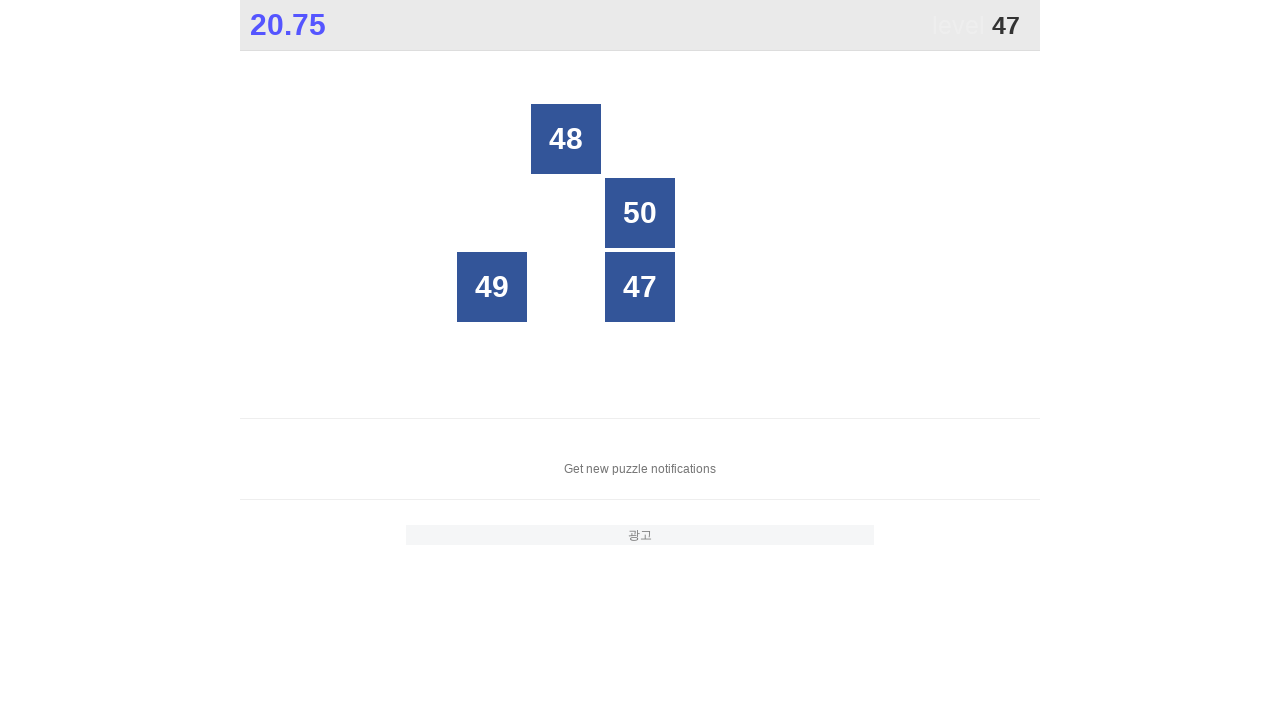

Clicked number 47 in the game grid at (640, 287) on //*[@id="grid"]/div[text()="47"]
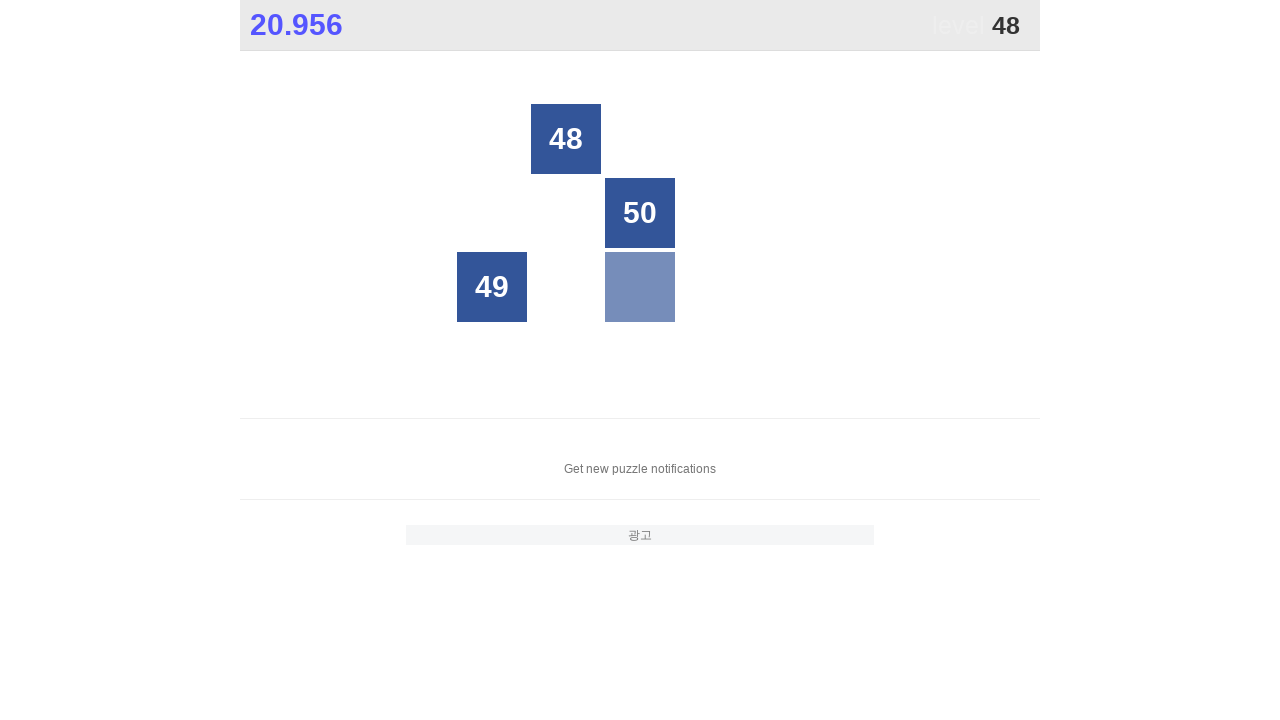

Waited 50ms for game to update after clicking 47
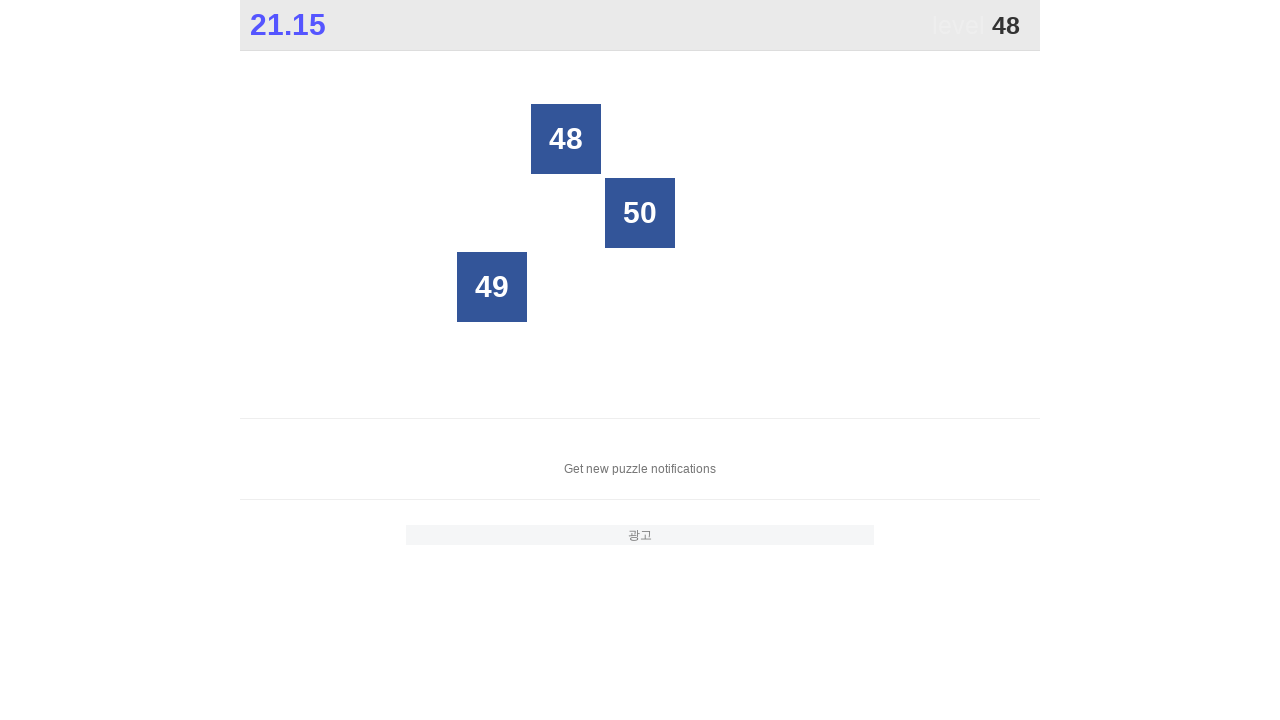

Clicked number 48 in the game grid at (566, 139) on //*[@id="grid"]/div[text()="48"]
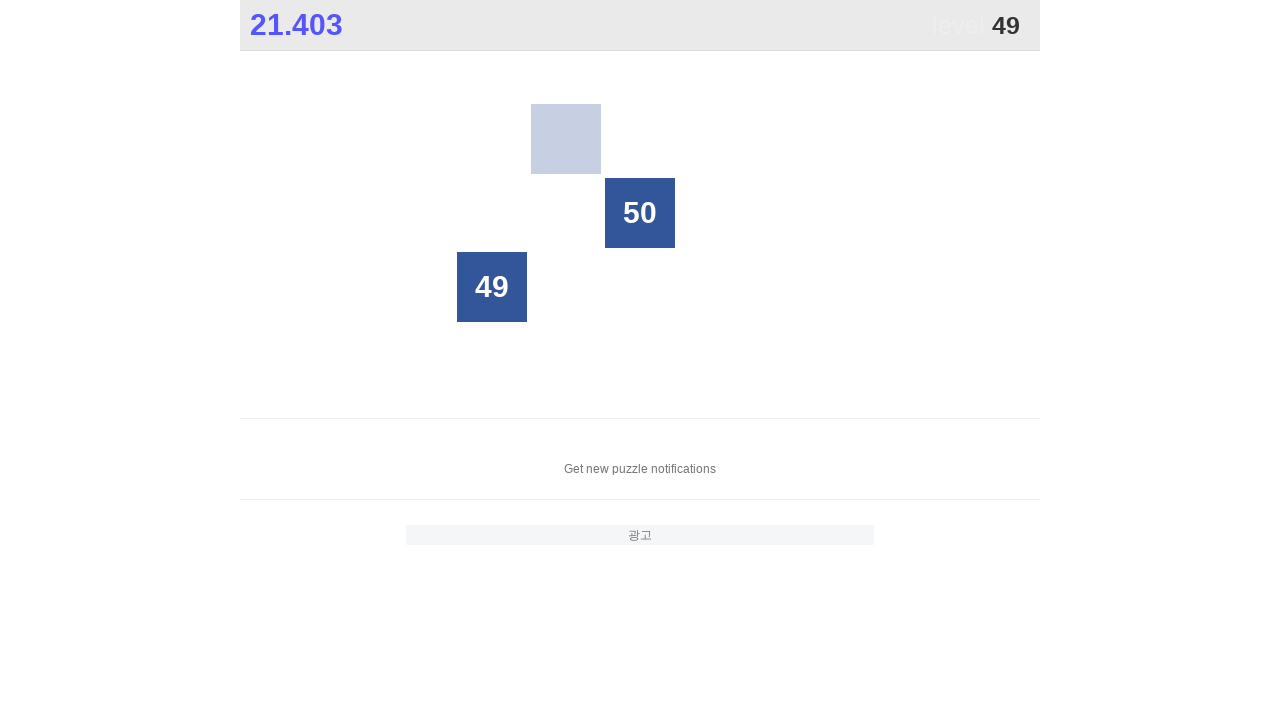

Waited 50ms for game to update after clicking 48
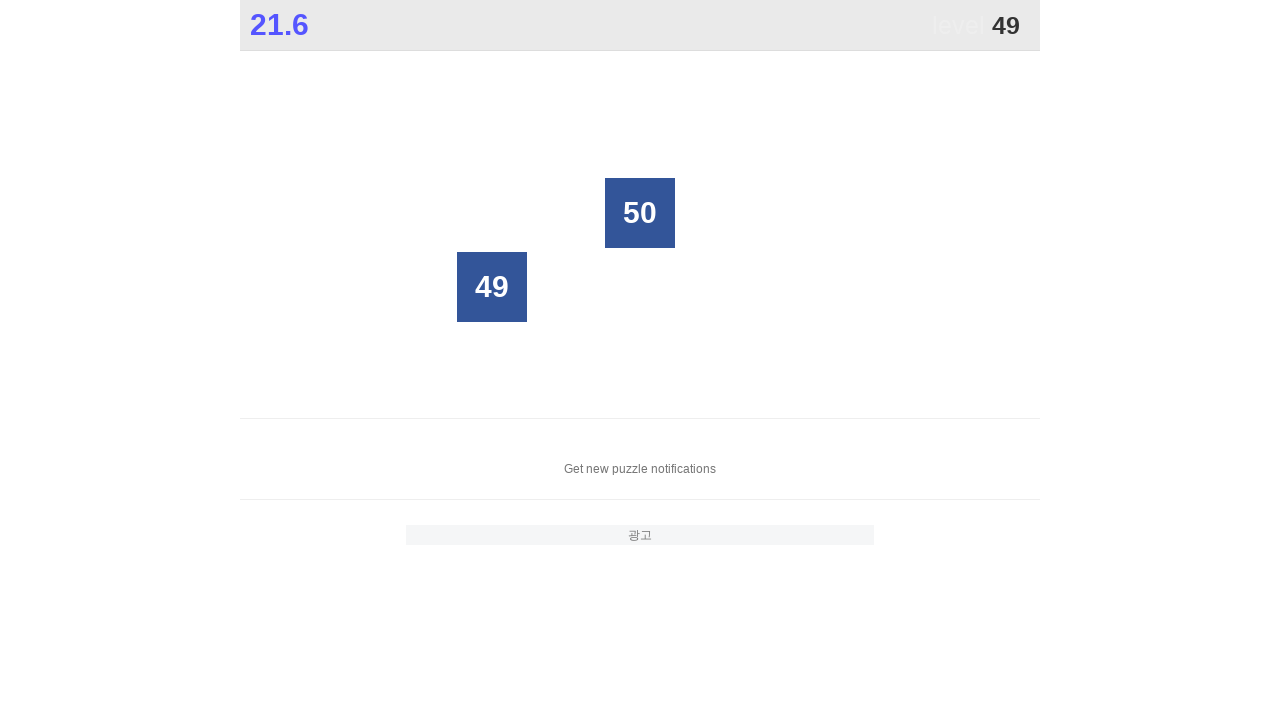

Clicked number 49 in the game grid at (492, 287) on //*[@id="grid"]/div[text()="49"]
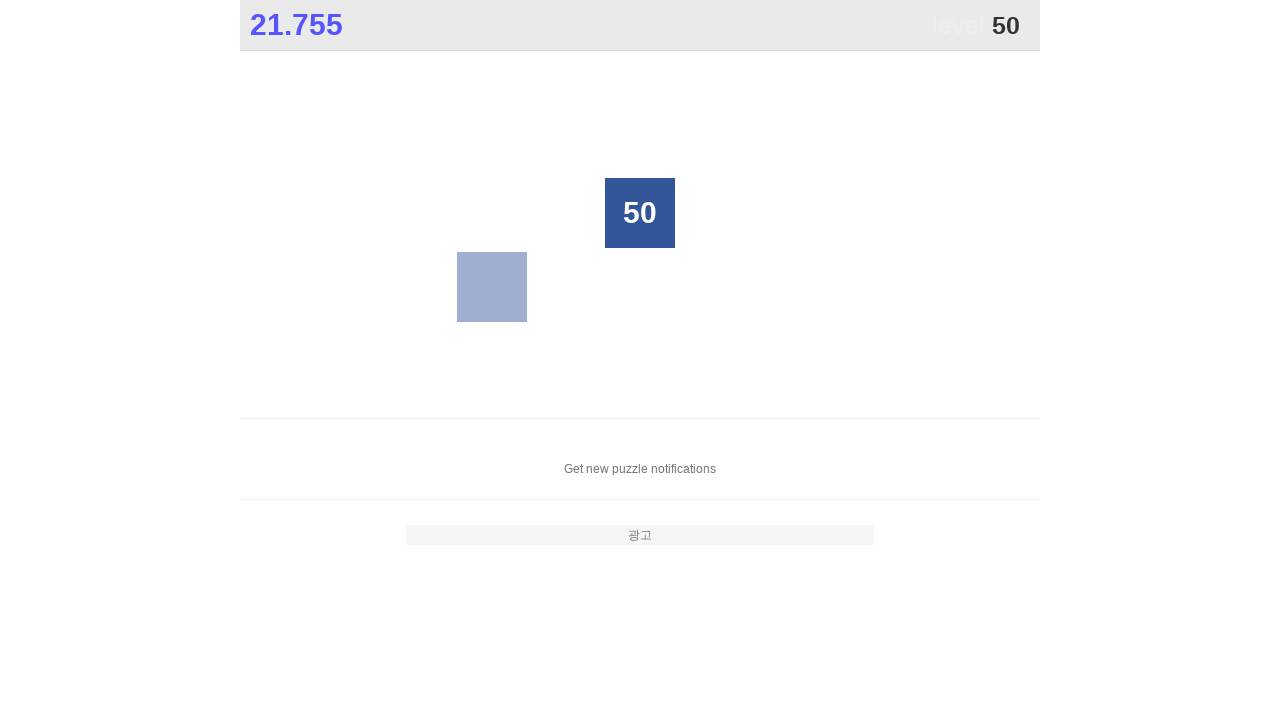

Waited 50ms for game to update after clicking 49
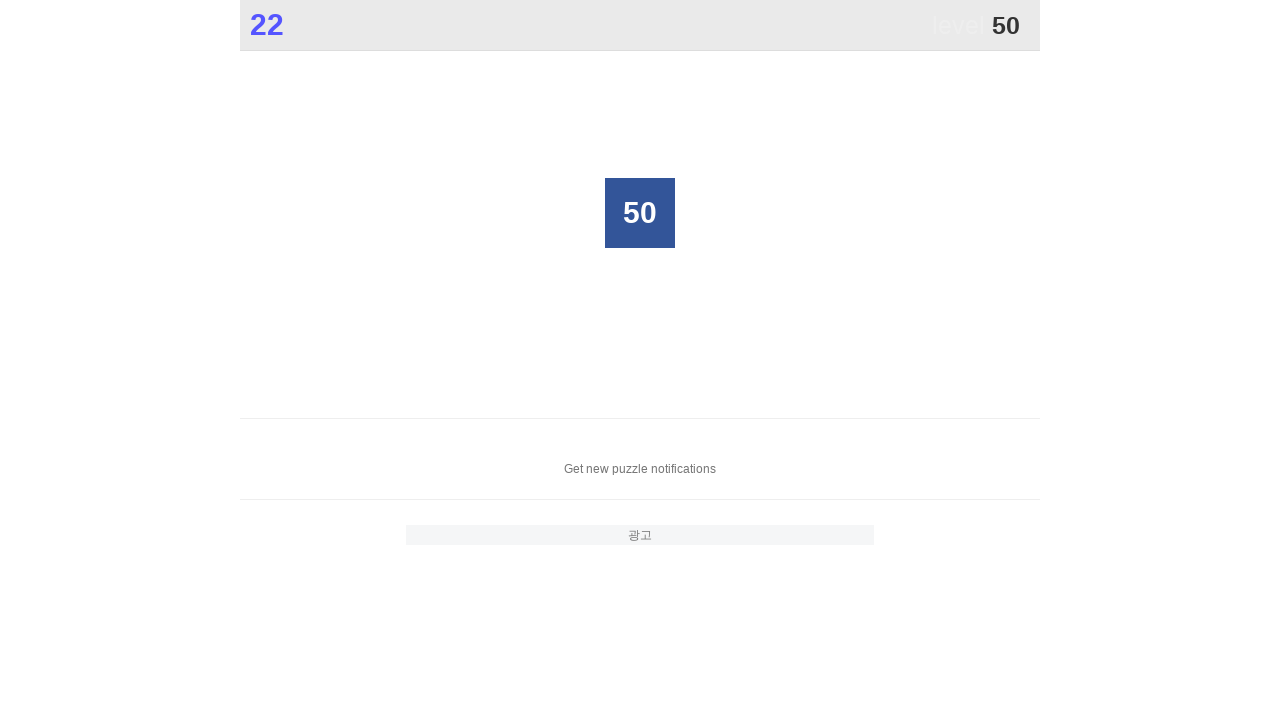

Clicked number 50 in the game grid at (640, 213) on //*[@id="grid"]/div[text()="50"]
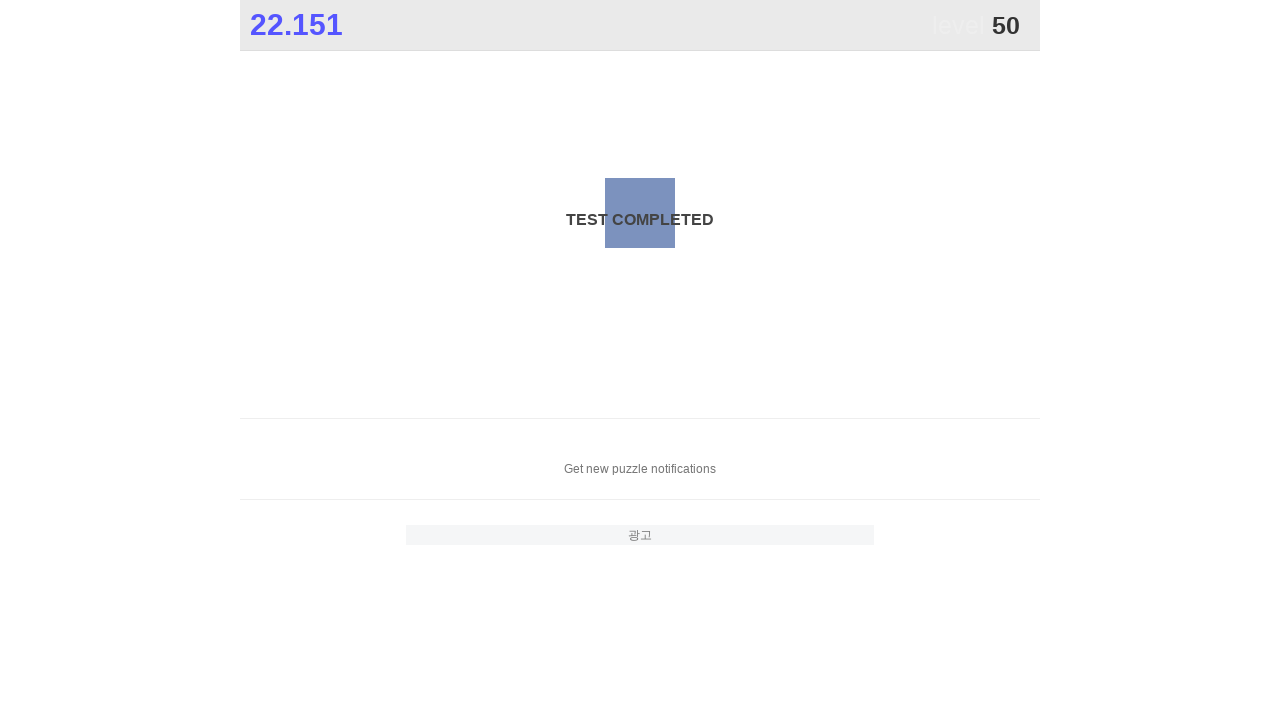

Waited 50ms for game to update after clicking 50
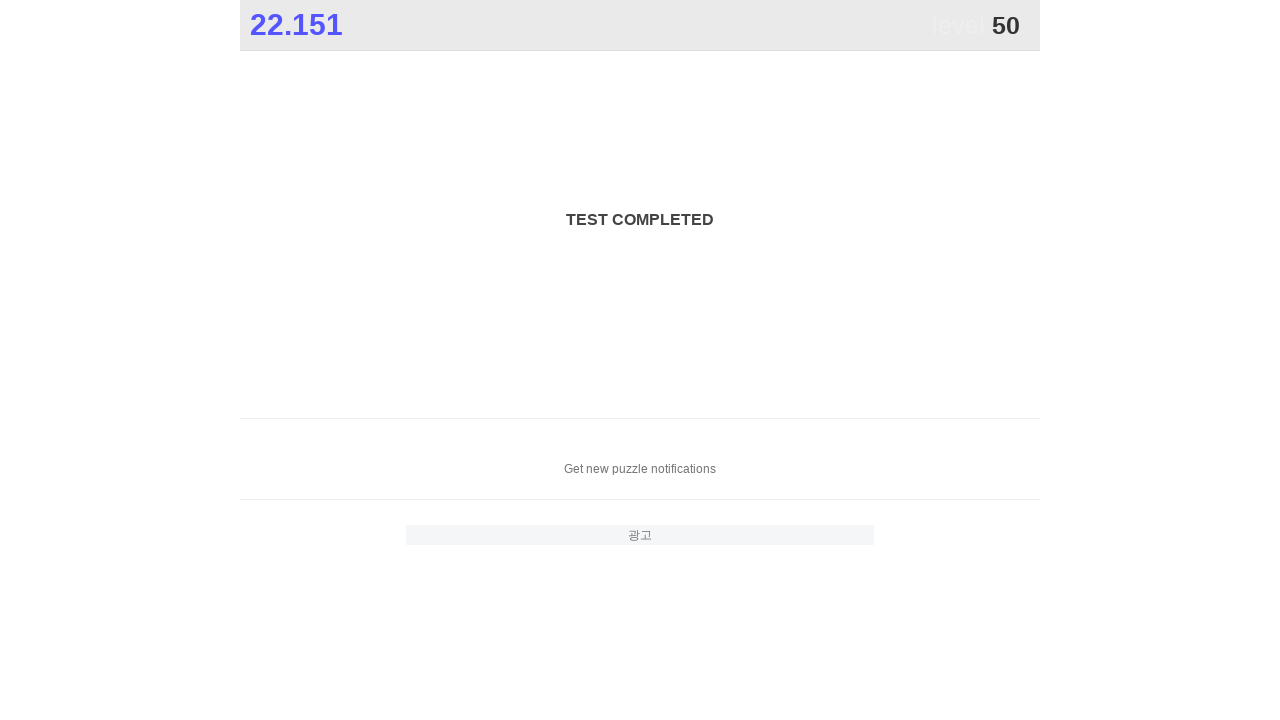

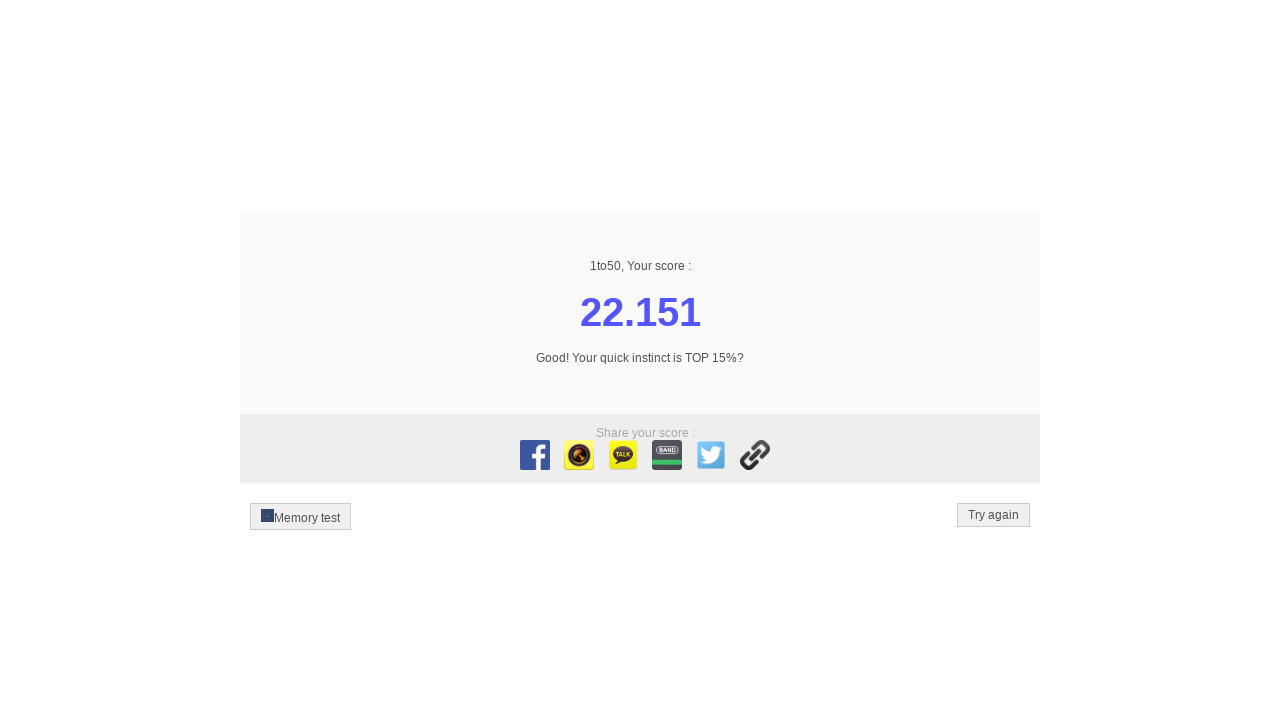